Tests filling out a large form by entering the same text value into all input fields and then clicking the submit button.

Starting URL: http://suninjuly.github.io/huge_form.html

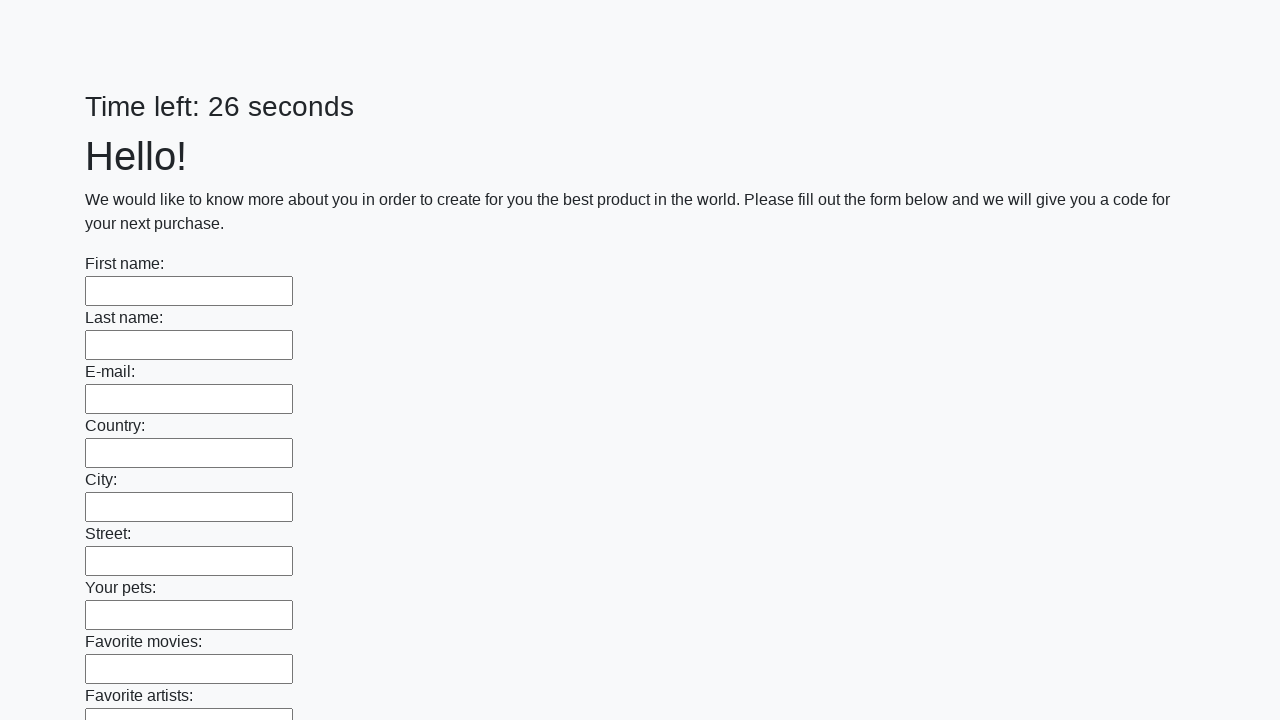

Navigated to huge form page
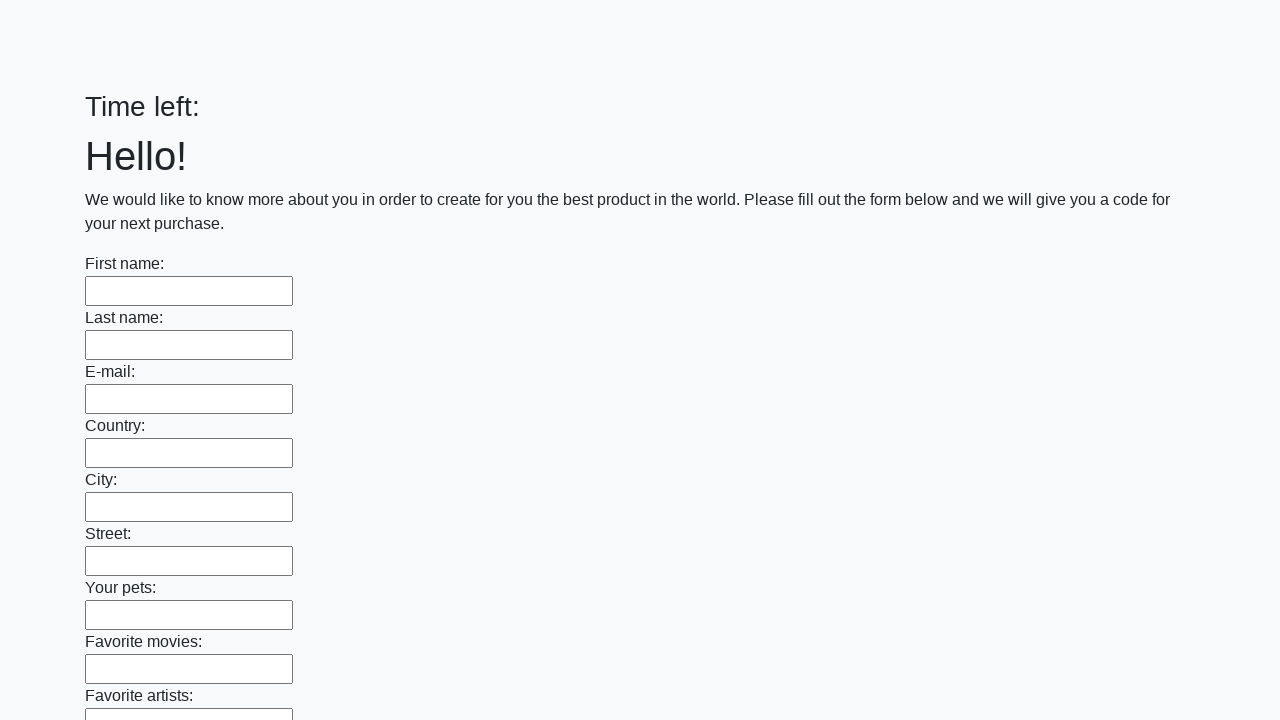

Located all input fields on the form
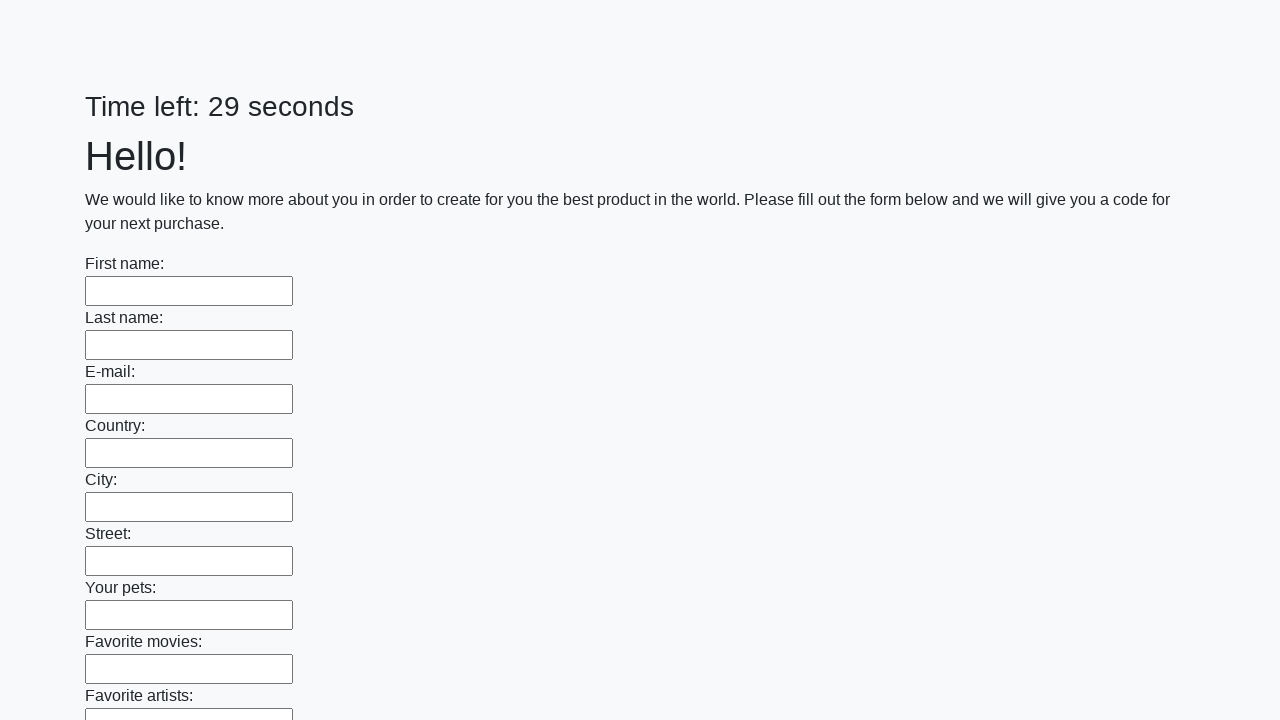

Counted 100 input fields on the form
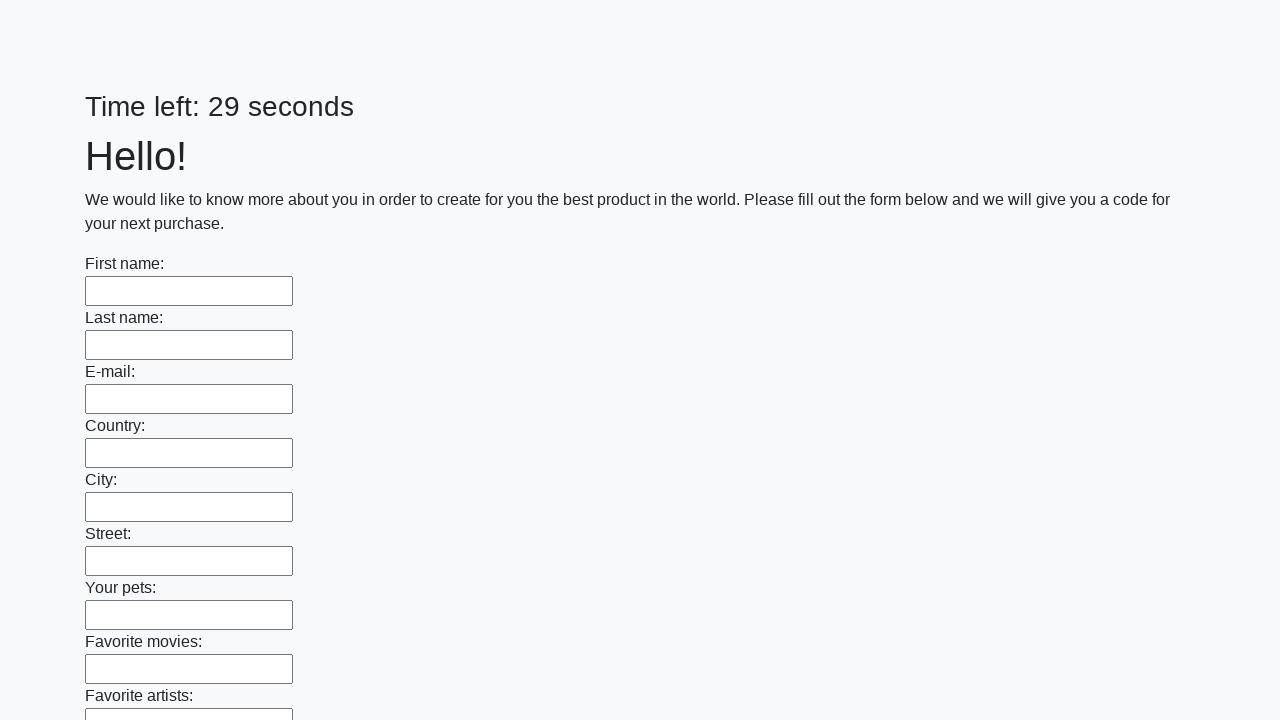

Filled input field 1 of 100 with 'My answer' on input >> nth=0
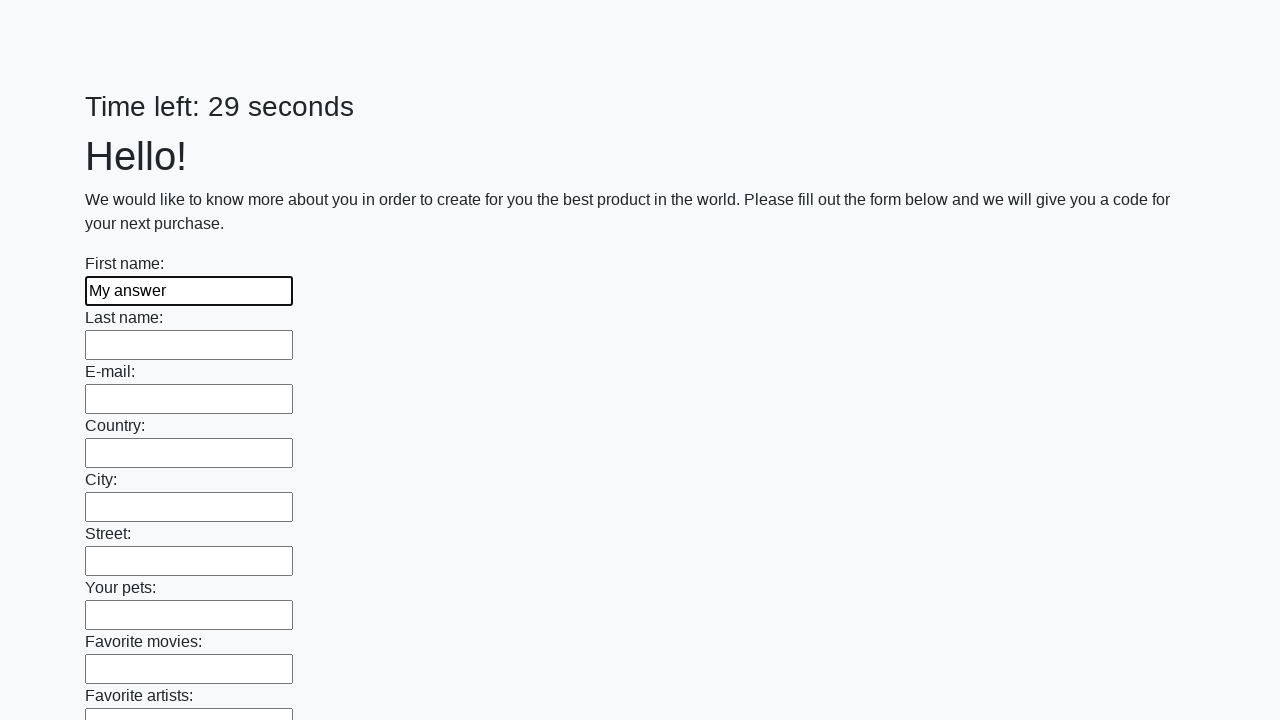

Filled input field 2 of 100 with 'My answer' on input >> nth=1
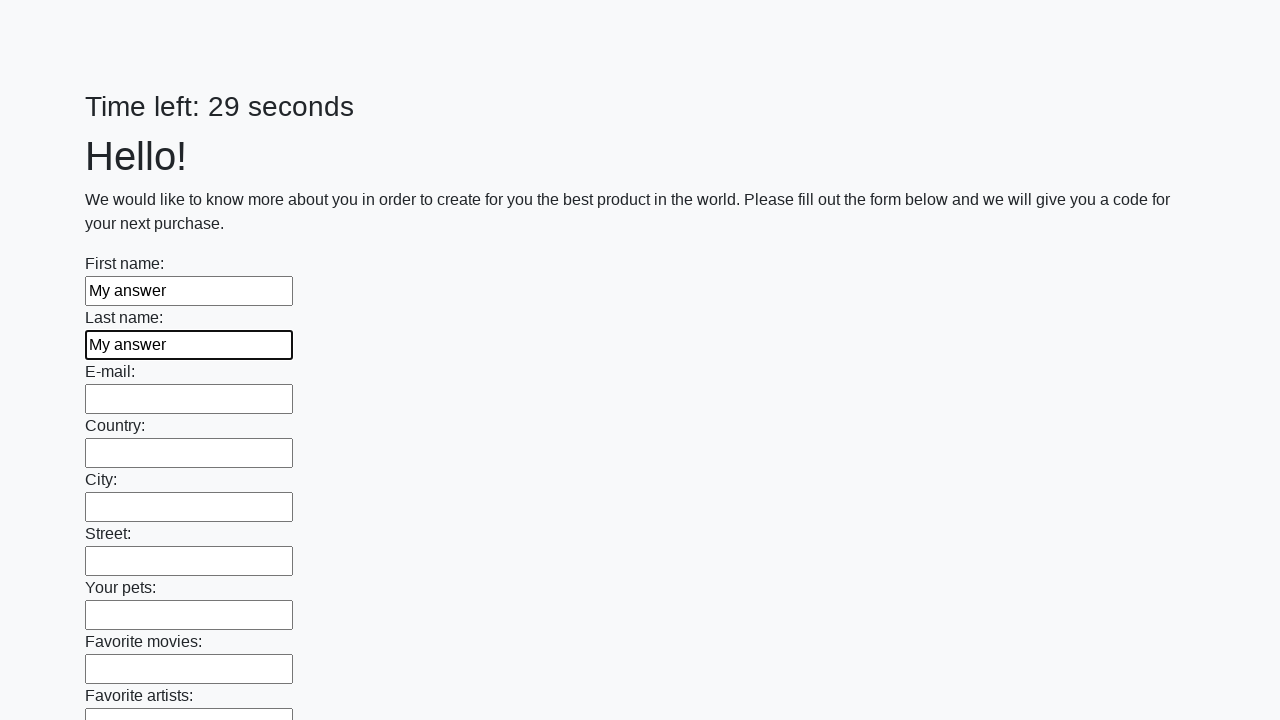

Filled input field 3 of 100 with 'My answer' on input >> nth=2
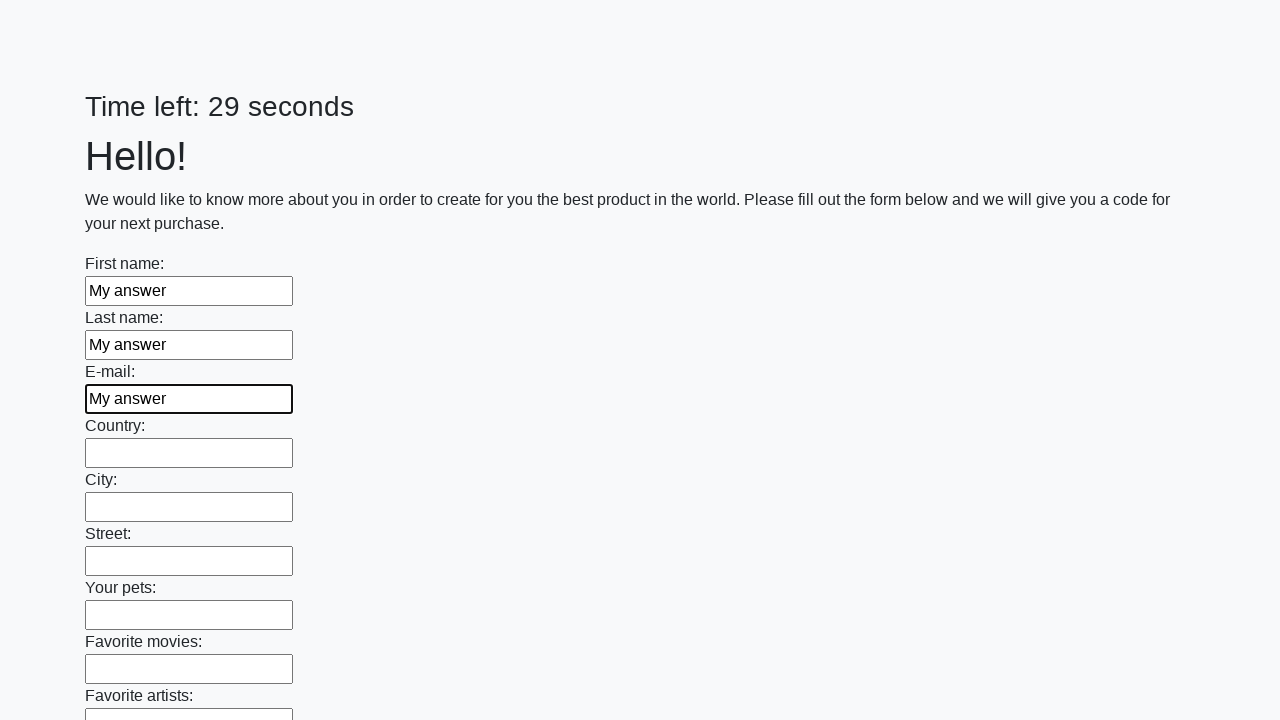

Filled input field 4 of 100 with 'My answer' on input >> nth=3
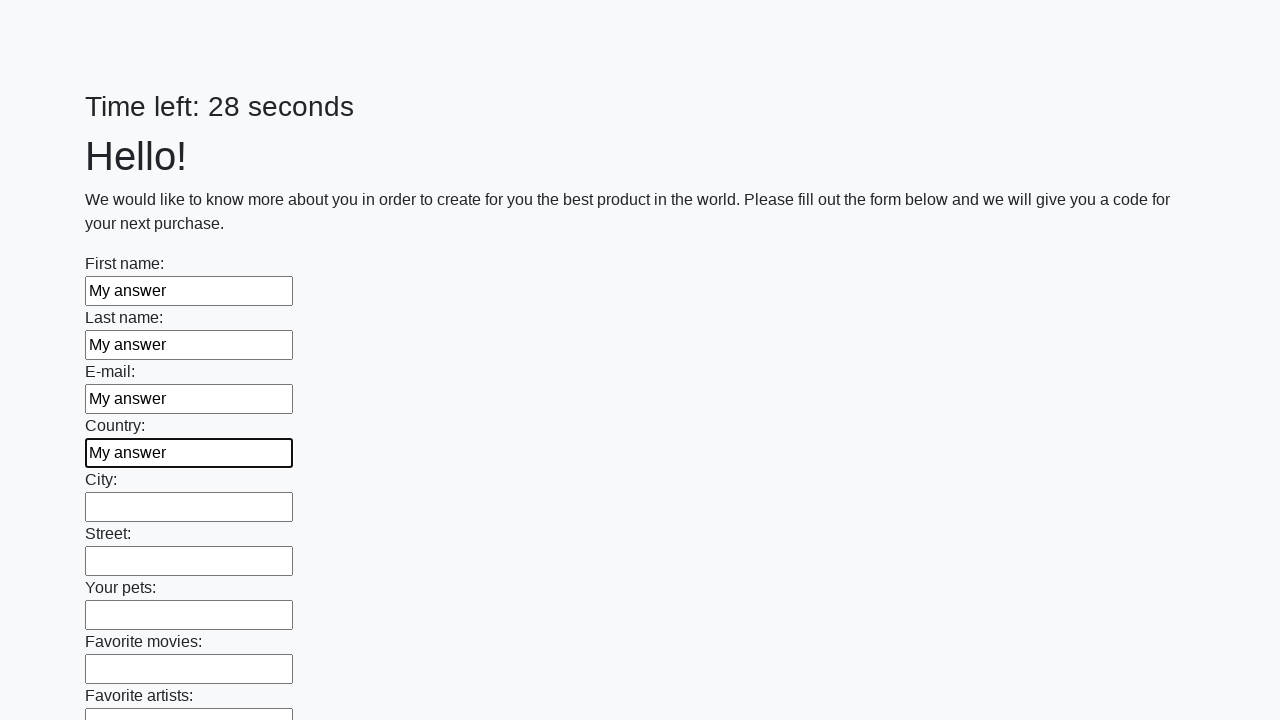

Filled input field 5 of 100 with 'My answer' on input >> nth=4
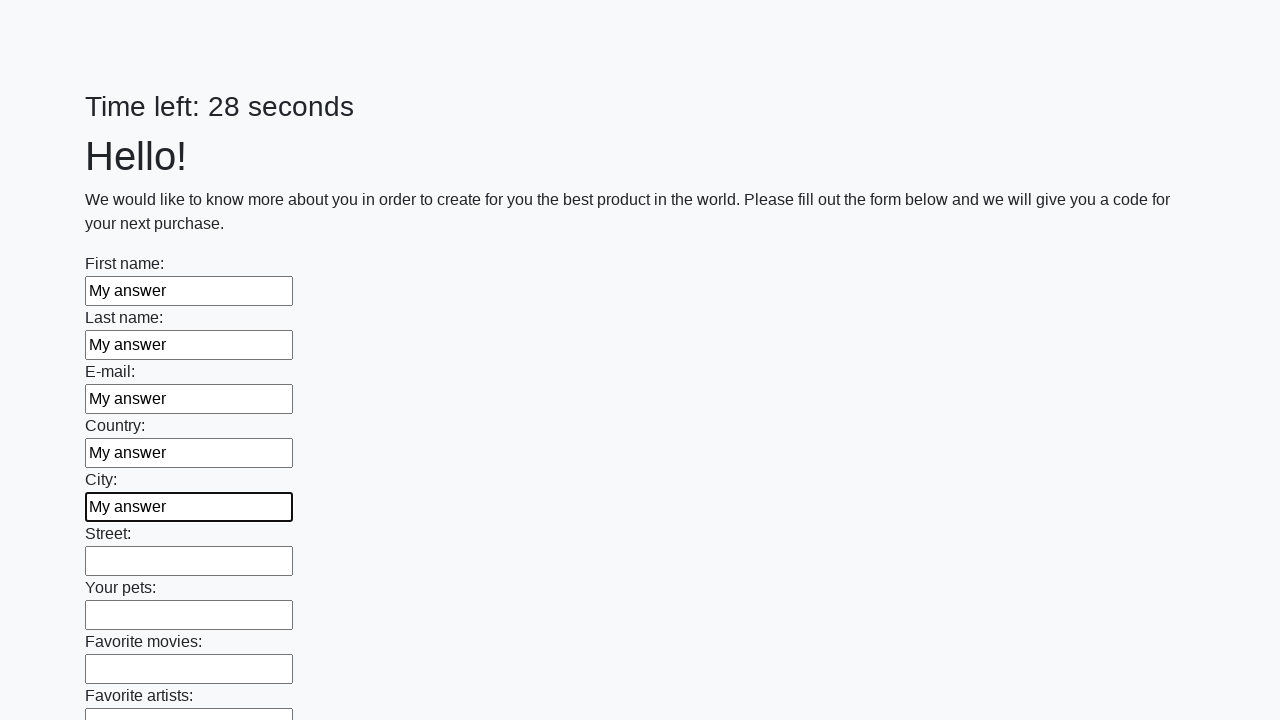

Filled input field 6 of 100 with 'My answer' on input >> nth=5
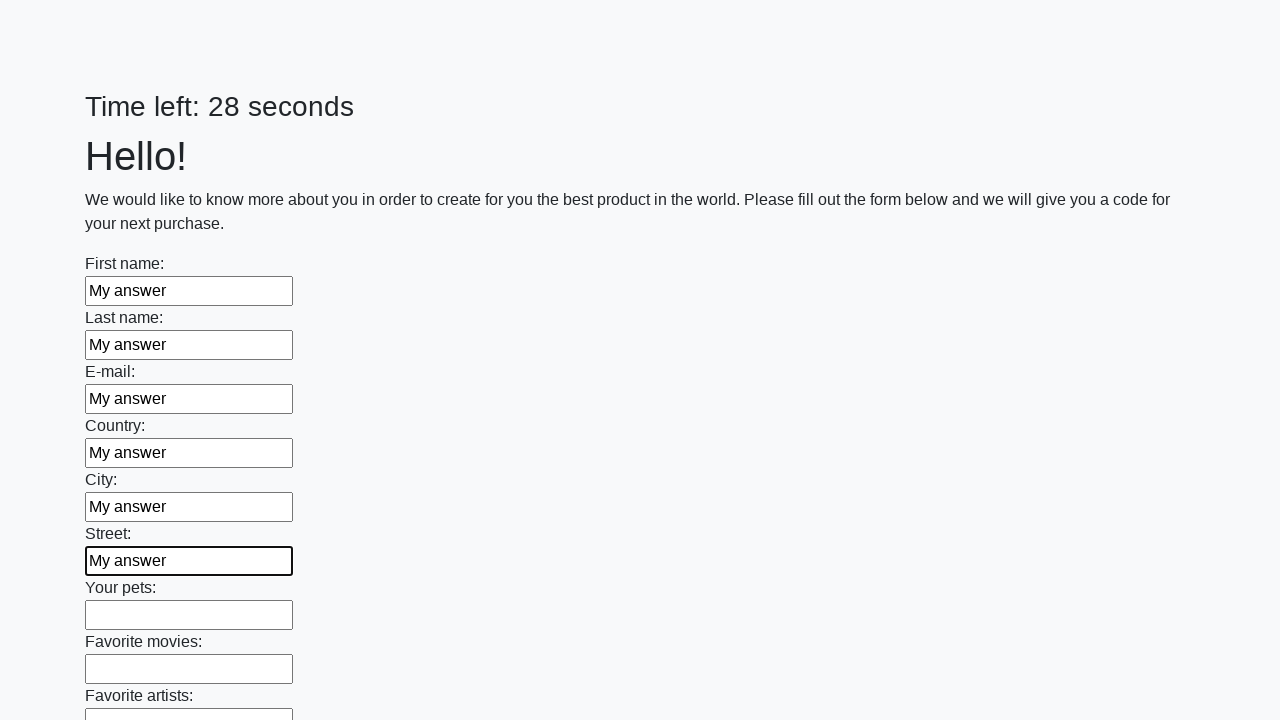

Filled input field 7 of 100 with 'My answer' on input >> nth=6
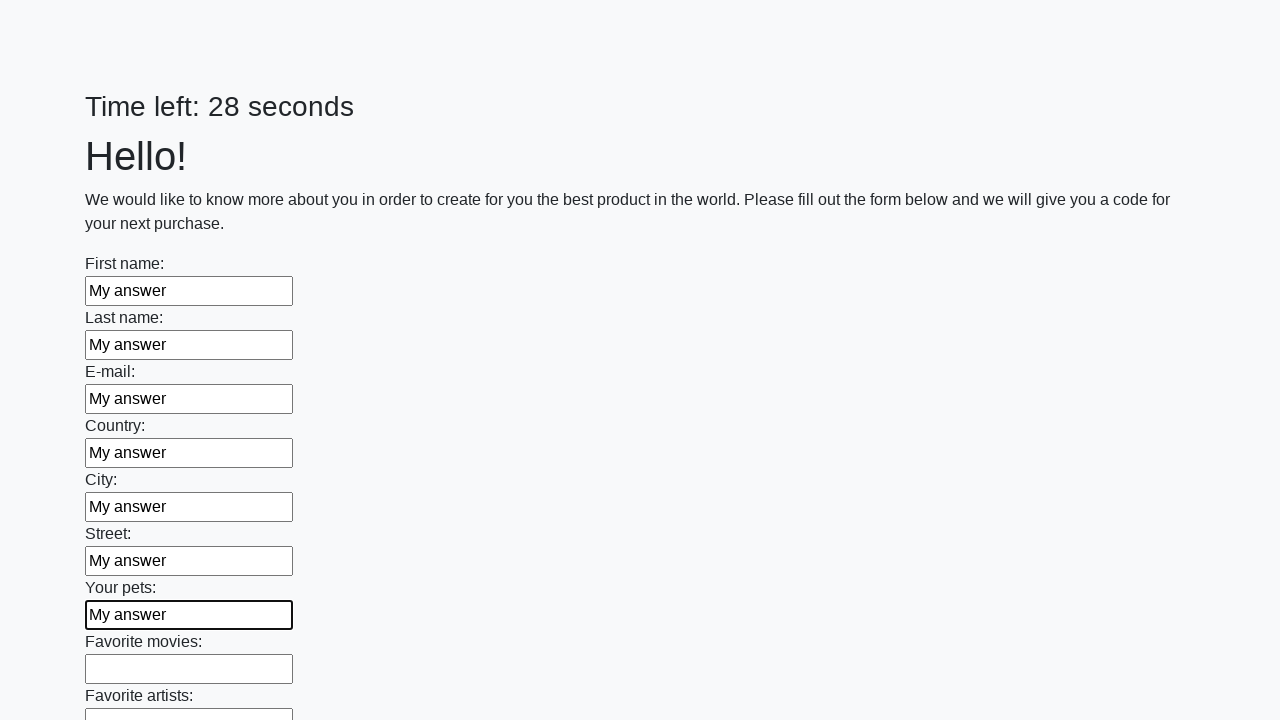

Filled input field 8 of 100 with 'My answer' on input >> nth=7
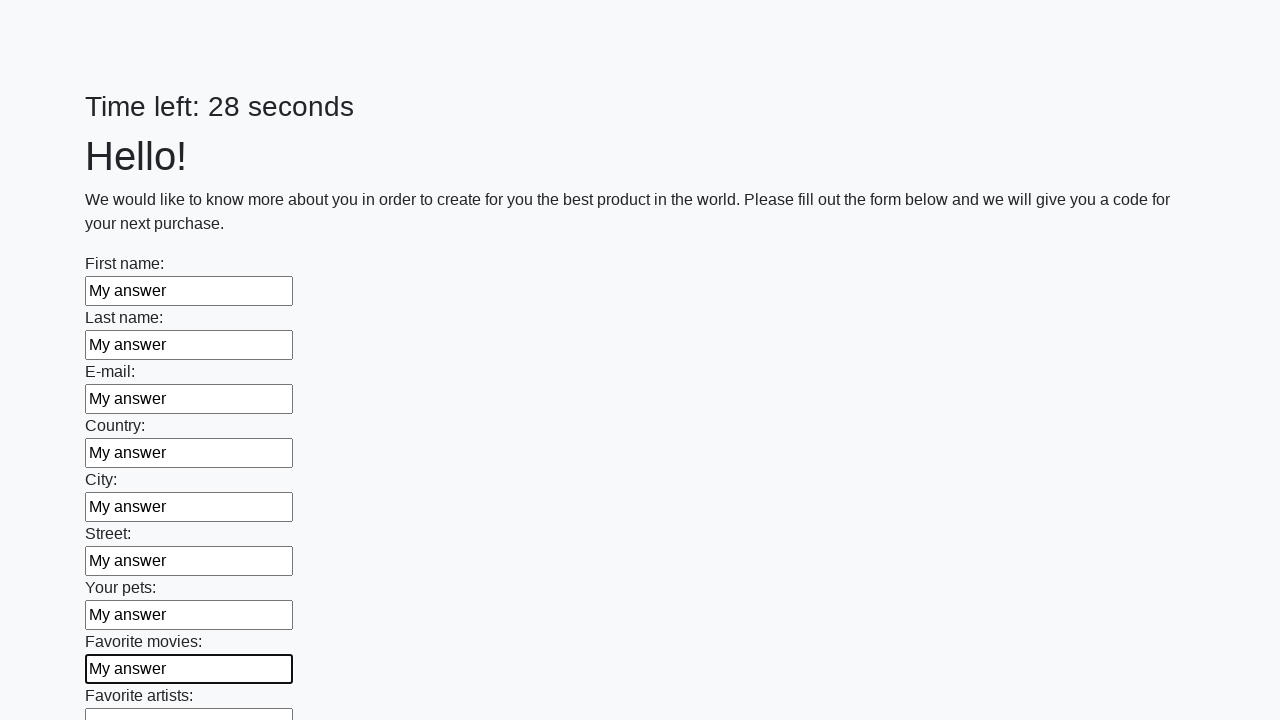

Filled input field 9 of 100 with 'My answer' on input >> nth=8
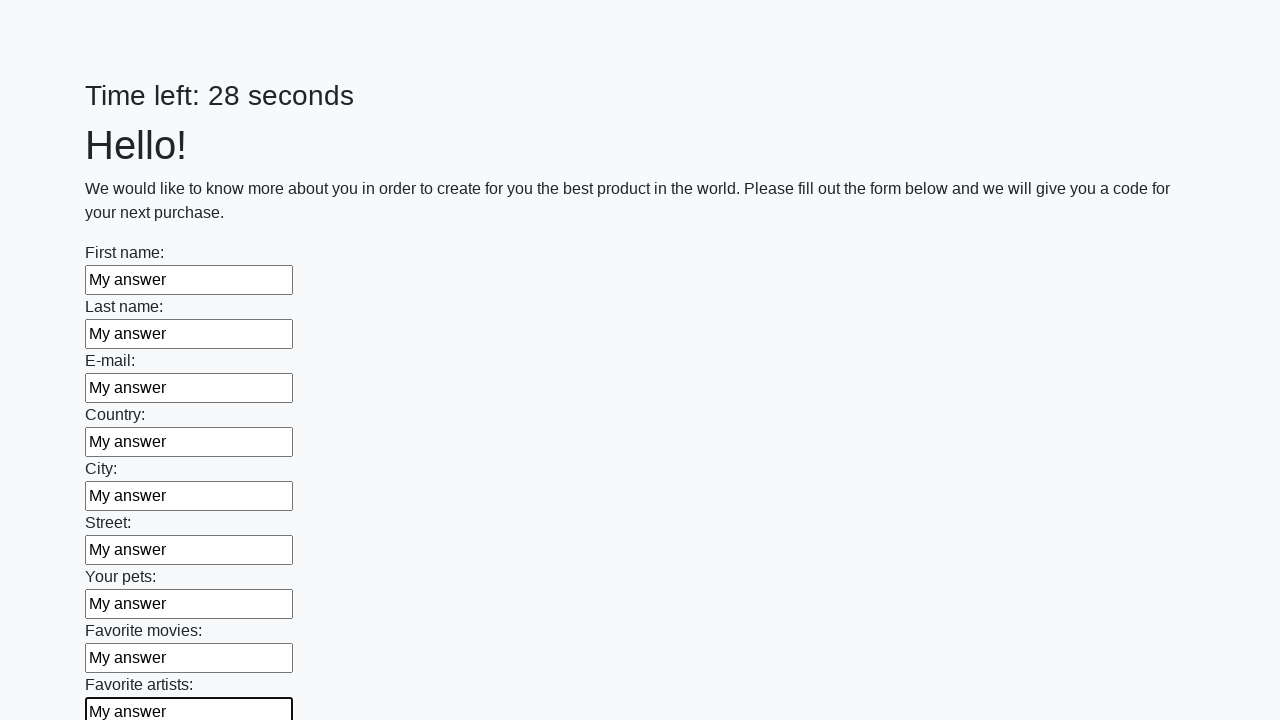

Filled input field 10 of 100 with 'My answer' on input >> nth=9
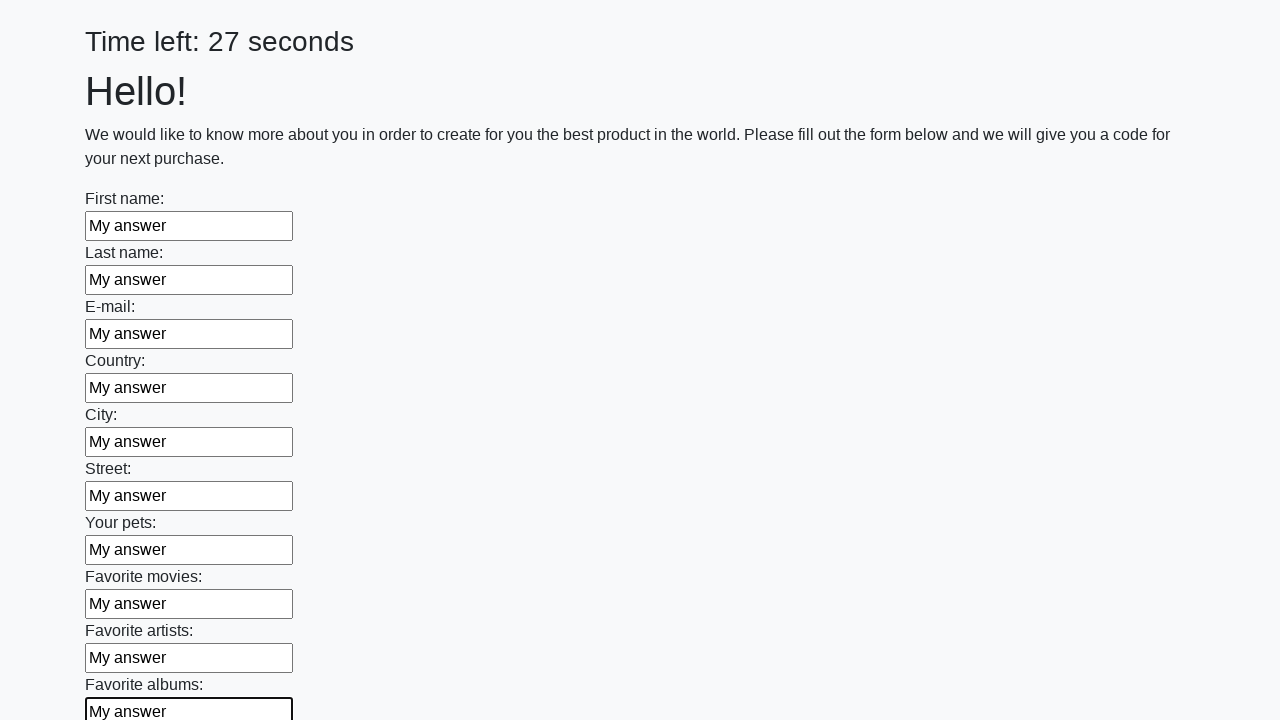

Filled input field 11 of 100 with 'My answer' on input >> nth=10
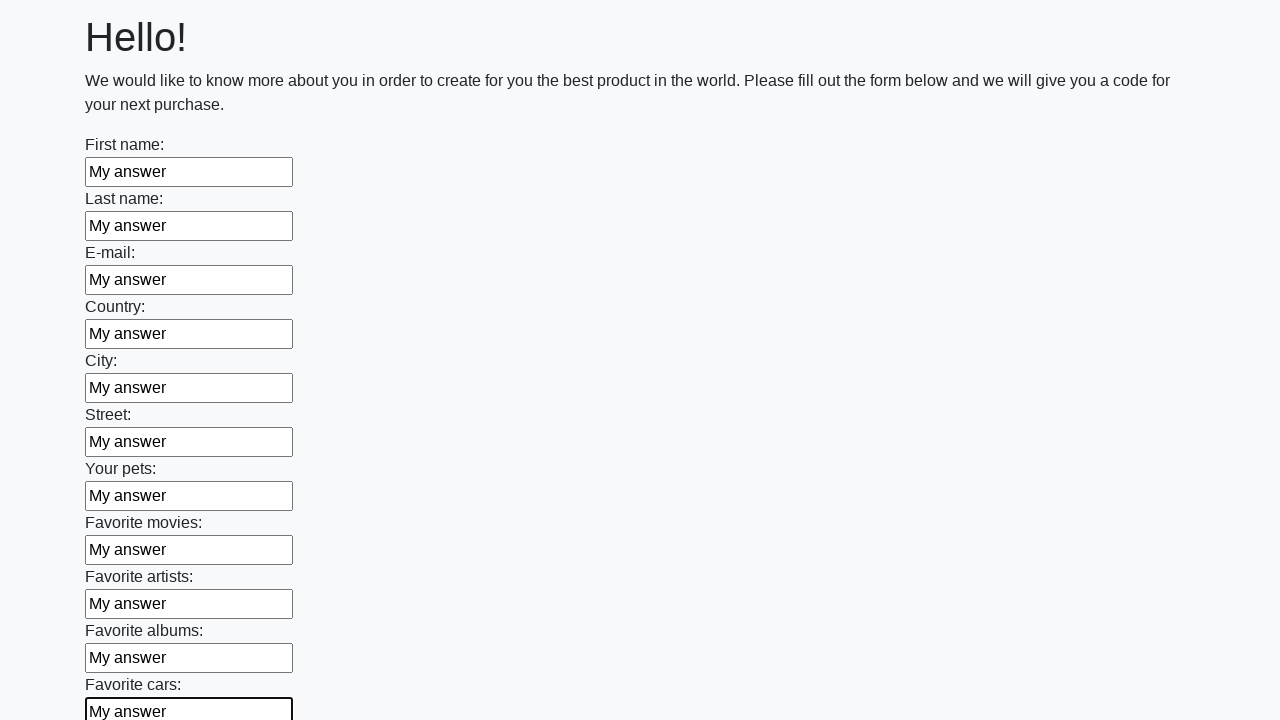

Filled input field 12 of 100 with 'My answer' on input >> nth=11
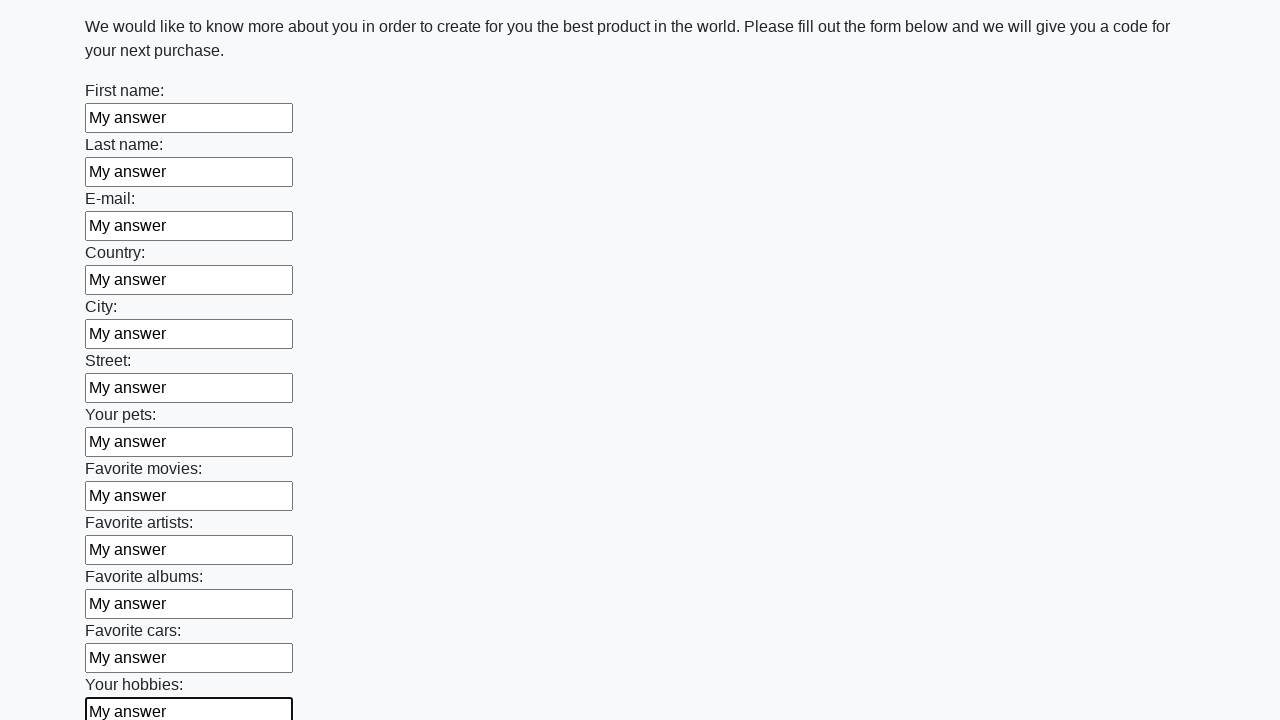

Filled input field 13 of 100 with 'My answer' on input >> nth=12
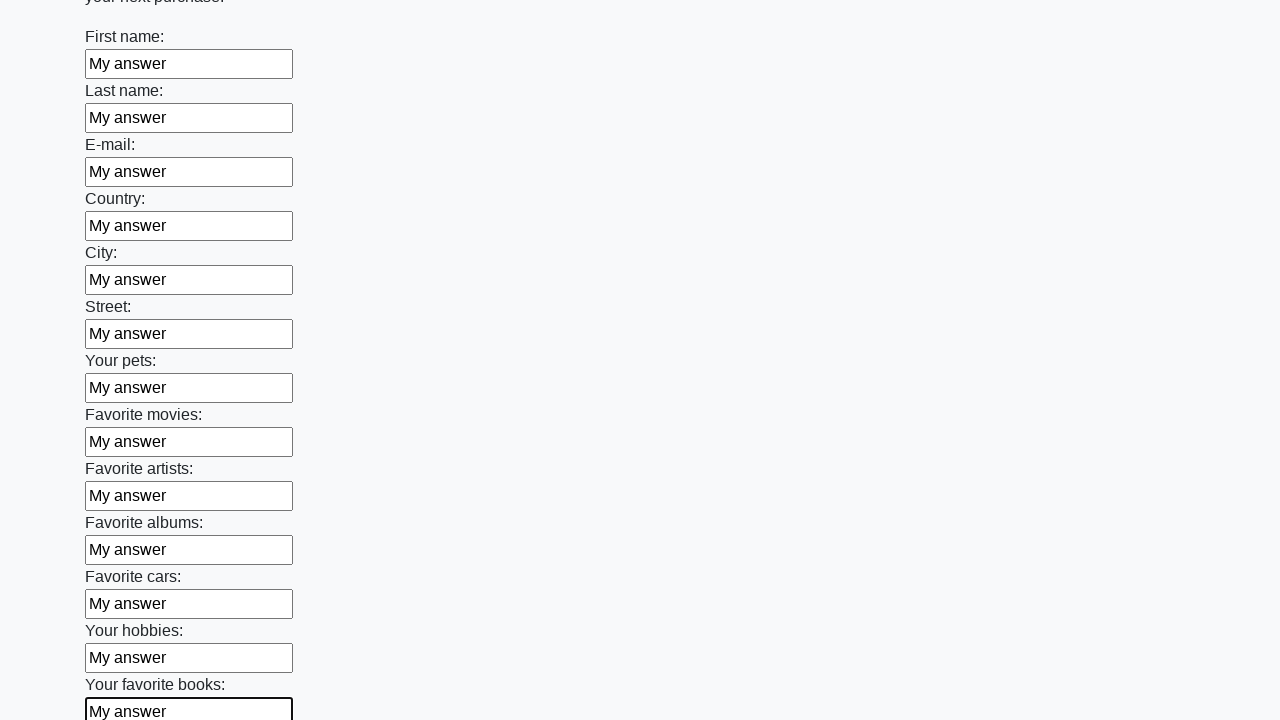

Filled input field 14 of 100 with 'My answer' on input >> nth=13
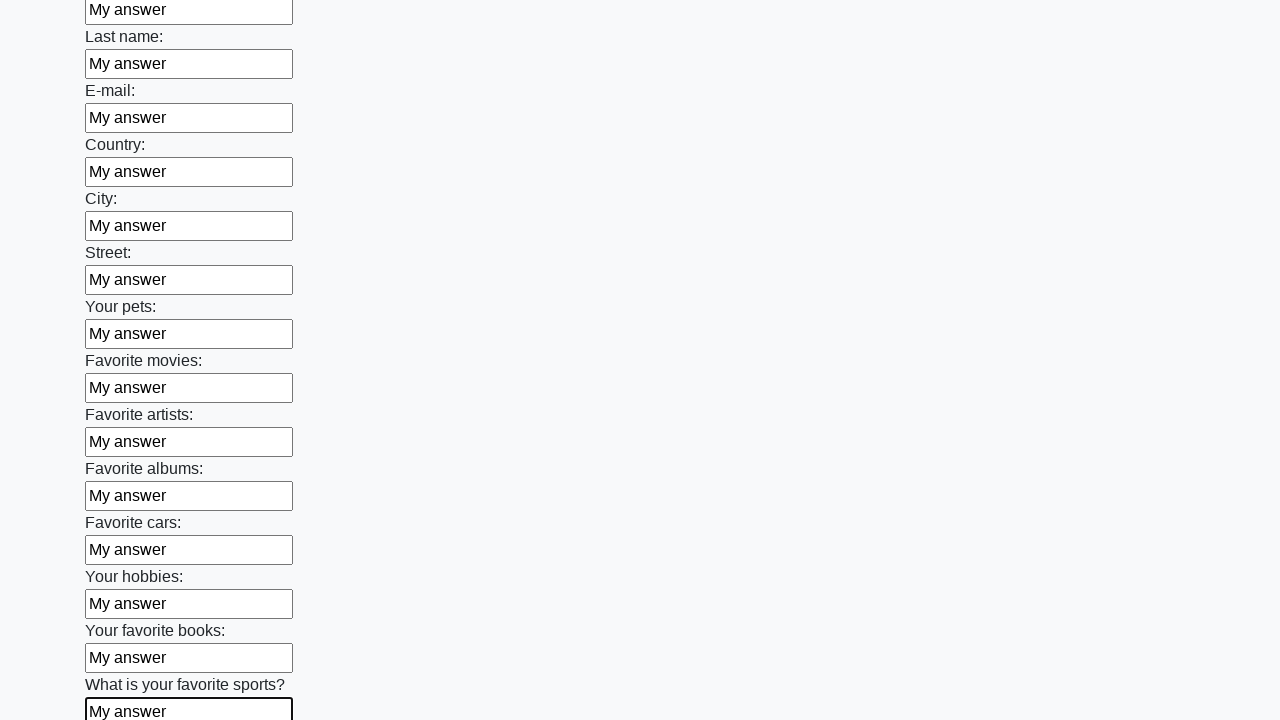

Filled input field 15 of 100 with 'My answer' on input >> nth=14
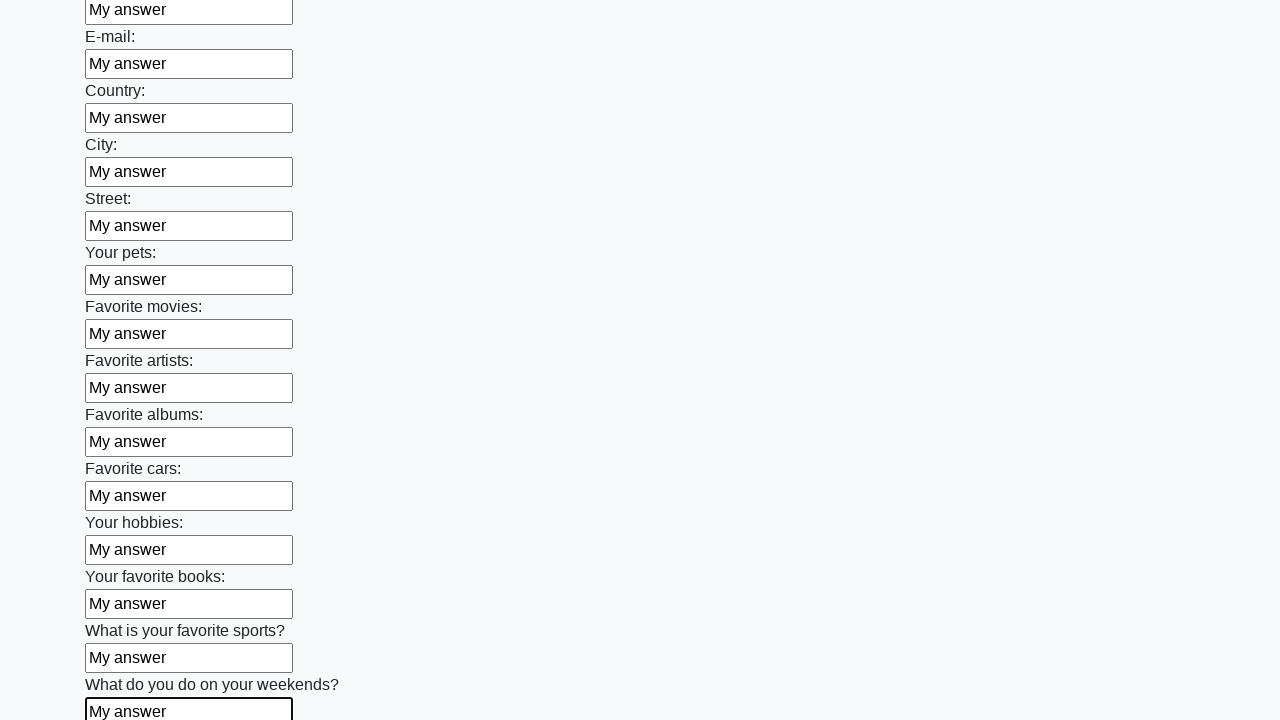

Filled input field 16 of 100 with 'My answer' on input >> nth=15
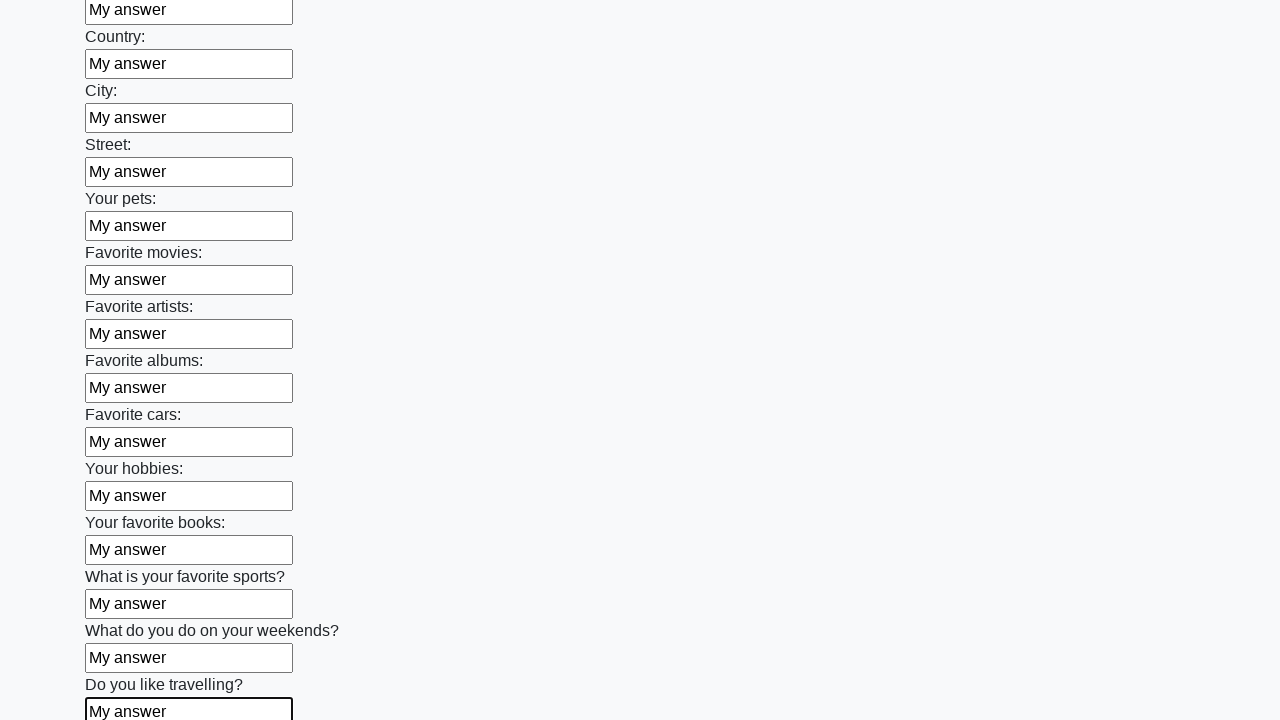

Filled input field 17 of 100 with 'My answer' on input >> nth=16
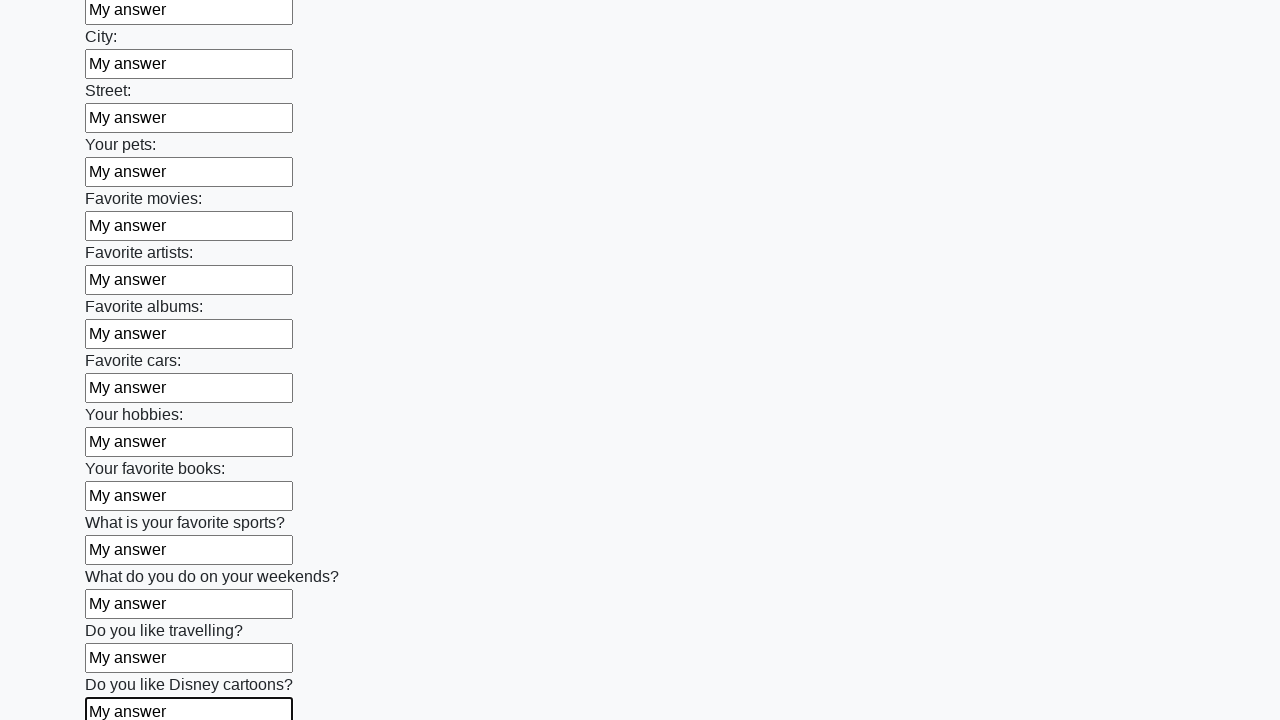

Filled input field 18 of 100 with 'My answer' on input >> nth=17
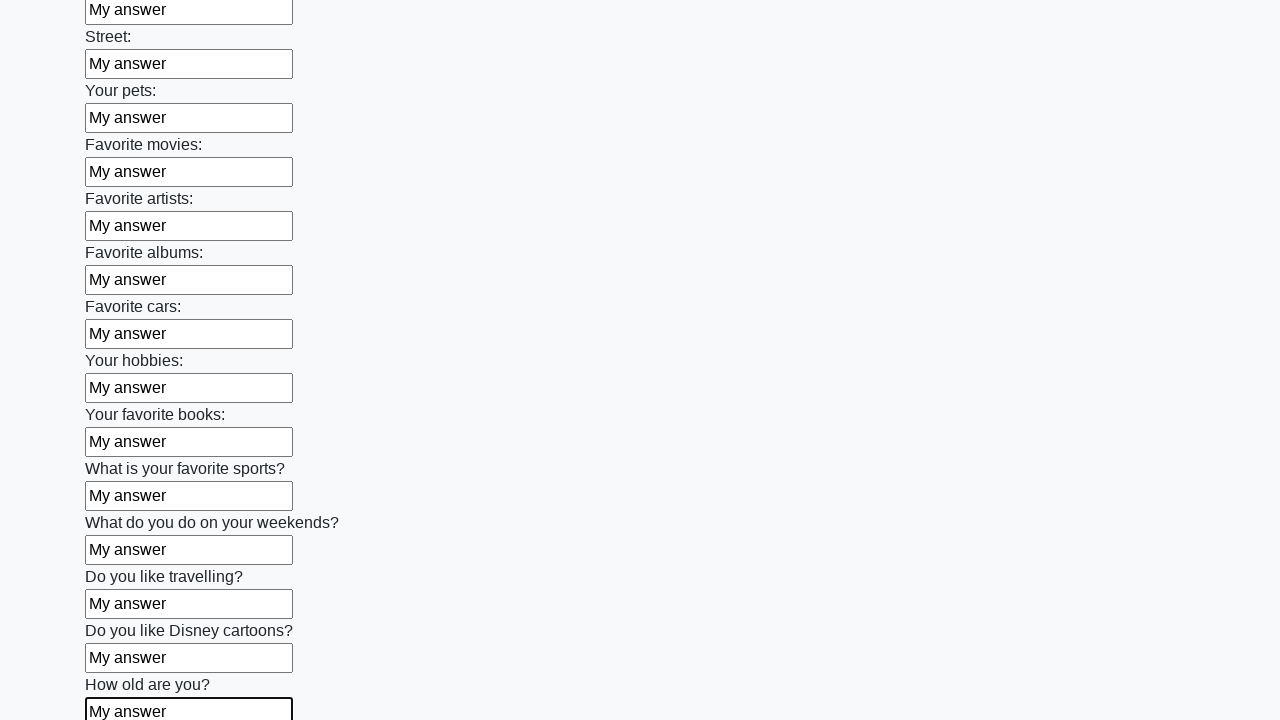

Filled input field 19 of 100 with 'My answer' on input >> nth=18
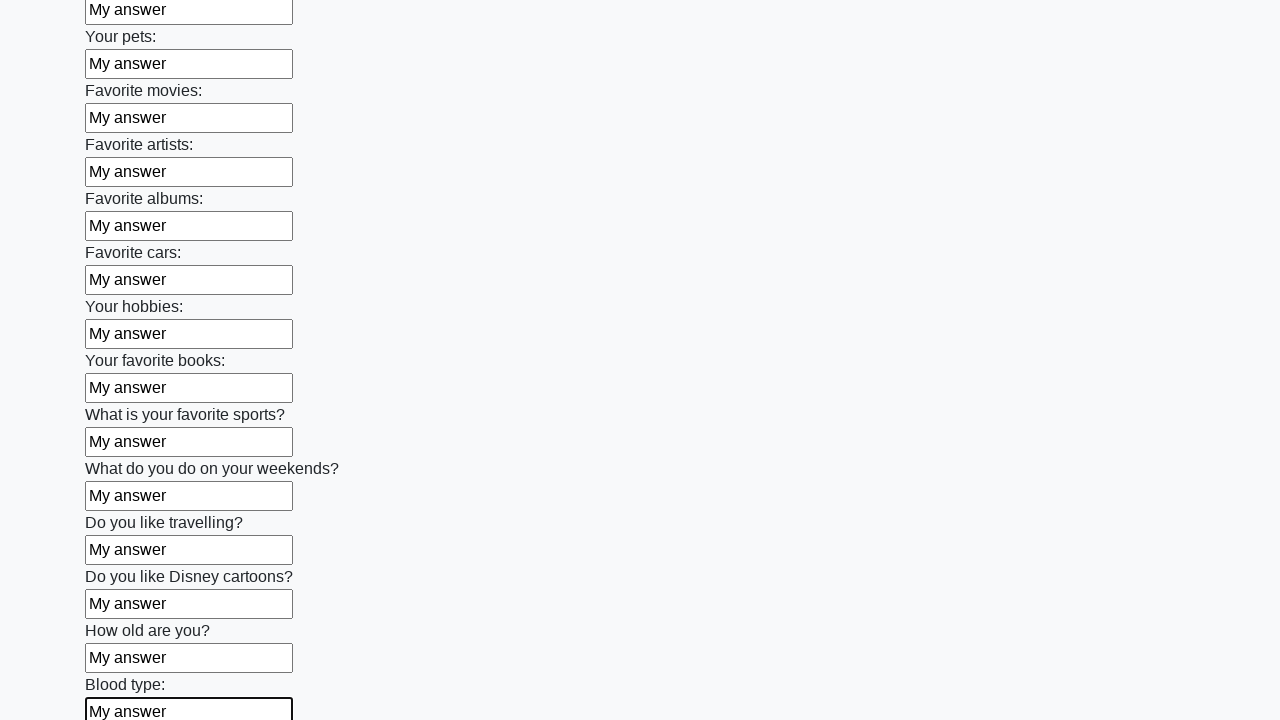

Filled input field 20 of 100 with 'My answer' on input >> nth=19
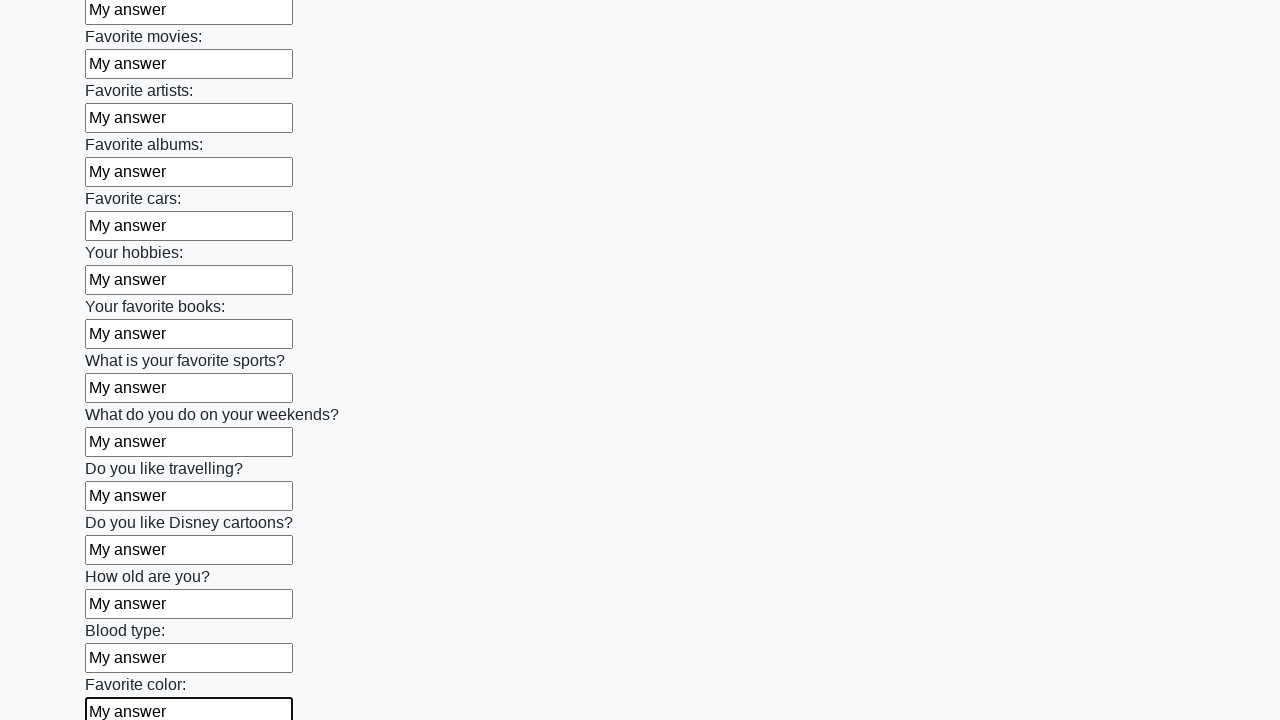

Filled input field 21 of 100 with 'My answer' on input >> nth=20
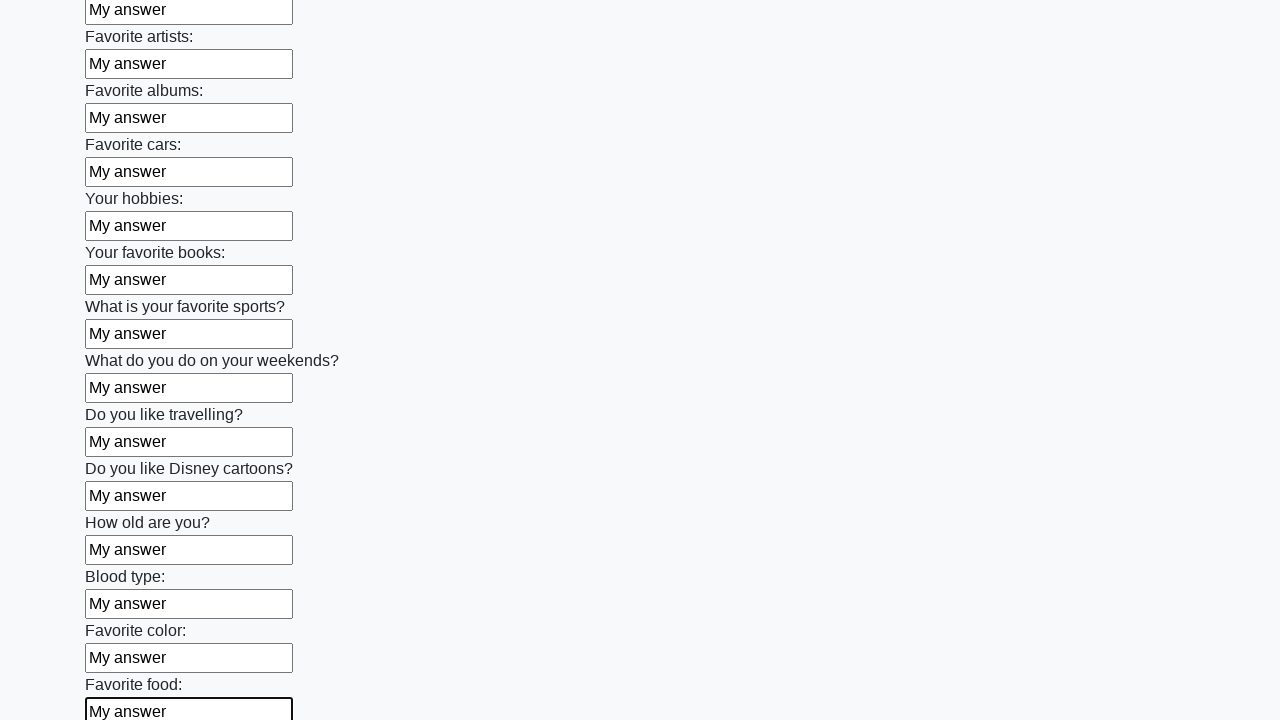

Filled input field 22 of 100 with 'My answer' on input >> nth=21
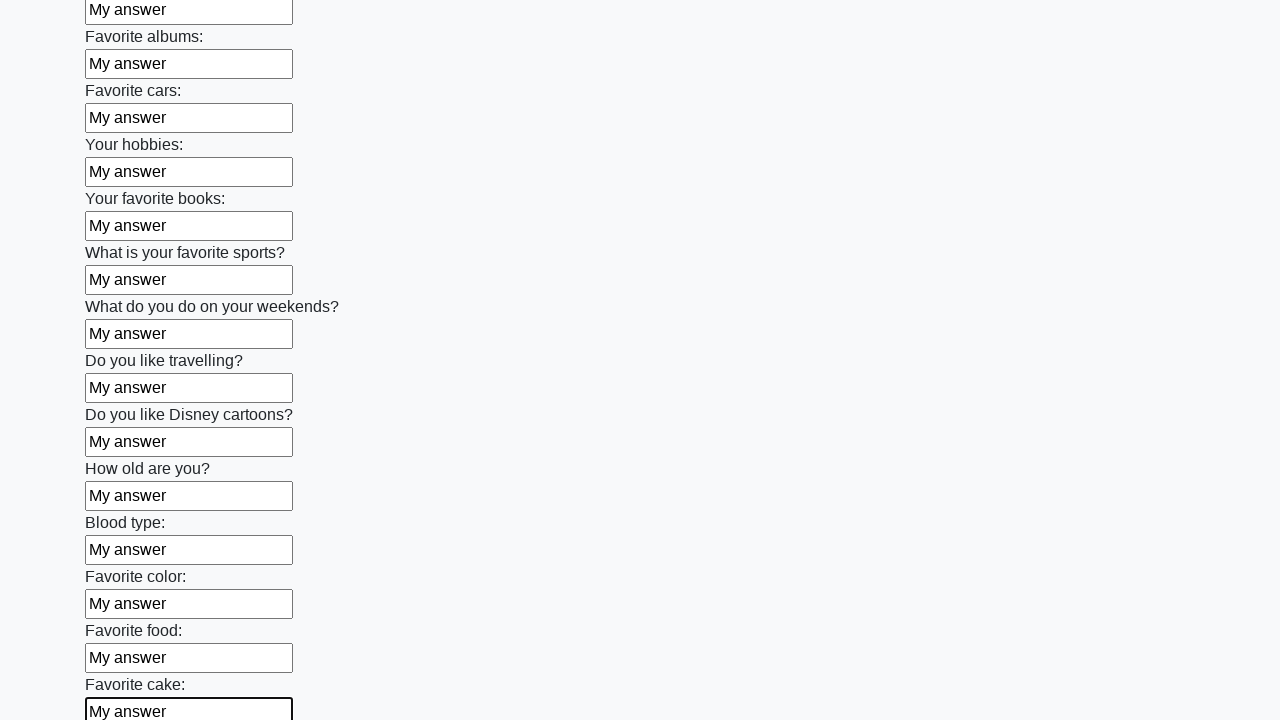

Filled input field 23 of 100 with 'My answer' on input >> nth=22
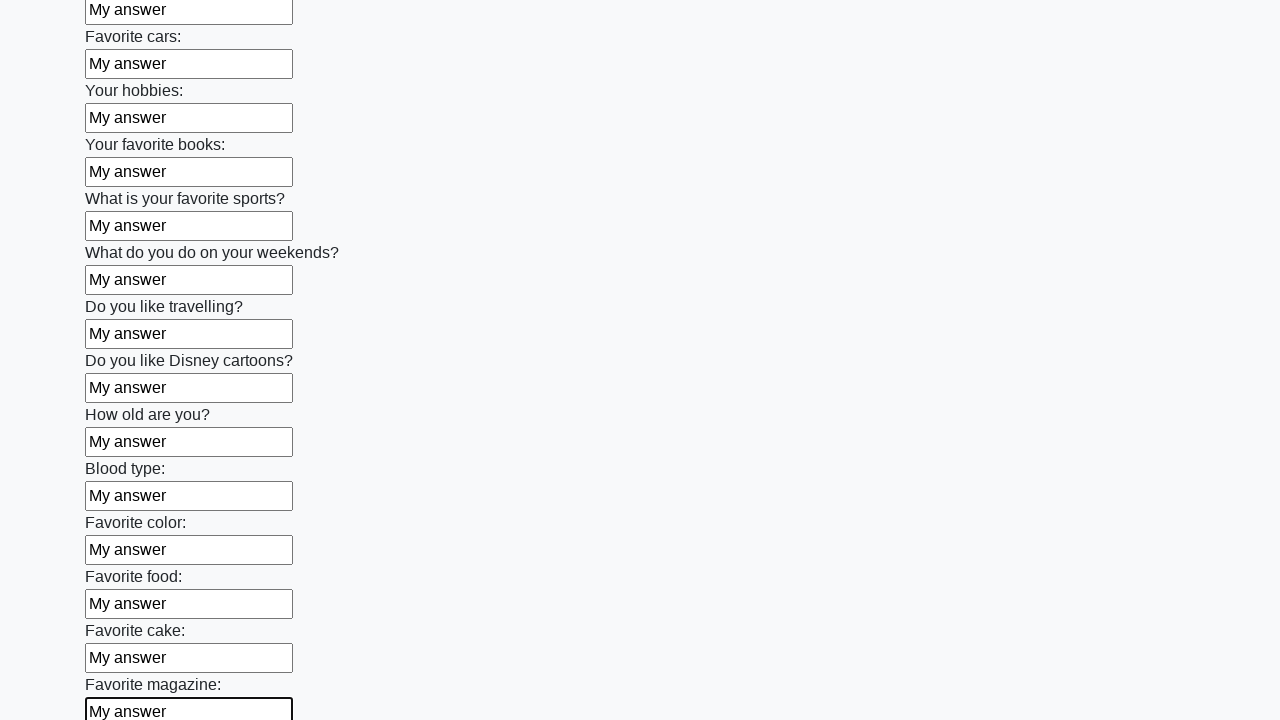

Filled input field 24 of 100 with 'My answer' on input >> nth=23
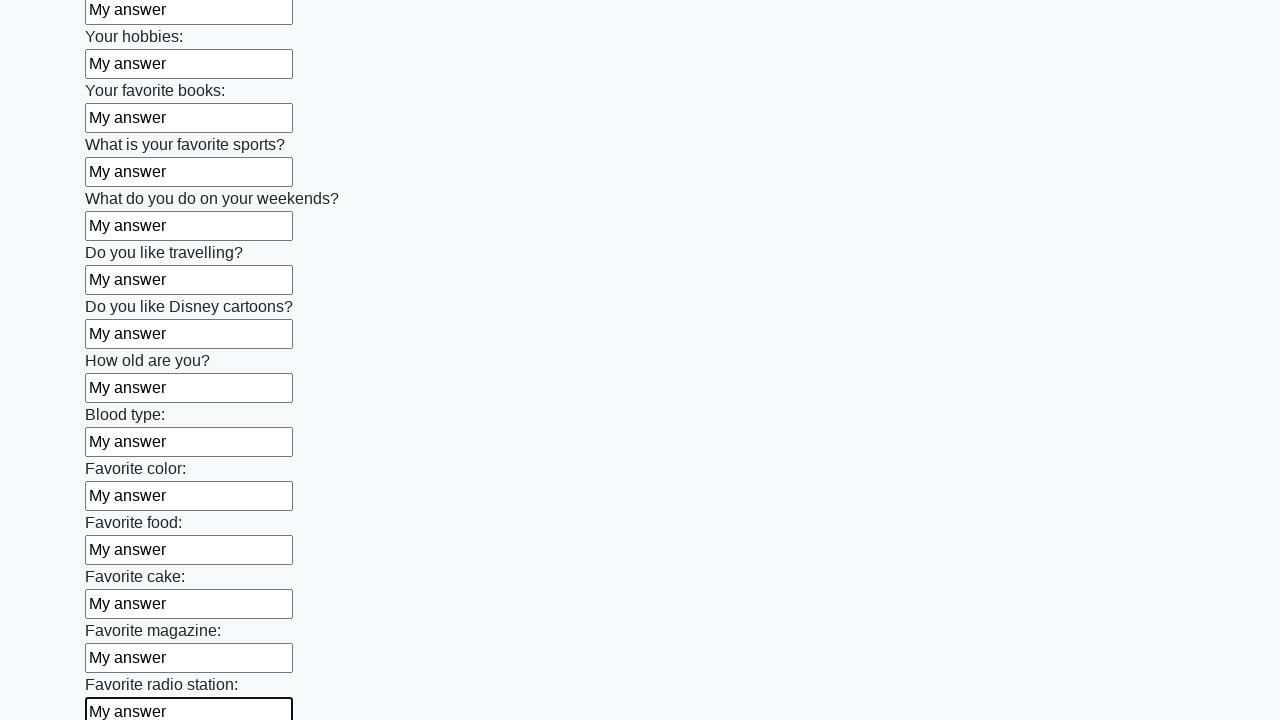

Filled input field 25 of 100 with 'My answer' on input >> nth=24
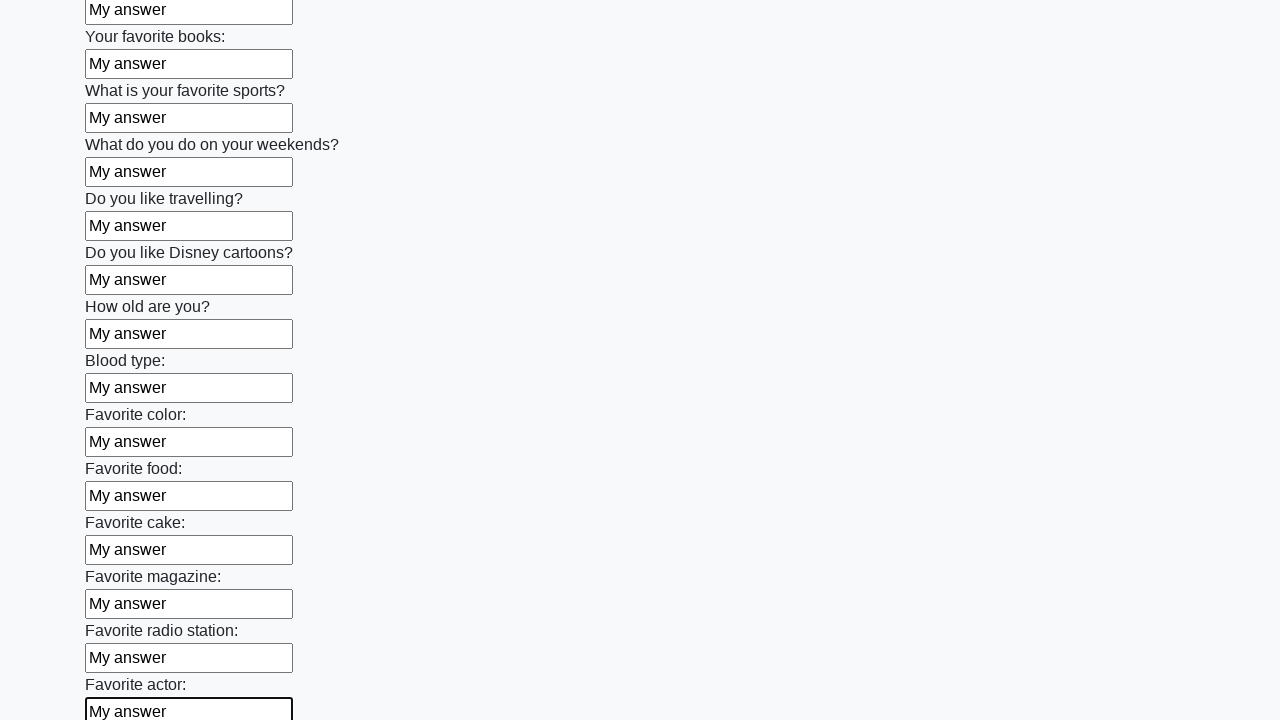

Filled input field 26 of 100 with 'My answer' on input >> nth=25
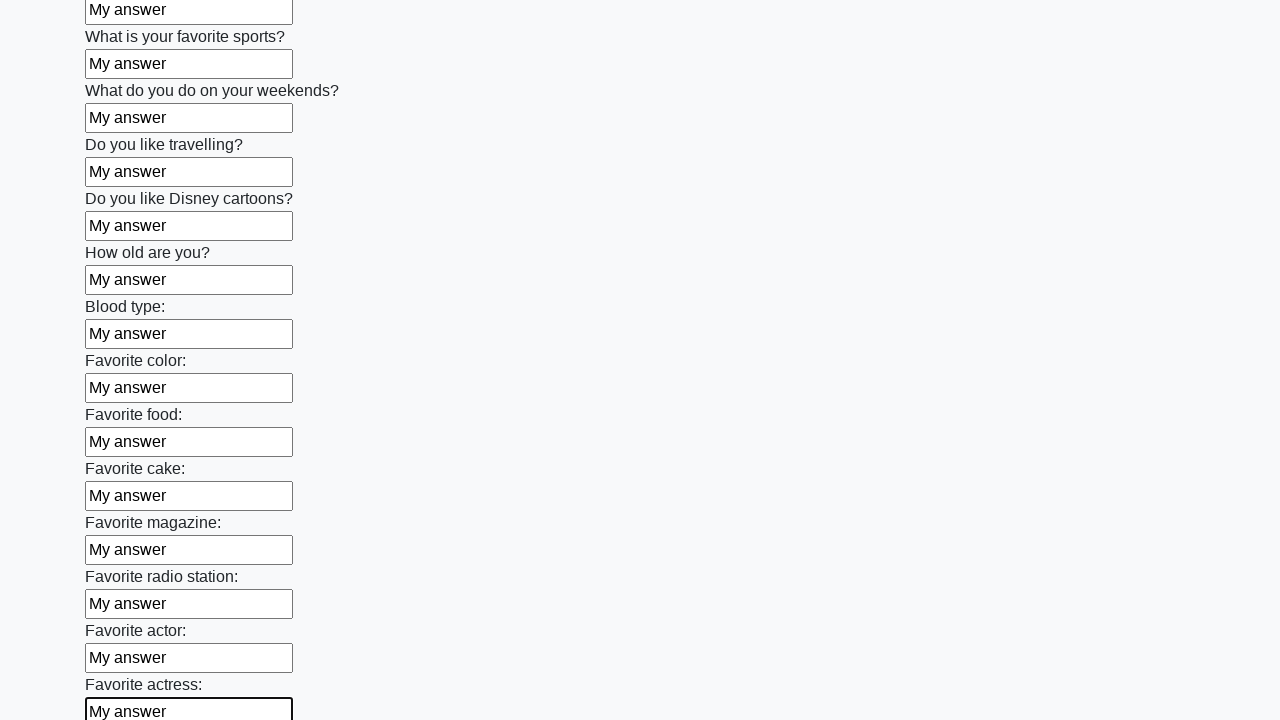

Filled input field 27 of 100 with 'My answer' on input >> nth=26
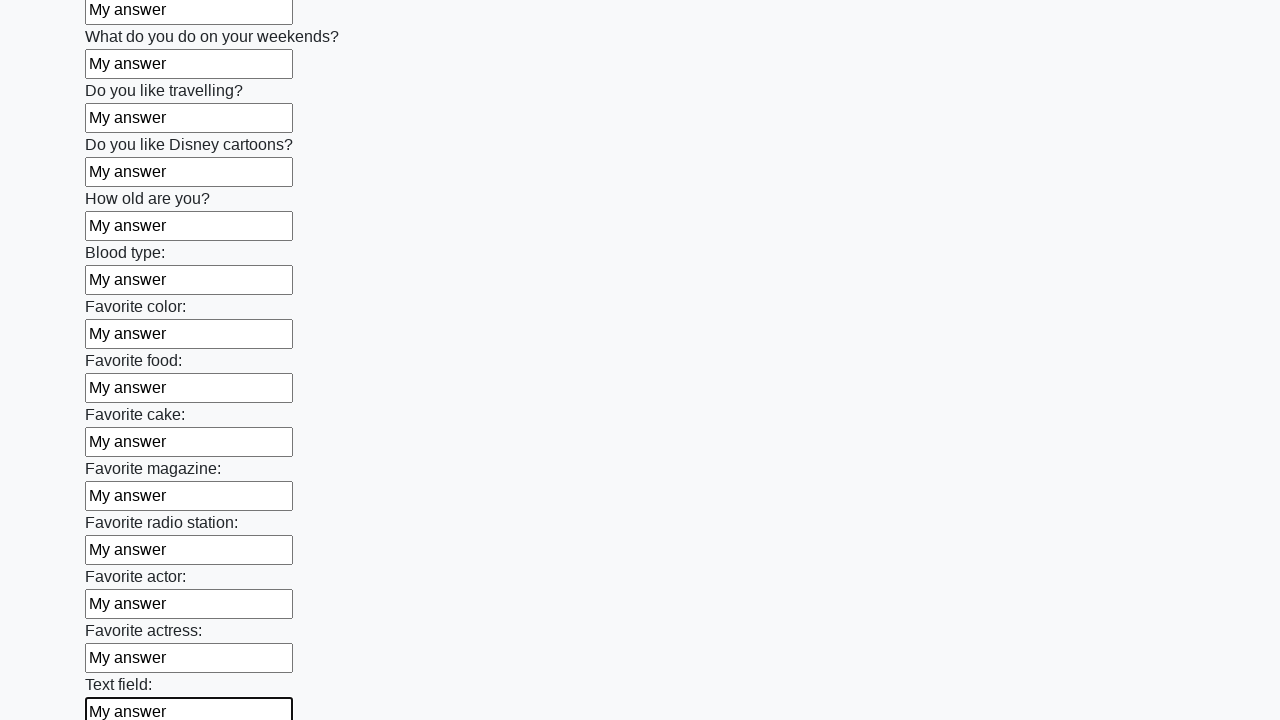

Filled input field 28 of 100 with 'My answer' on input >> nth=27
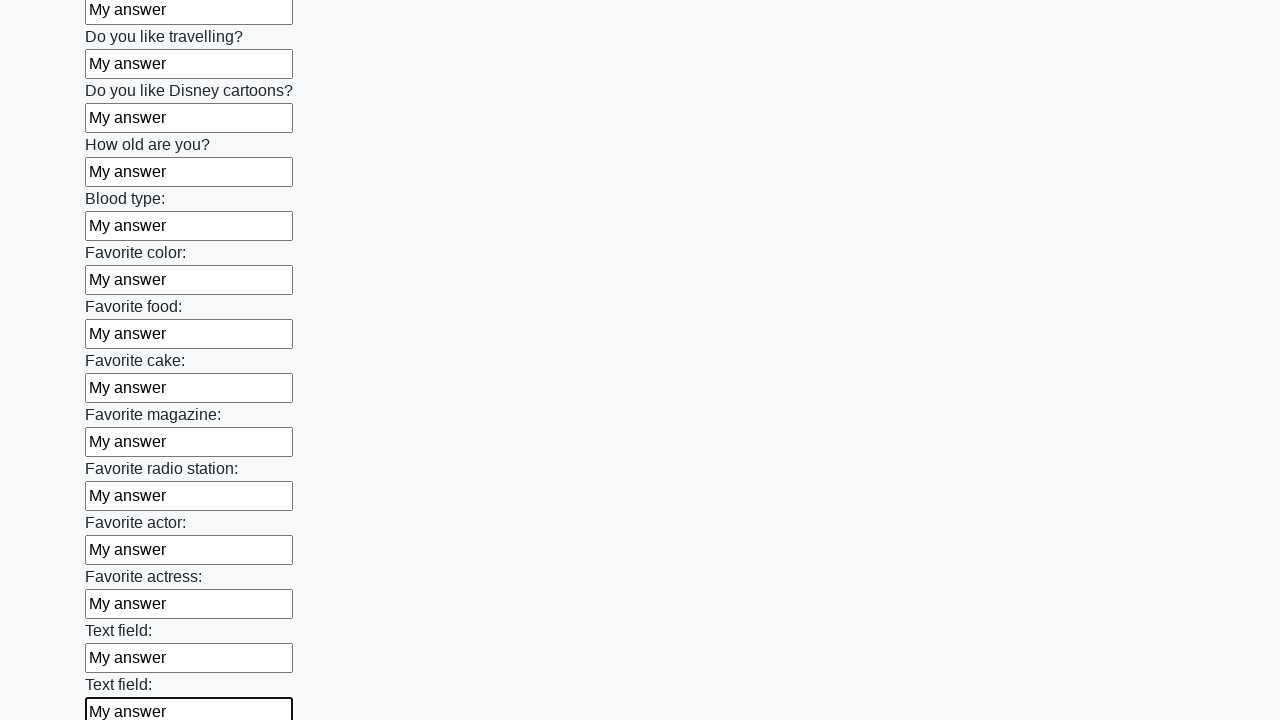

Filled input field 29 of 100 with 'My answer' on input >> nth=28
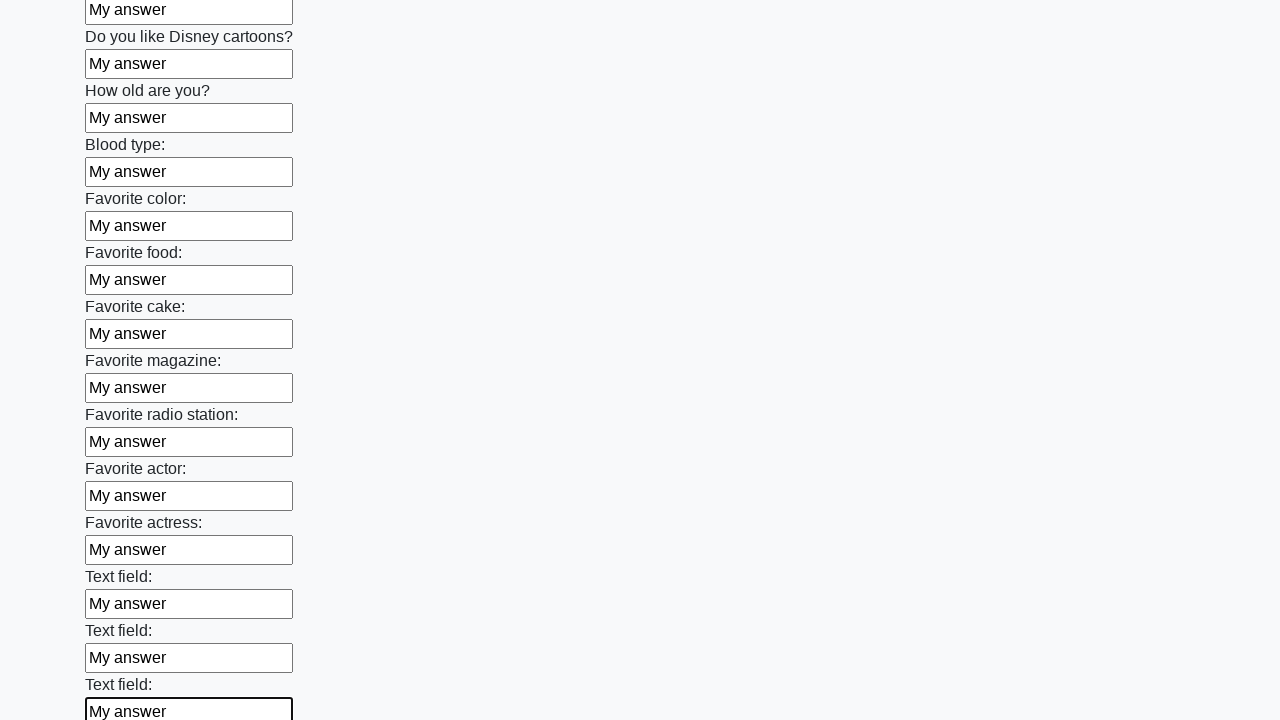

Filled input field 30 of 100 with 'My answer' on input >> nth=29
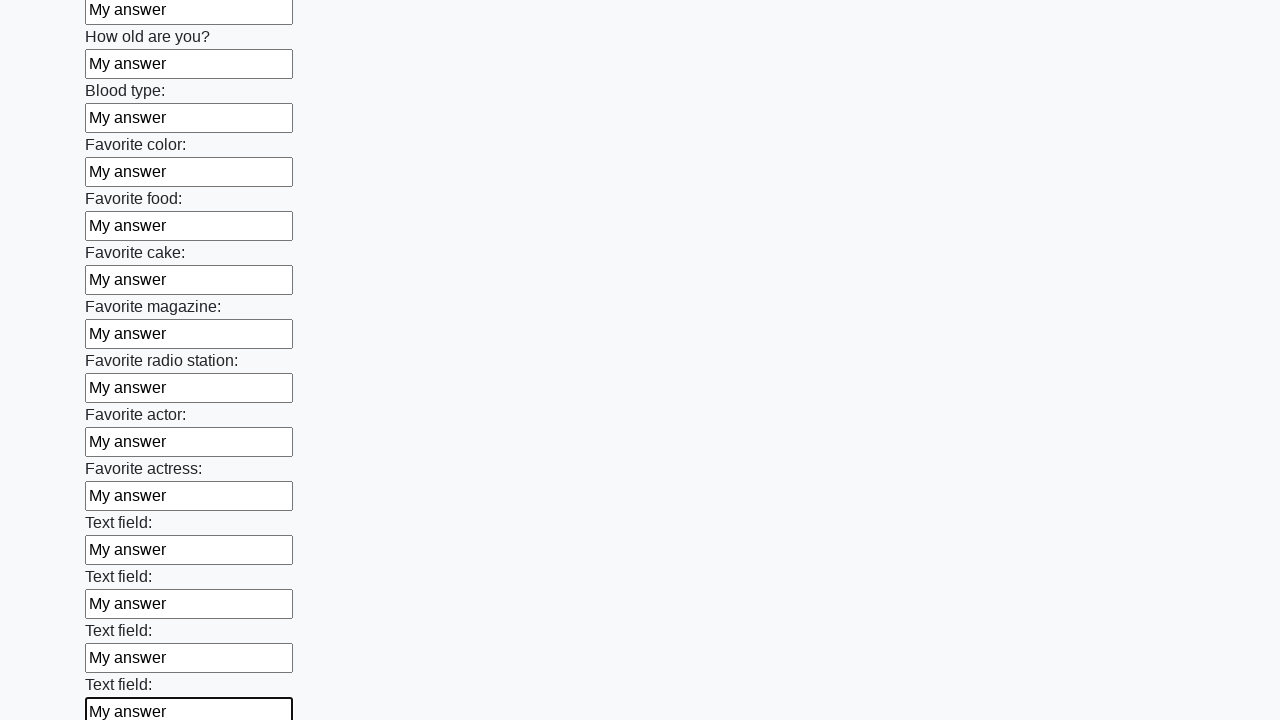

Filled input field 31 of 100 with 'My answer' on input >> nth=30
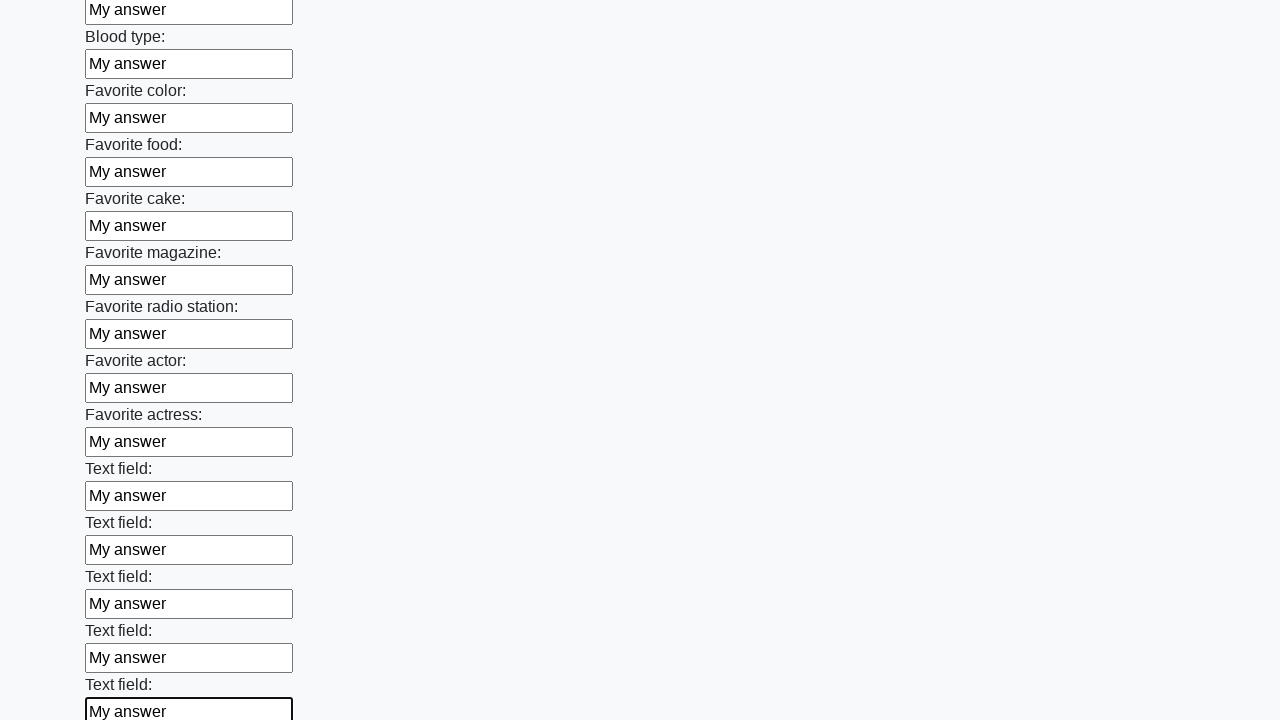

Filled input field 32 of 100 with 'My answer' on input >> nth=31
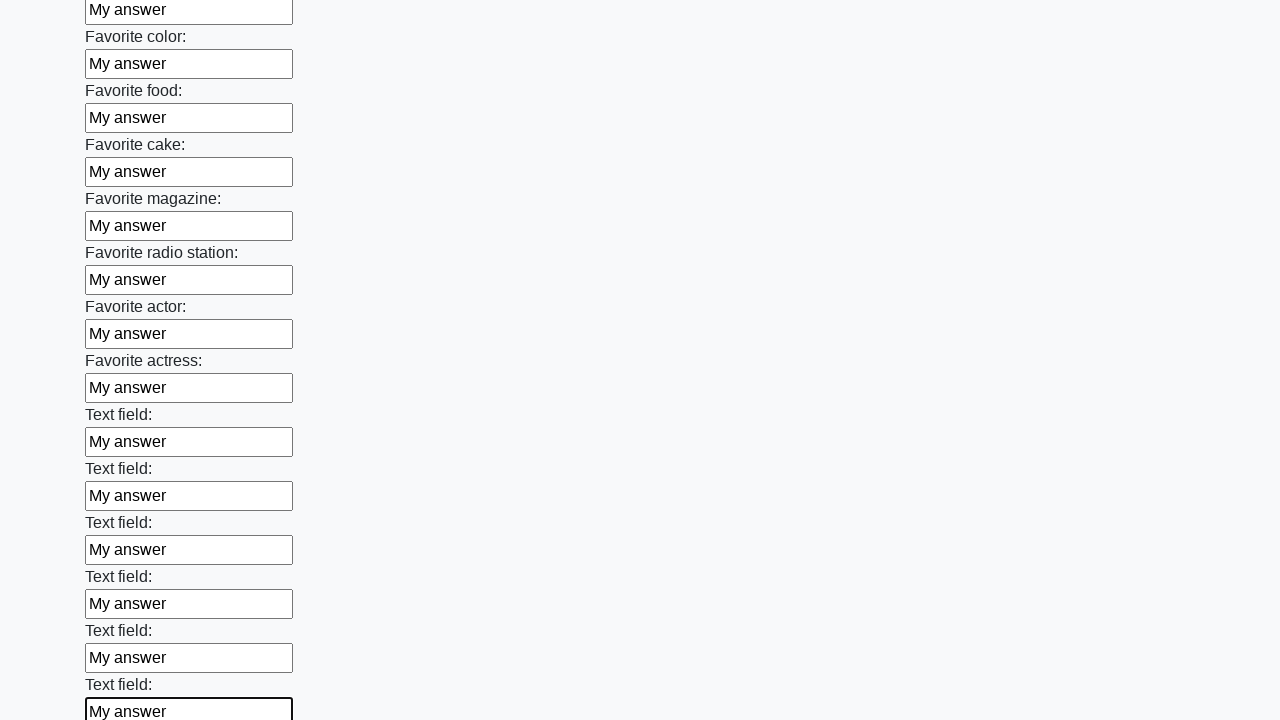

Filled input field 33 of 100 with 'My answer' on input >> nth=32
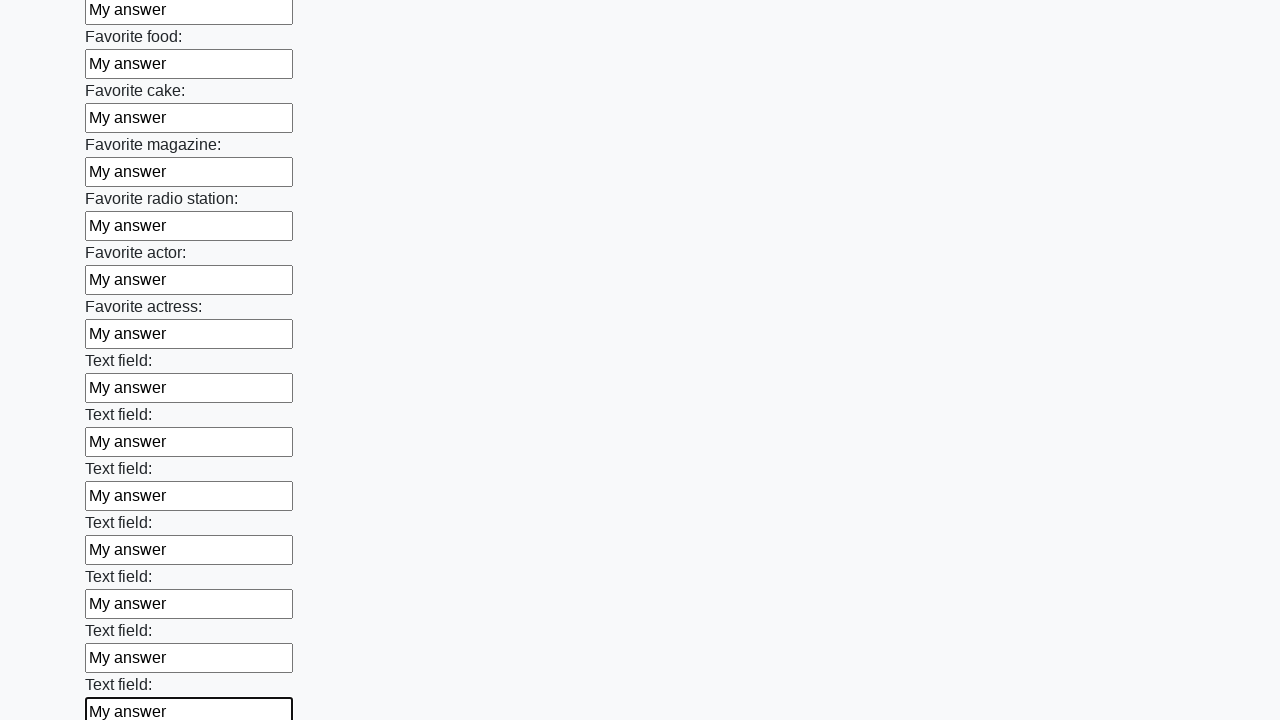

Filled input field 34 of 100 with 'My answer' on input >> nth=33
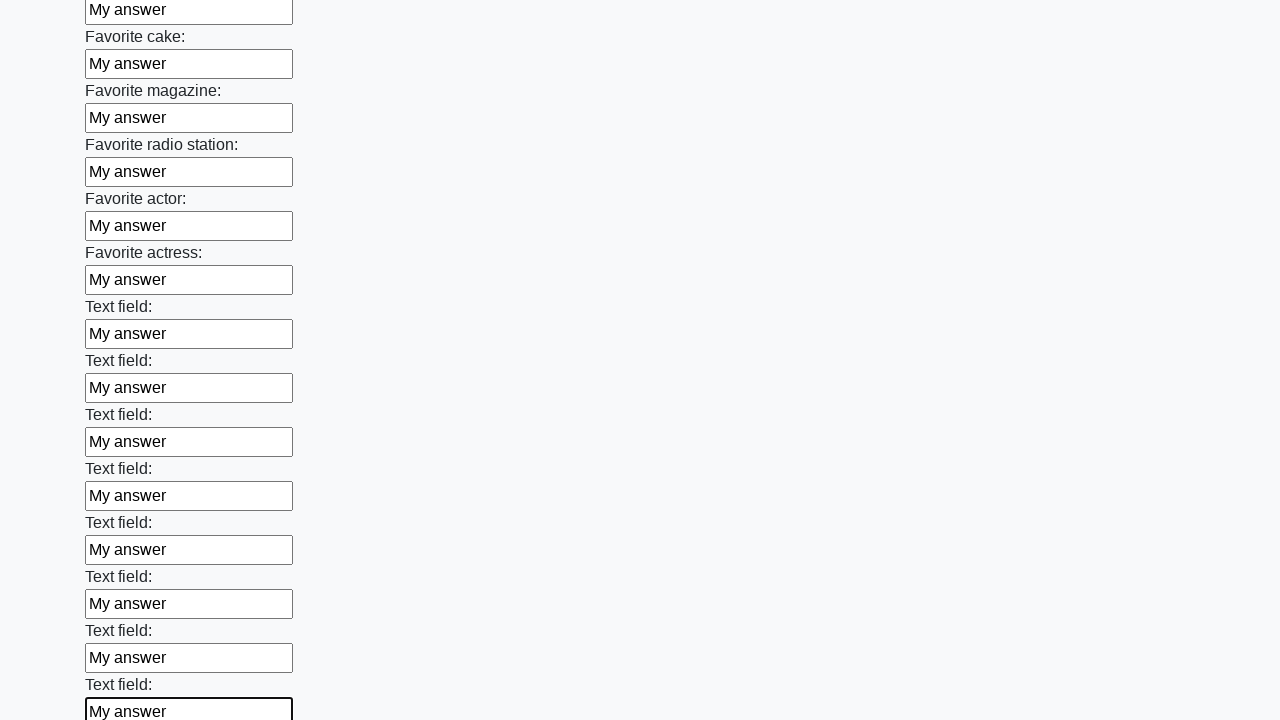

Filled input field 35 of 100 with 'My answer' on input >> nth=34
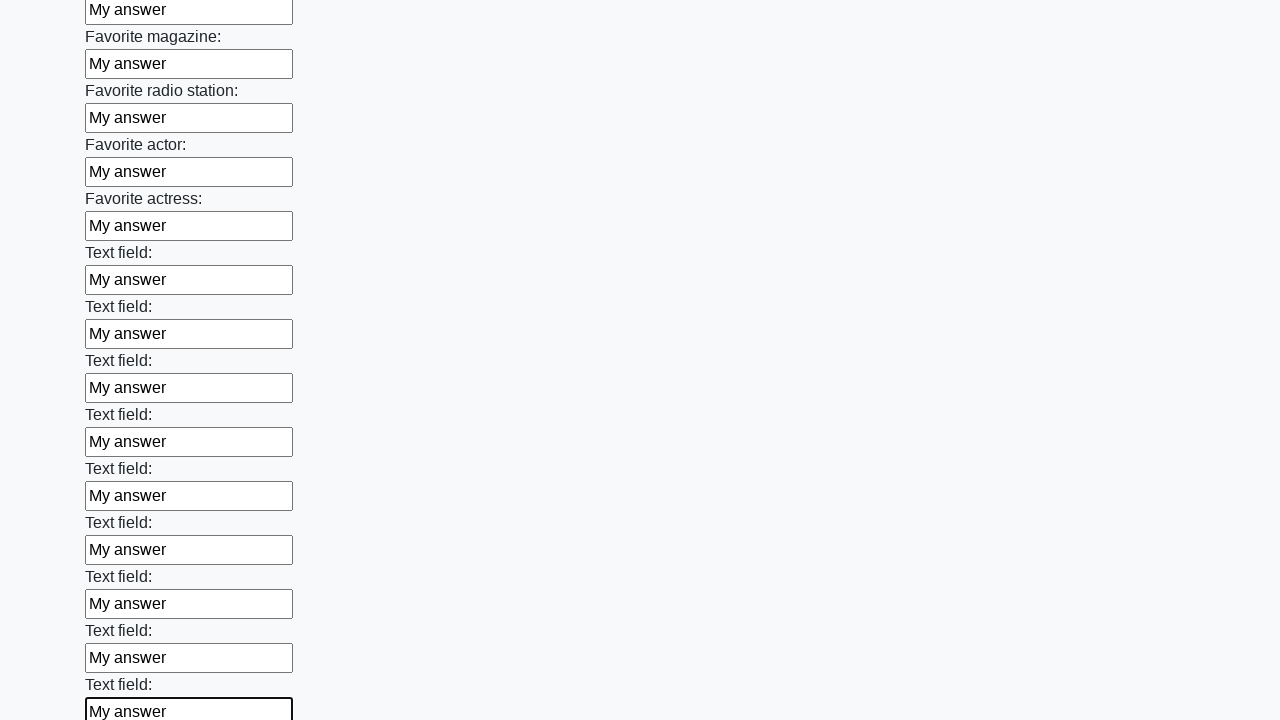

Filled input field 36 of 100 with 'My answer' on input >> nth=35
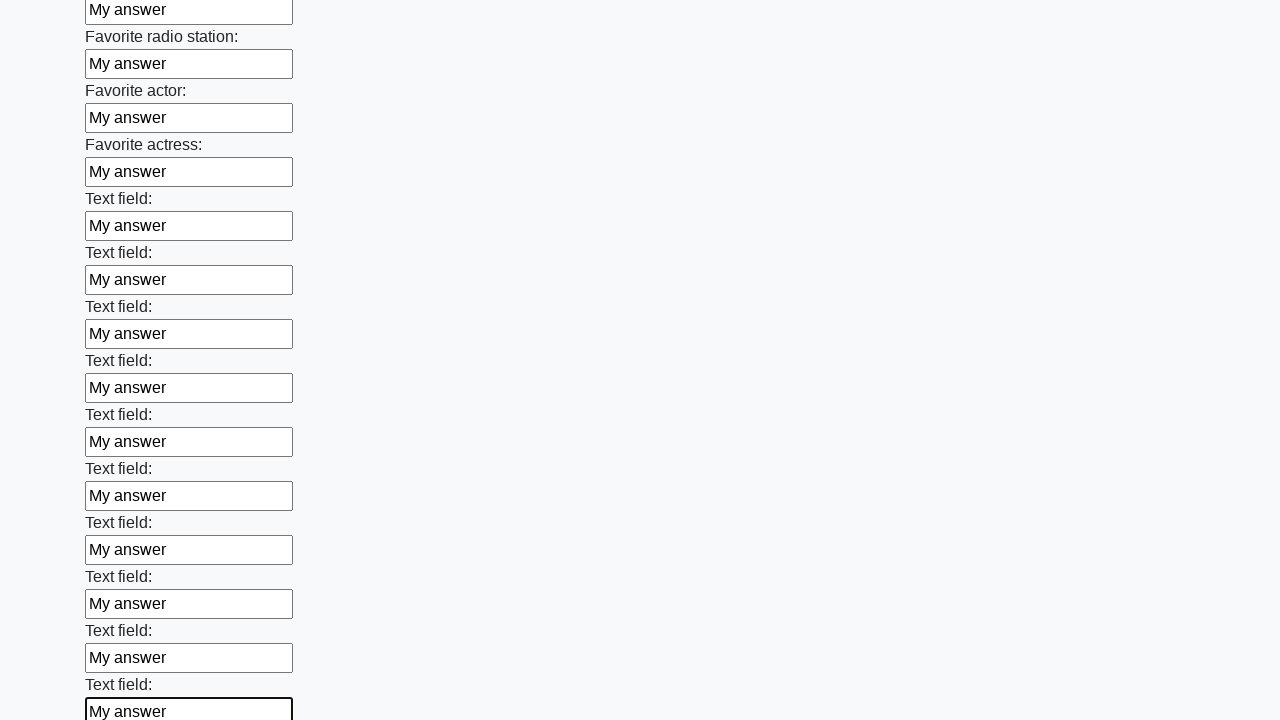

Filled input field 37 of 100 with 'My answer' on input >> nth=36
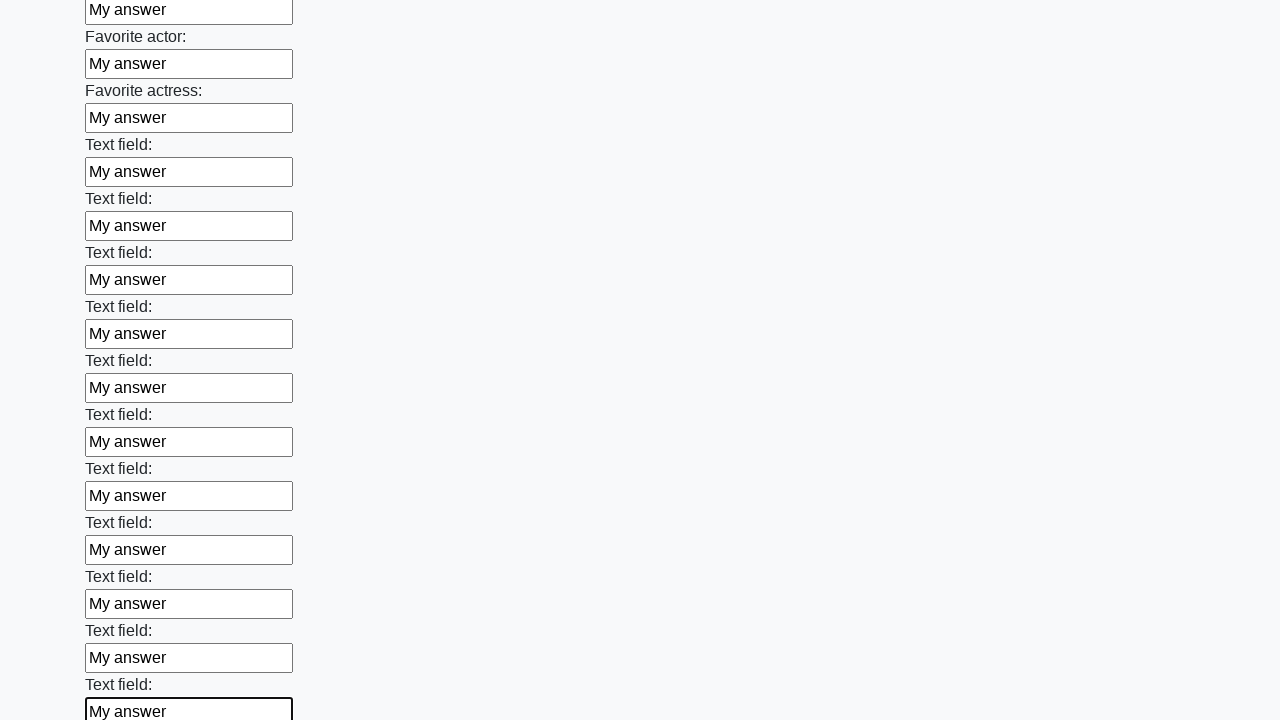

Filled input field 38 of 100 with 'My answer' on input >> nth=37
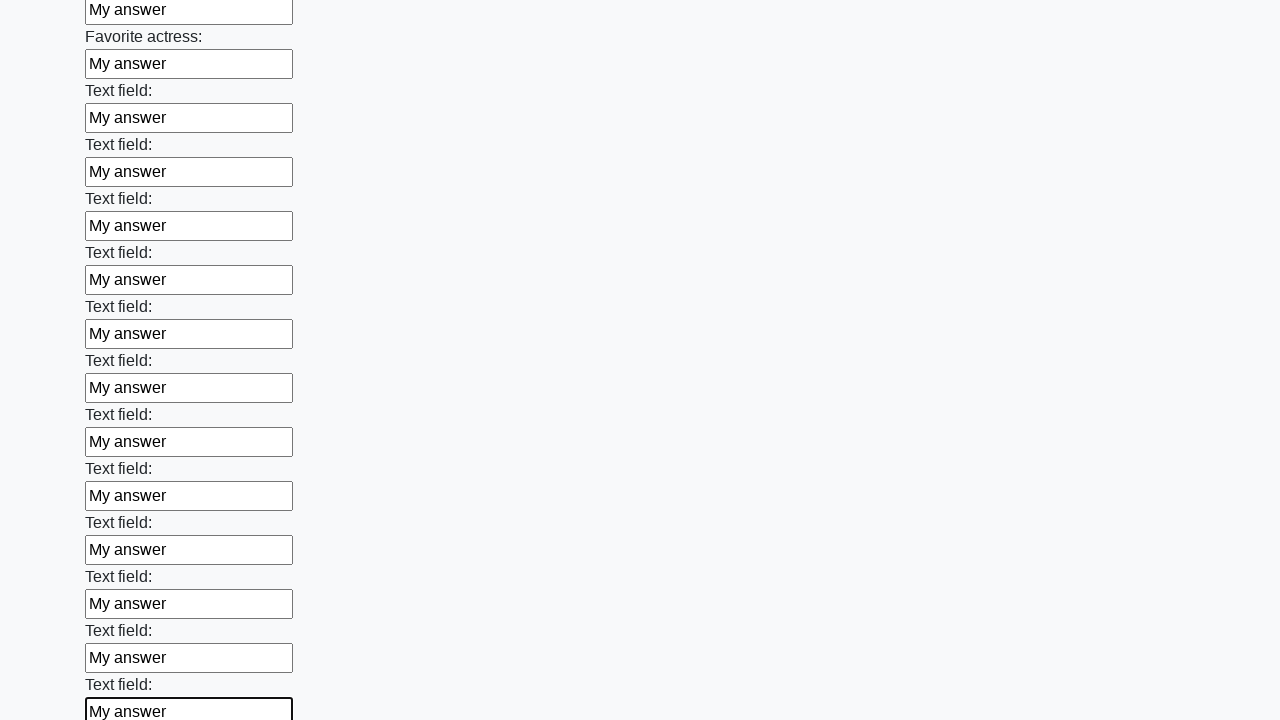

Filled input field 39 of 100 with 'My answer' on input >> nth=38
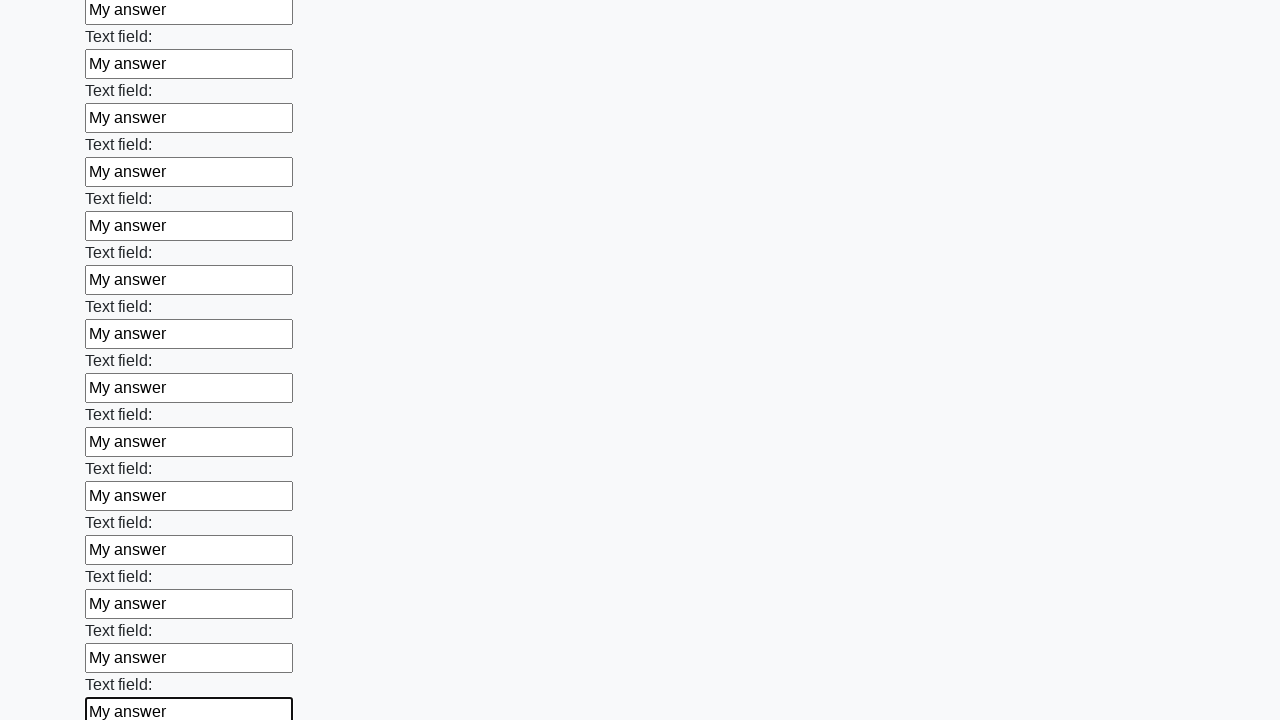

Filled input field 40 of 100 with 'My answer' on input >> nth=39
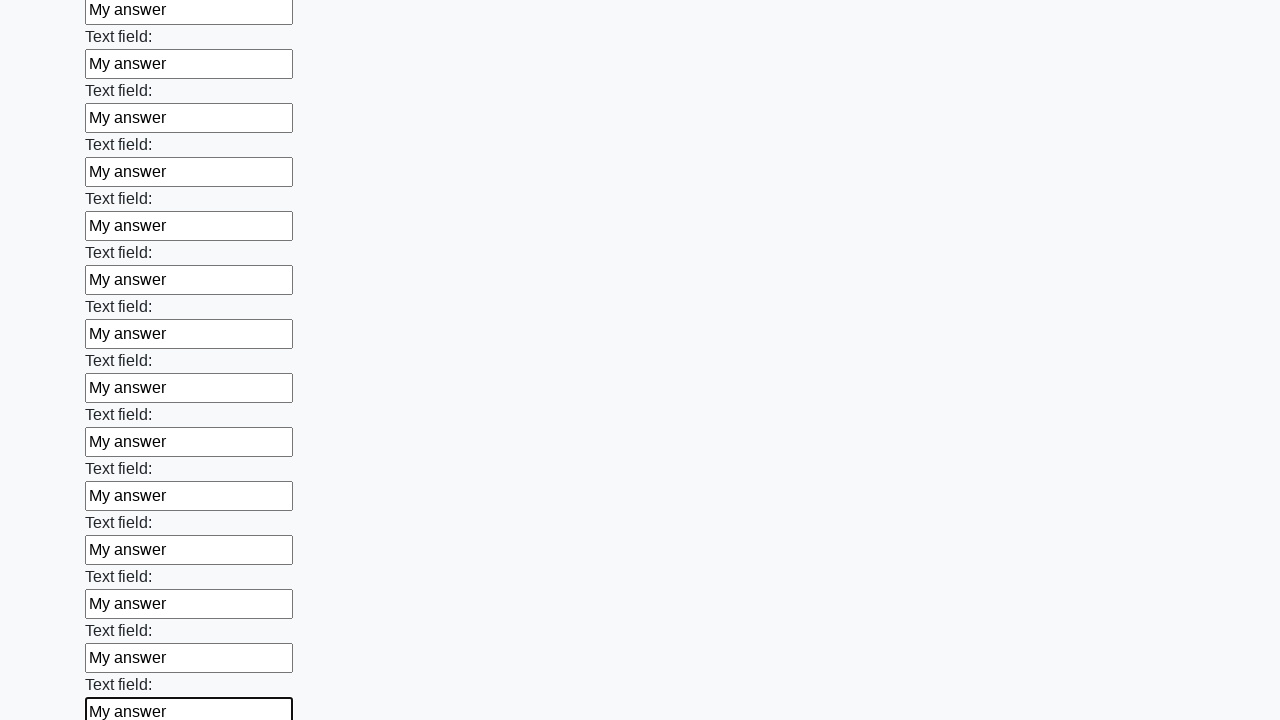

Filled input field 41 of 100 with 'My answer' on input >> nth=40
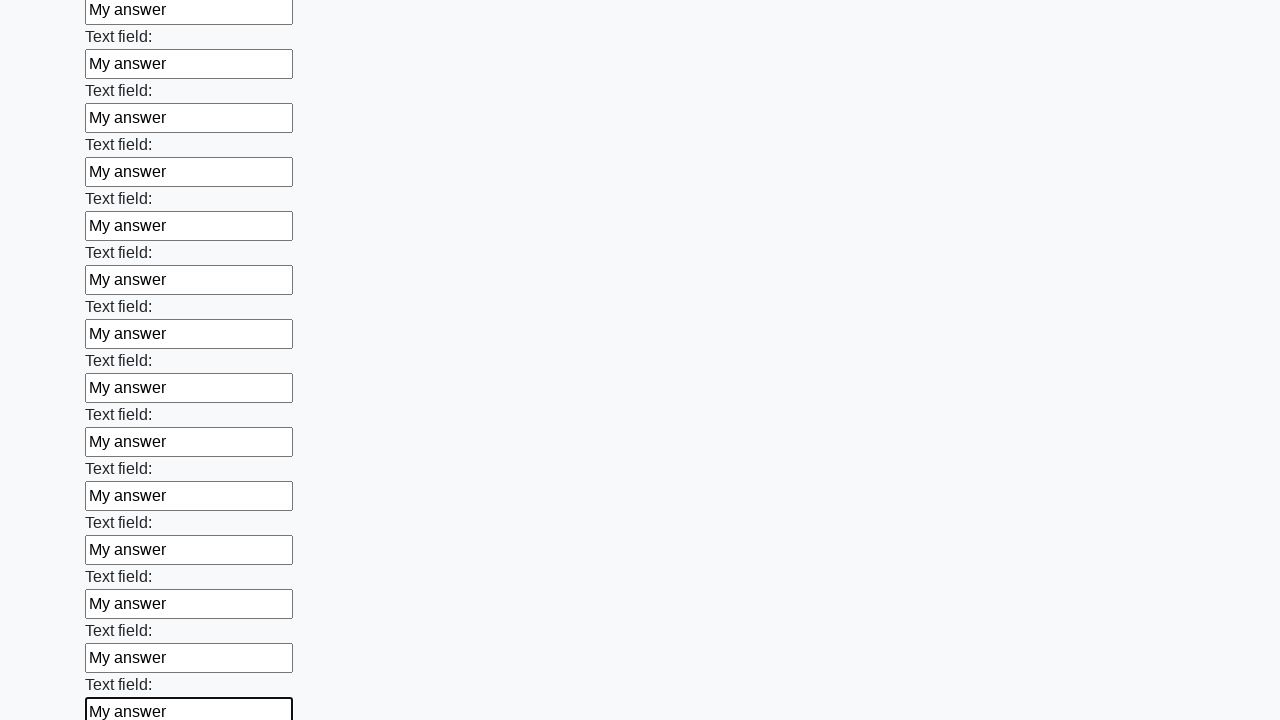

Filled input field 42 of 100 with 'My answer' on input >> nth=41
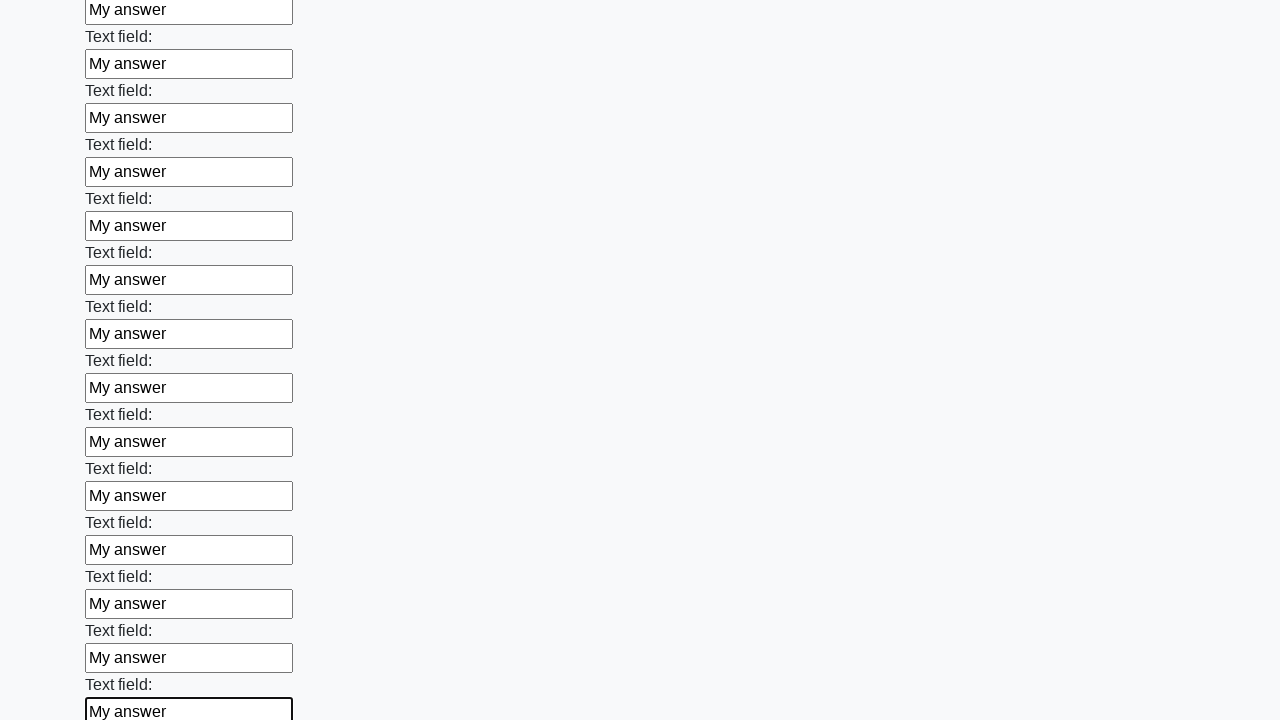

Filled input field 43 of 100 with 'My answer' on input >> nth=42
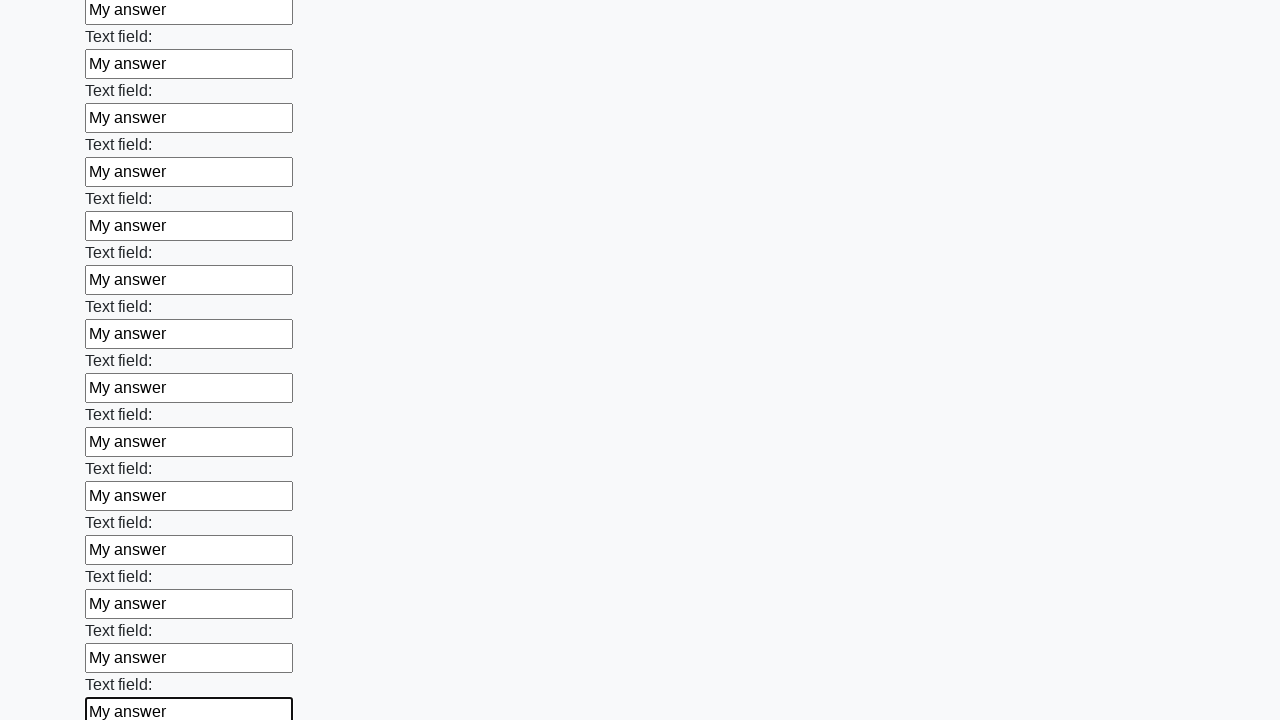

Filled input field 44 of 100 with 'My answer' on input >> nth=43
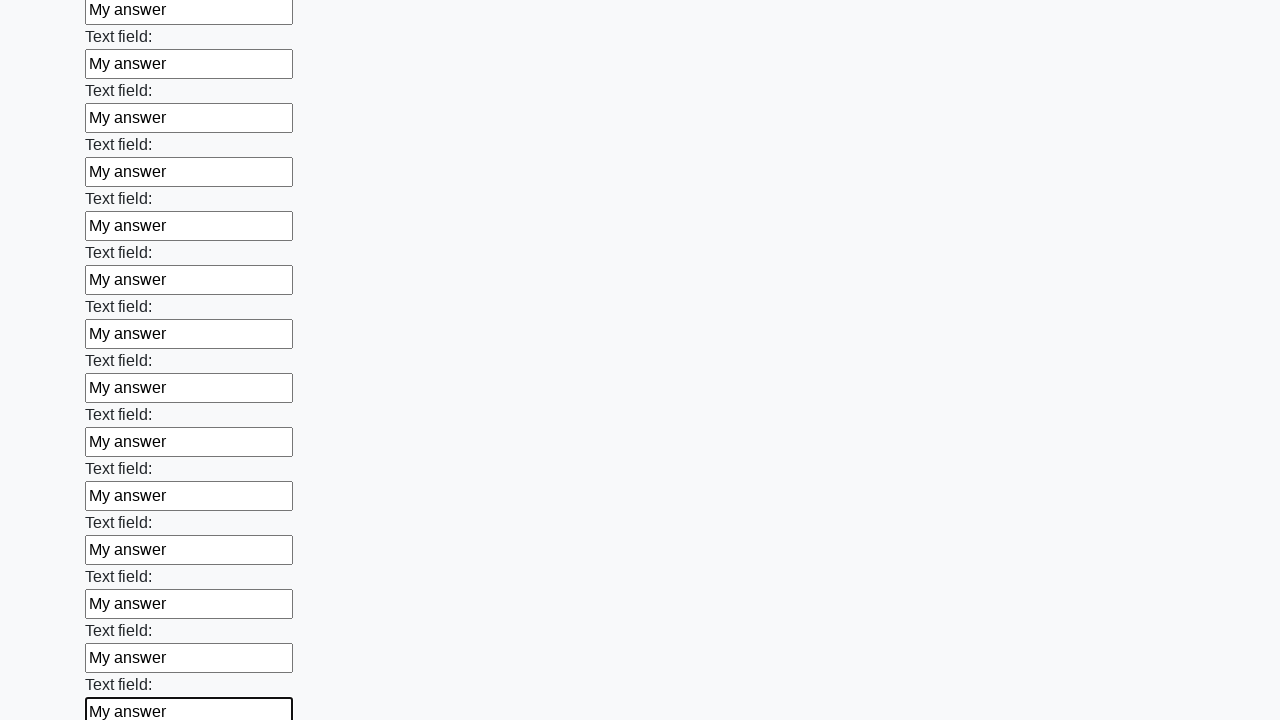

Filled input field 45 of 100 with 'My answer' on input >> nth=44
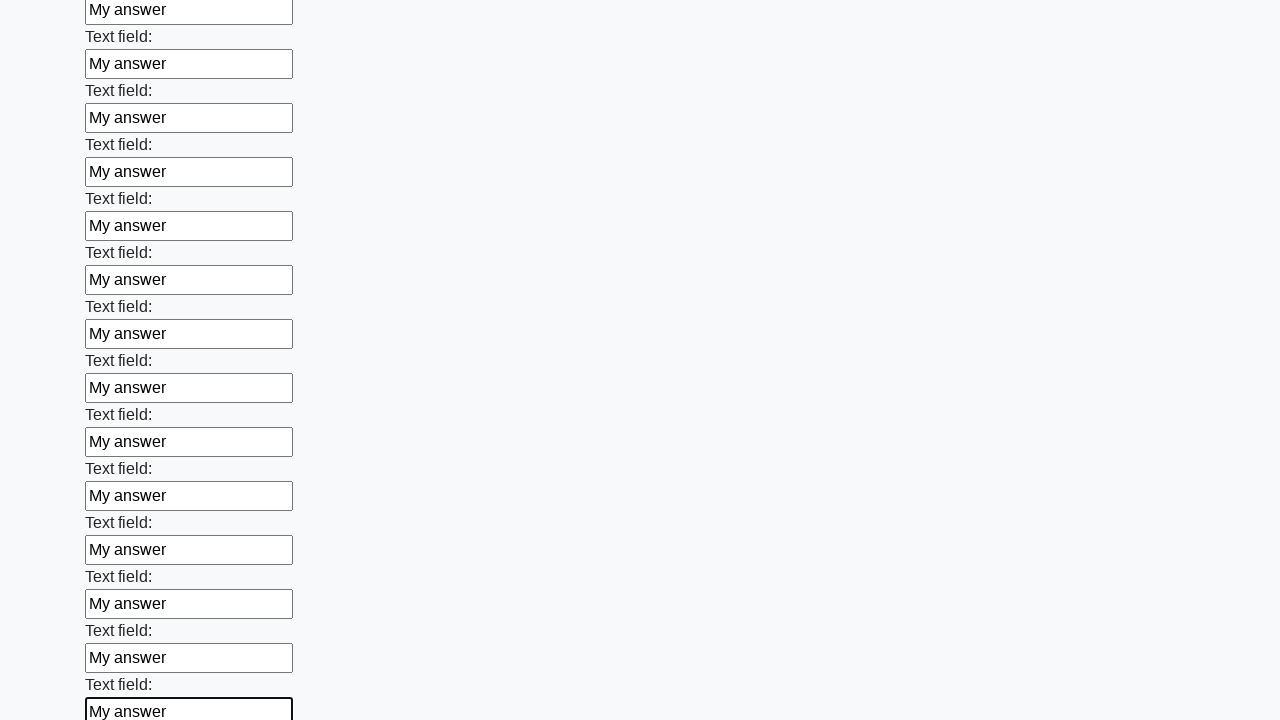

Filled input field 46 of 100 with 'My answer' on input >> nth=45
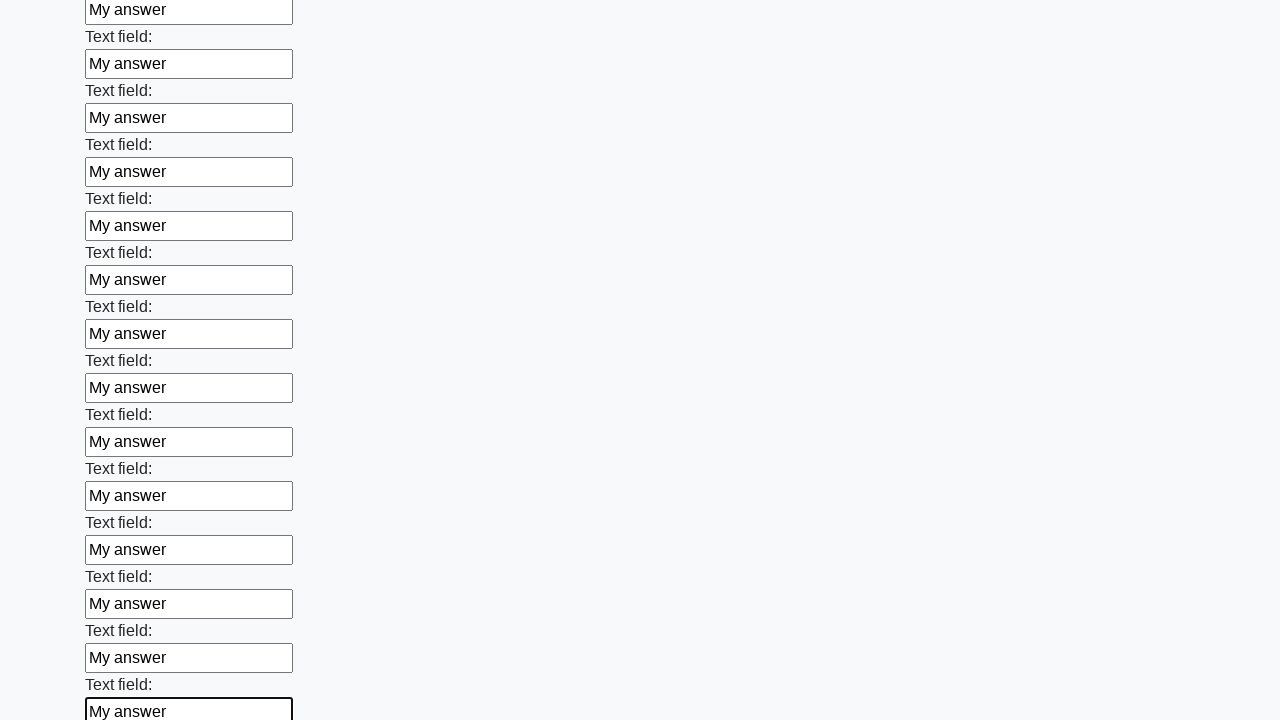

Filled input field 47 of 100 with 'My answer' on input >> nth=46
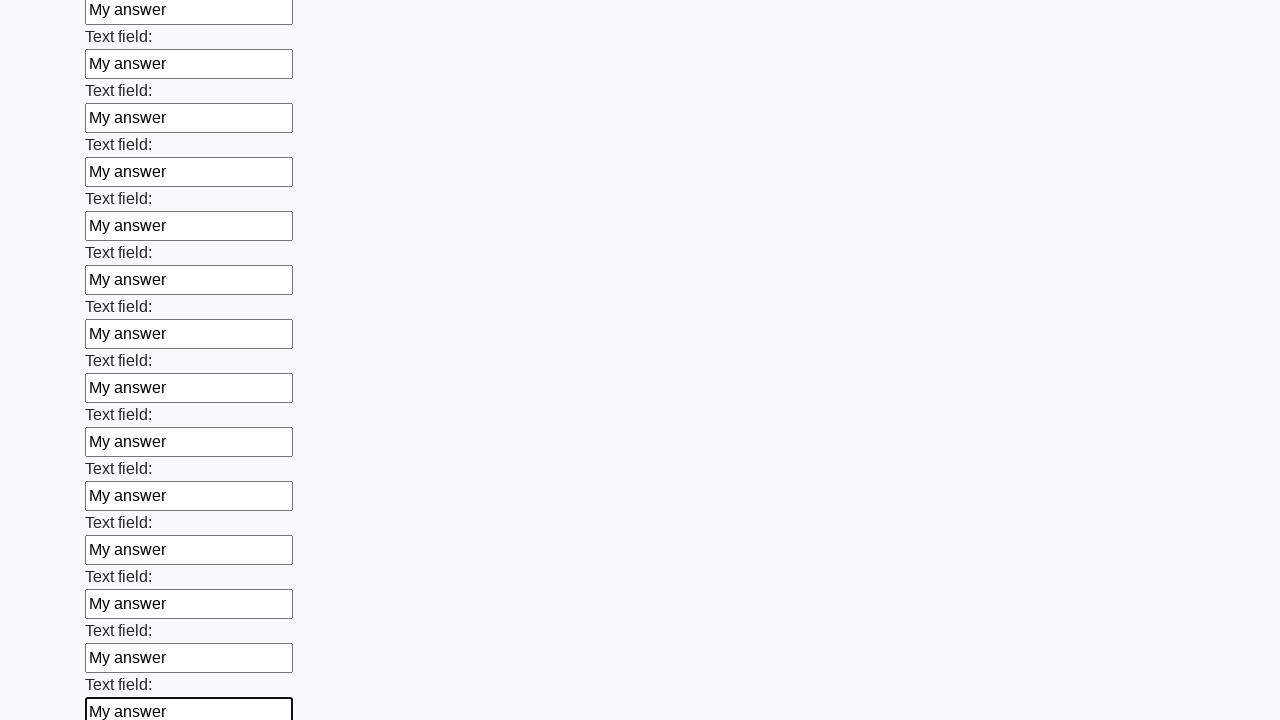

Filled input field 48 of 100 with 'My answer' on input >> nth=47
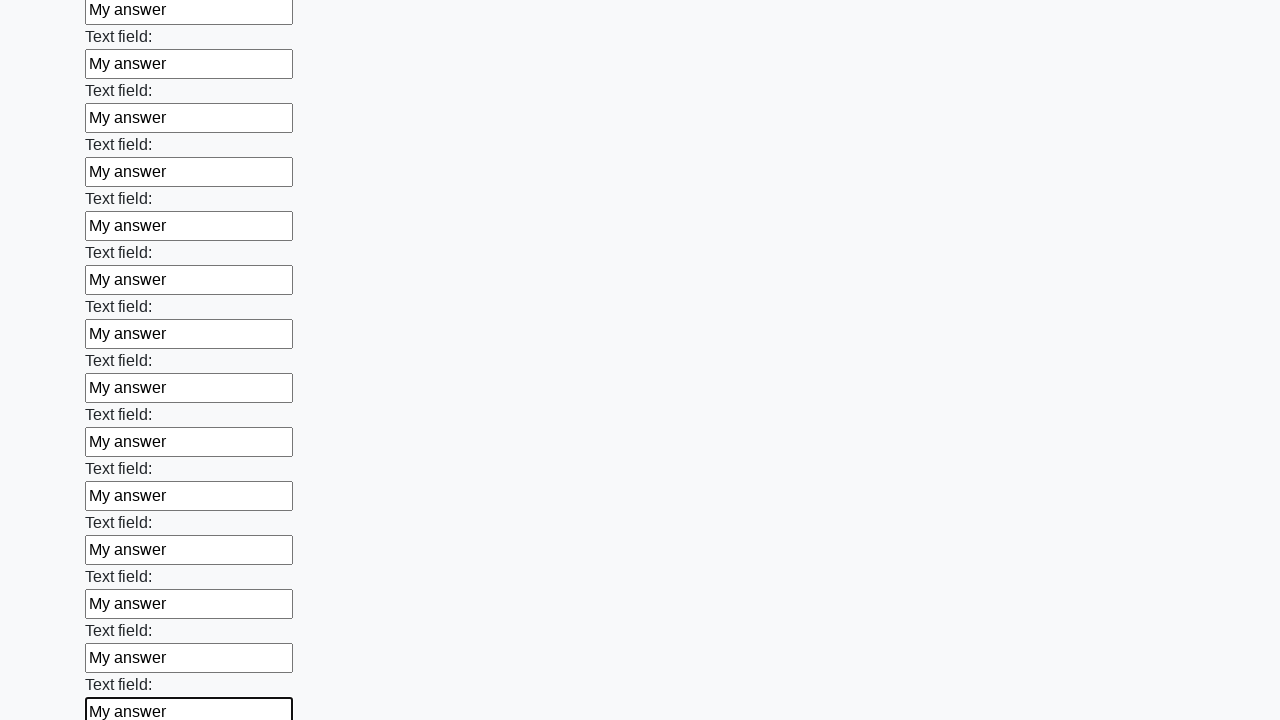

Filled input field 49 of 100 with 'My answer' on input >> nth=48
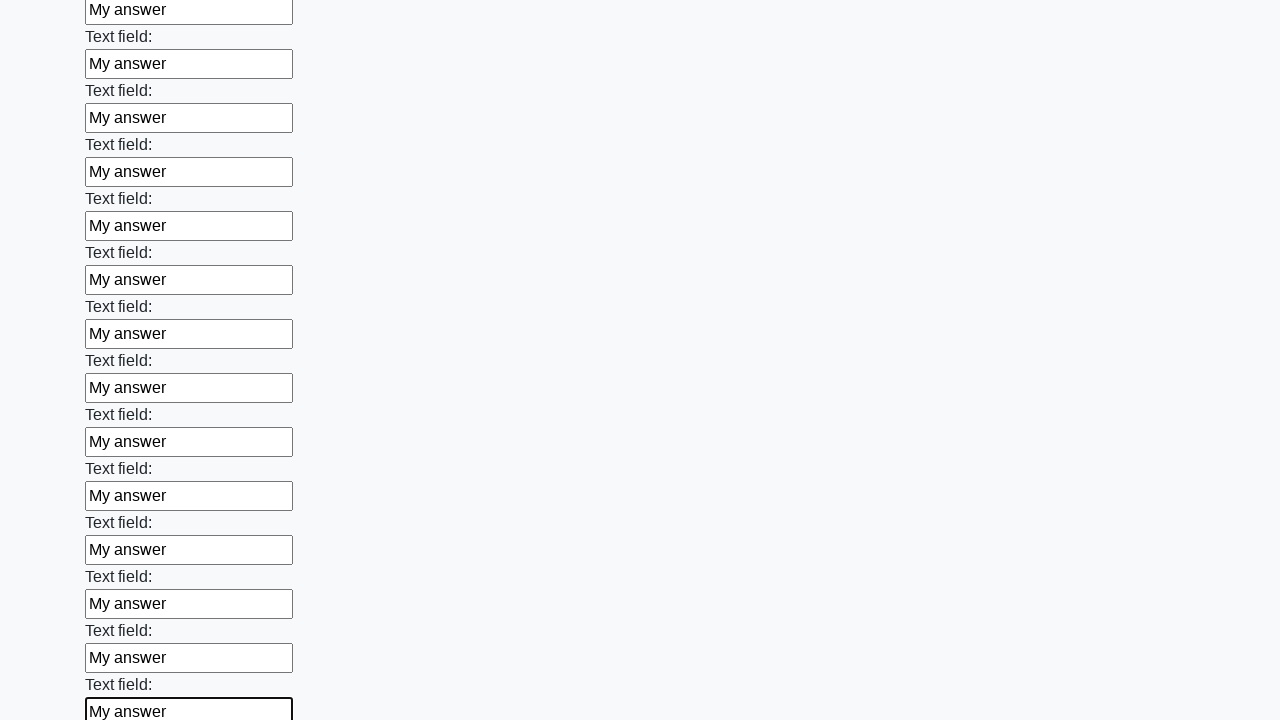

Filled input field 50 of 100 with 'My answer' on input >> nth=49
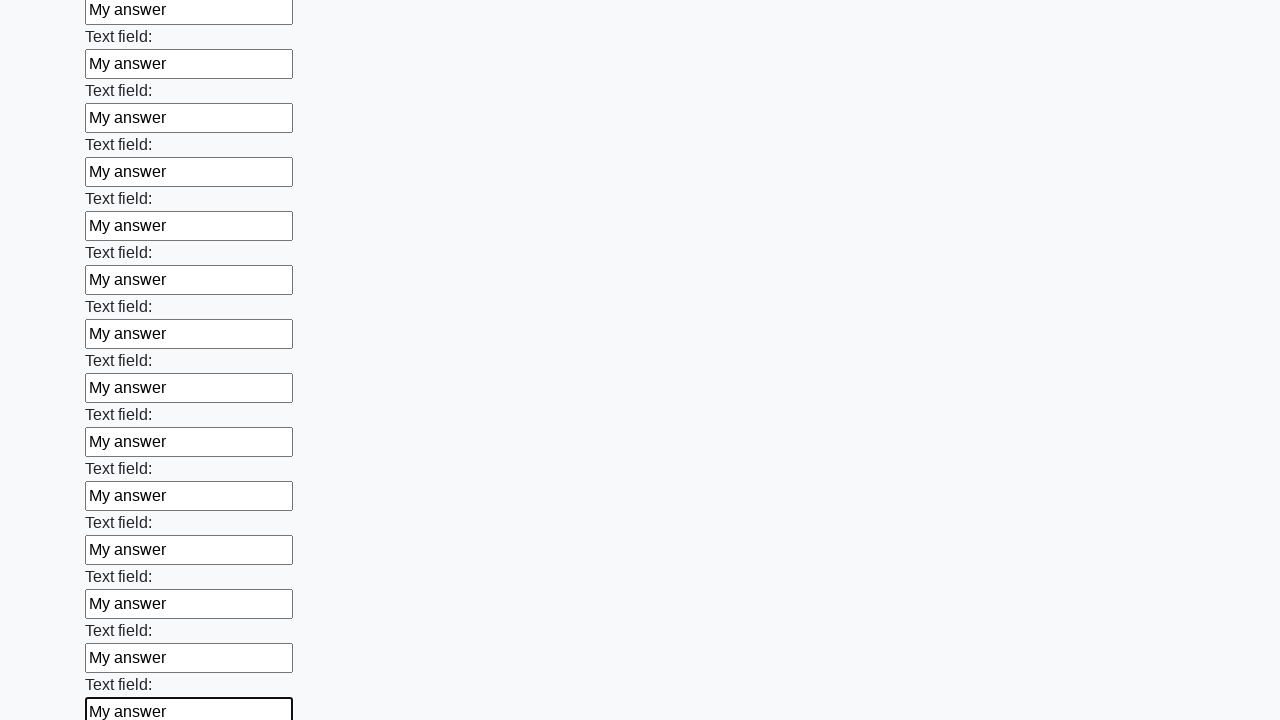

Filled input field 51 of 100 with 'My answer' on input >> nth=50
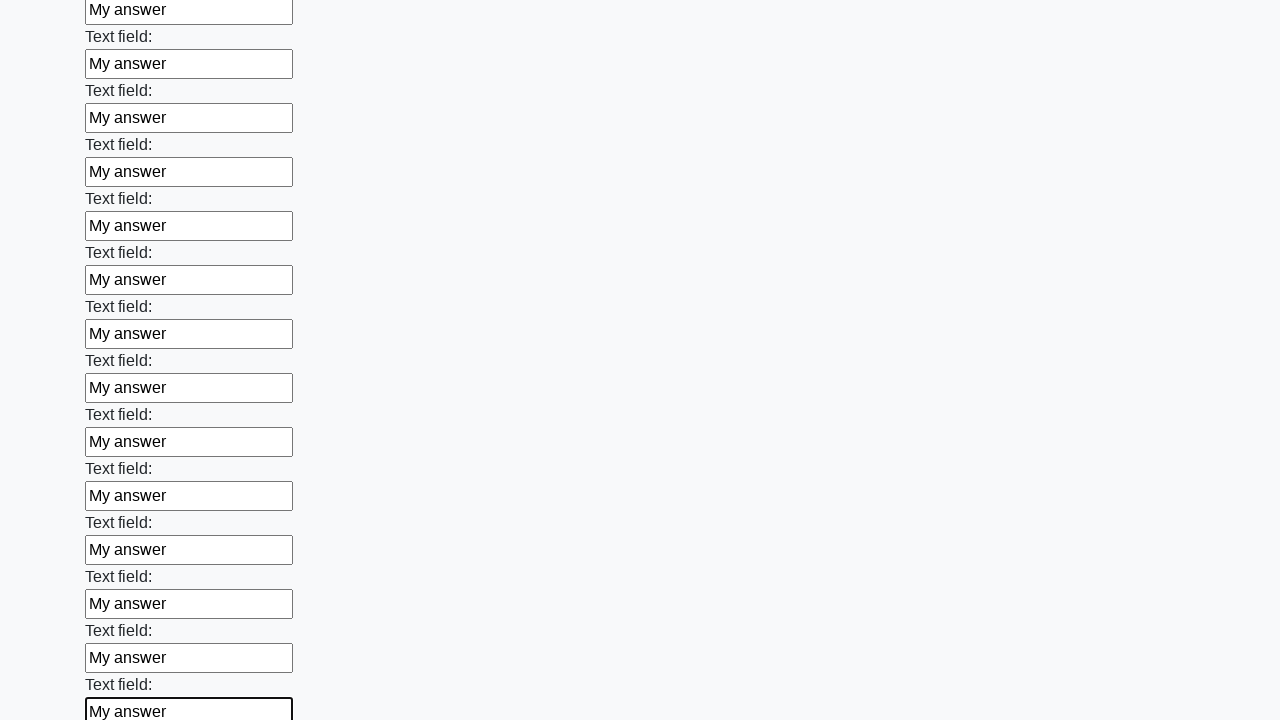

Filled input field 52 of 100 with 'My answer' on input >> nth=51
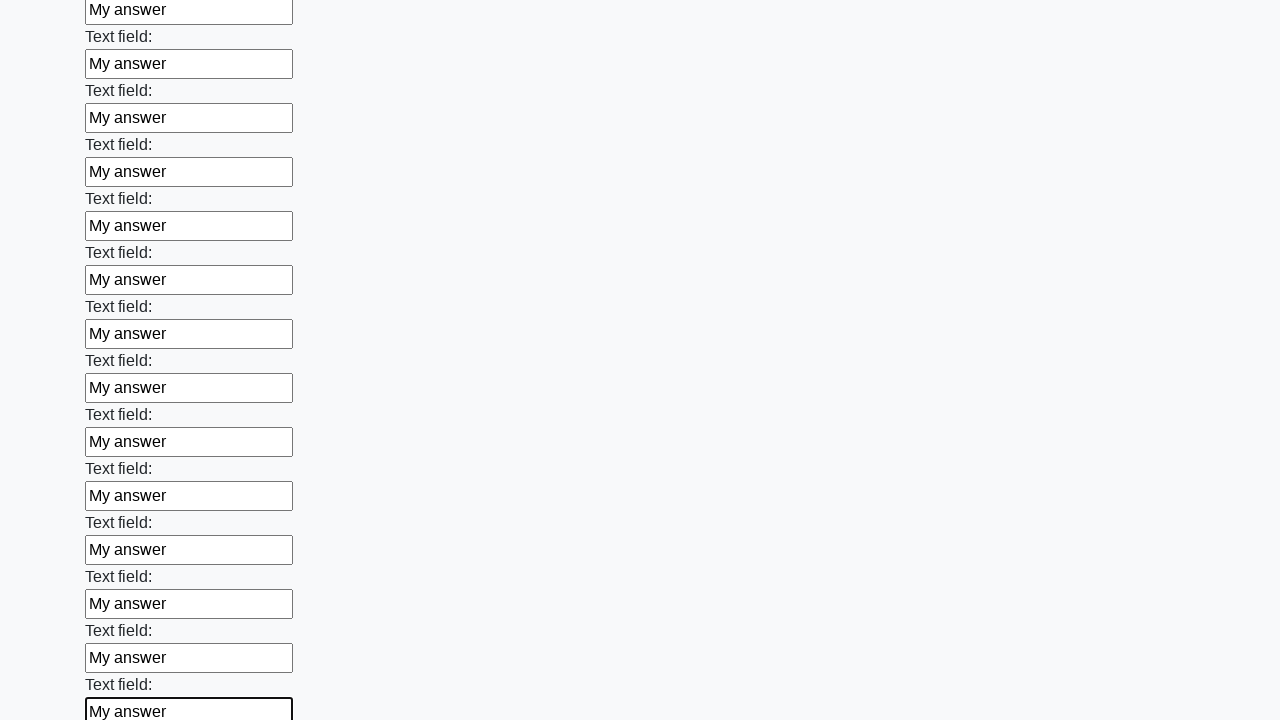

Filled input field 53 of 100 with 'My answer' on input >> nth=52
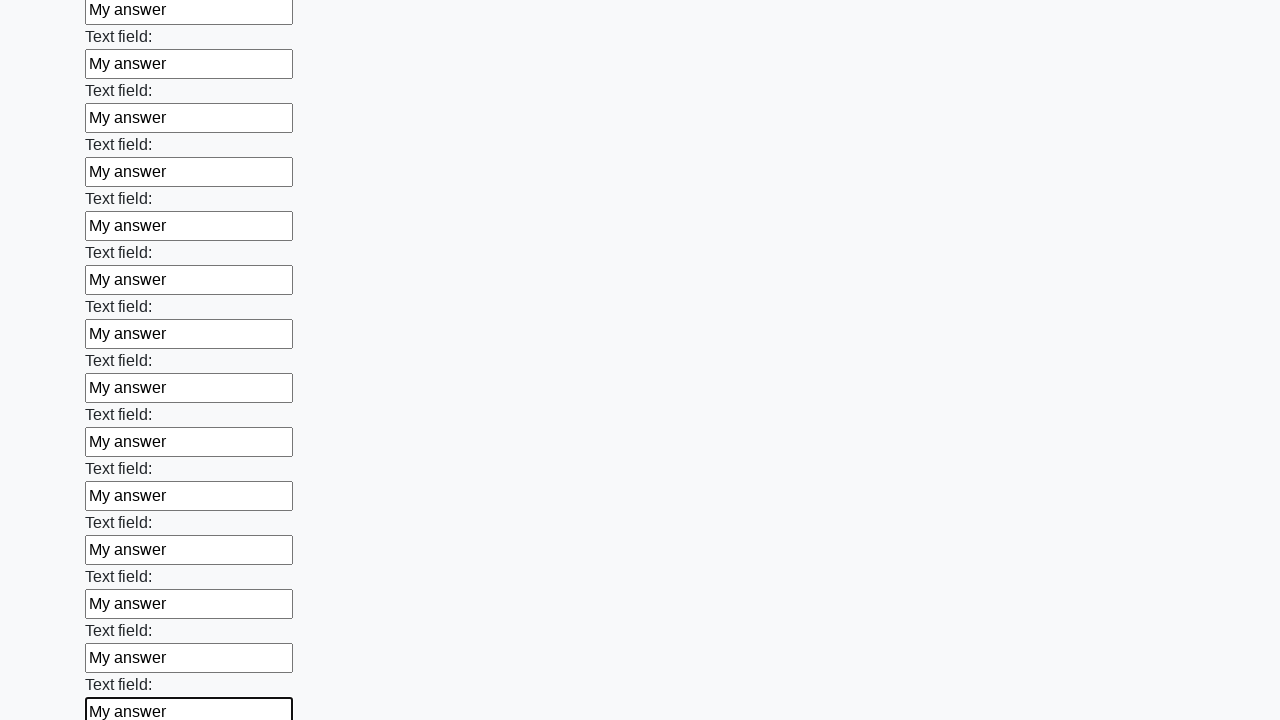

Filled input field 54 of 100 with 'My answer' on input >> nth=53
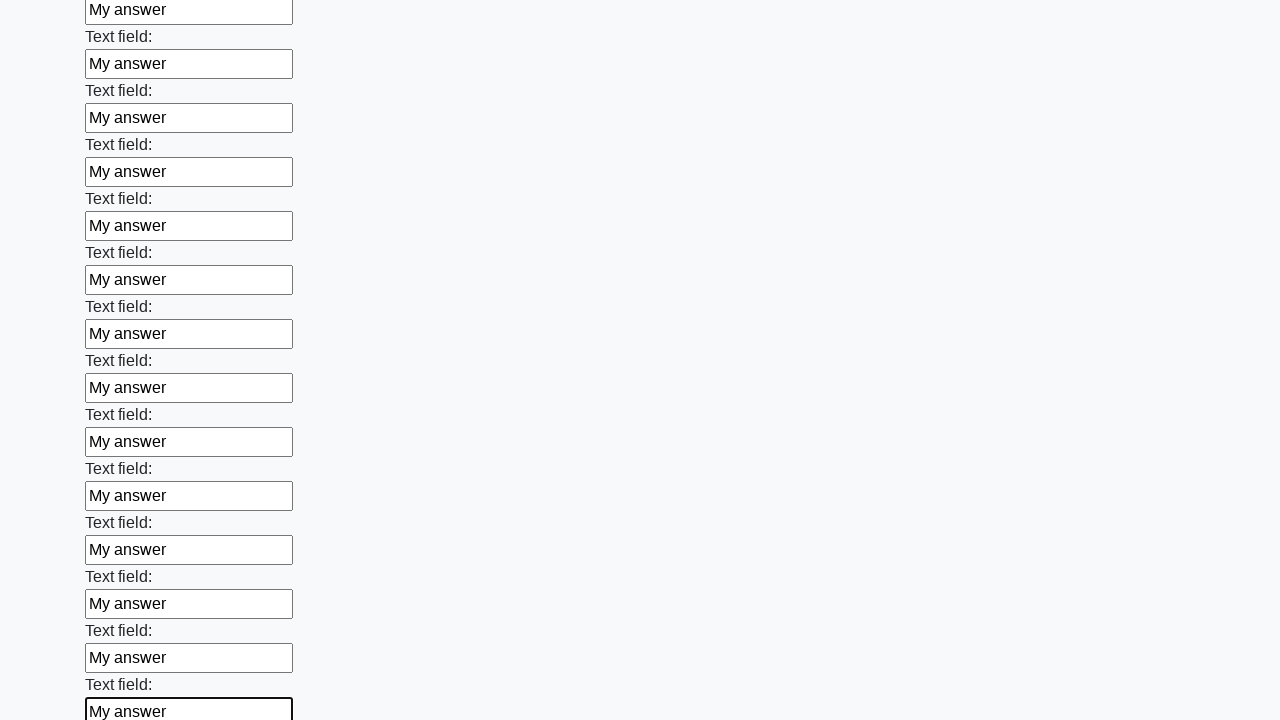

Filled input field 55 of 100 with 'My answer' on input >> nth=54
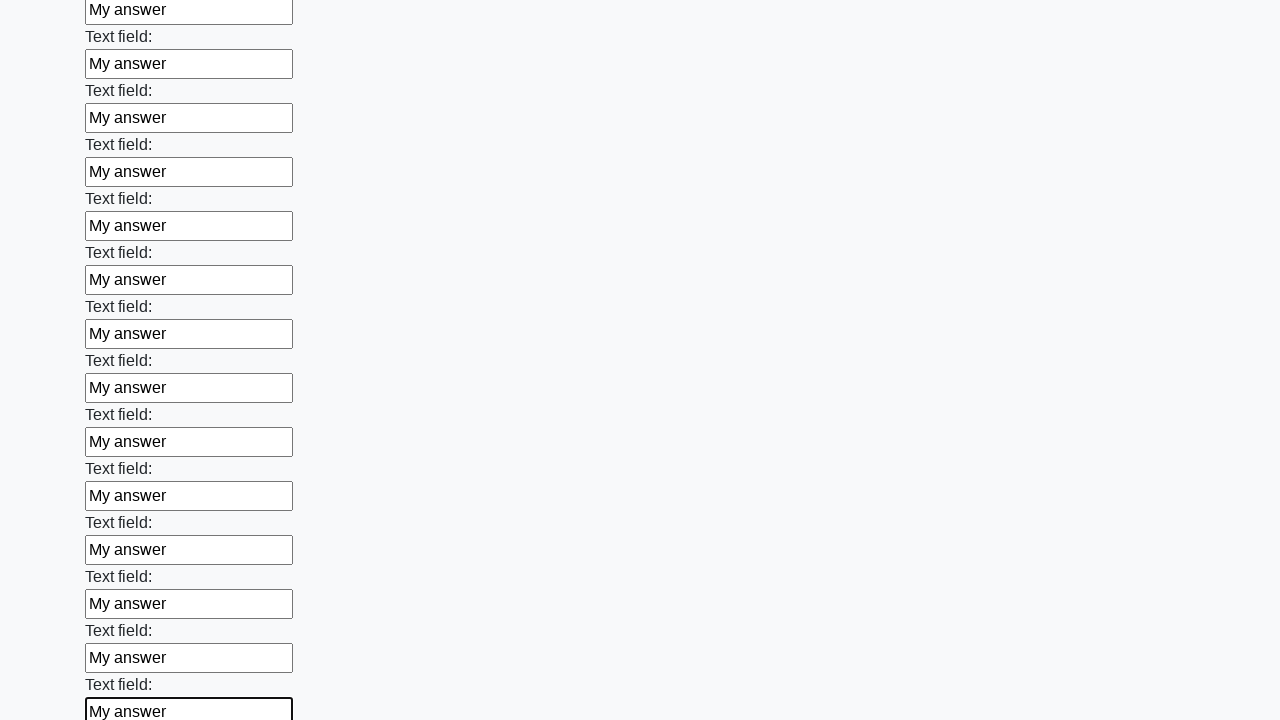

Filled input field 56 of 100 with 'My answer' on input >> nth=55
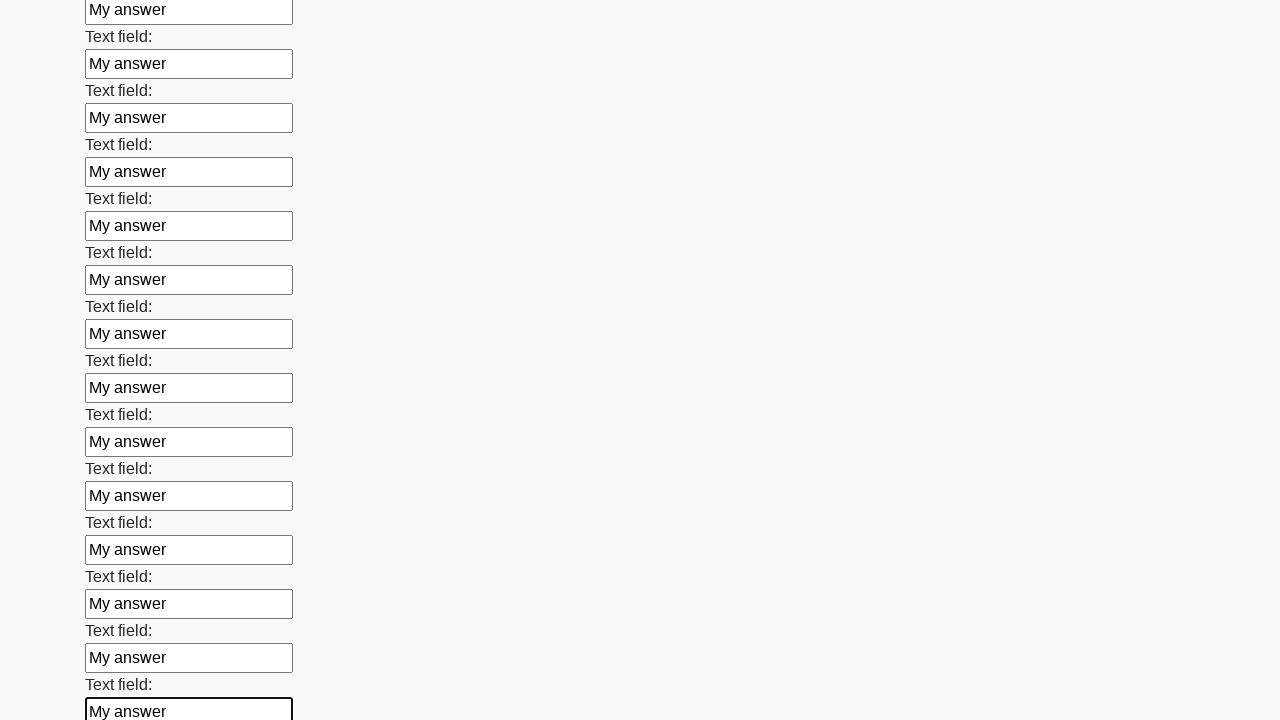

Filled input field 57 of 100 with 'My answer' on input >> nth=56
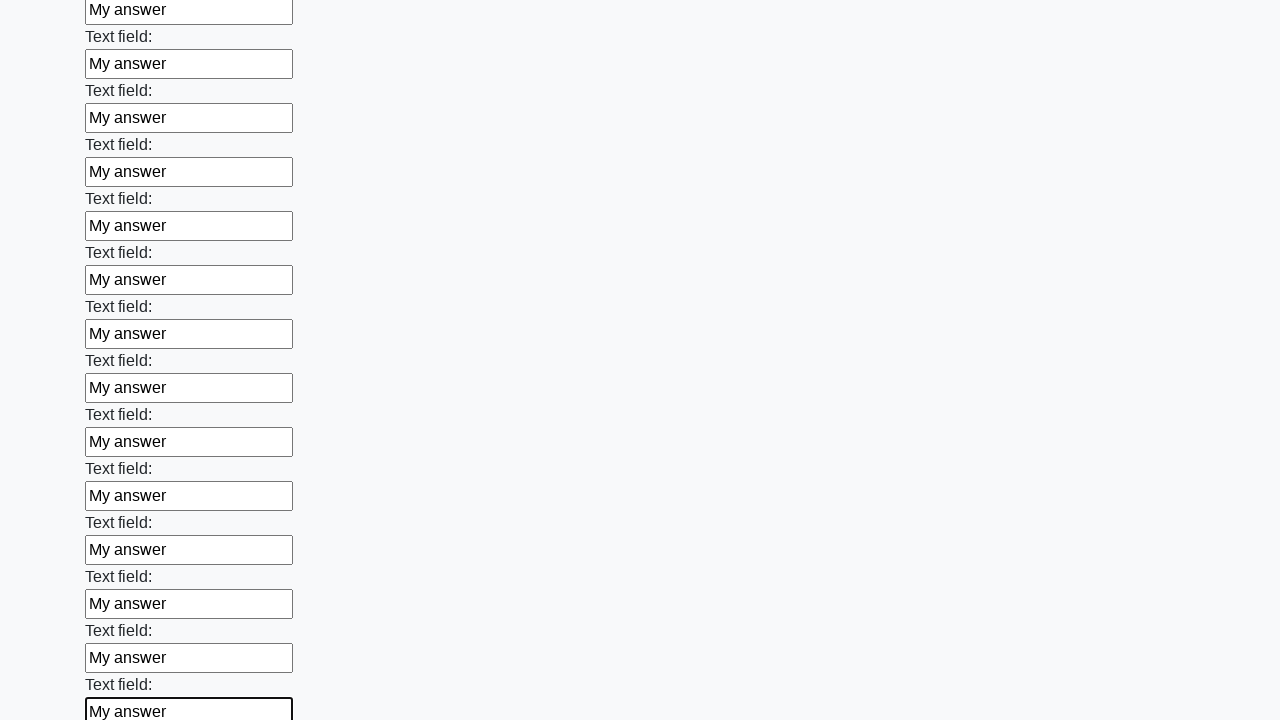

Filled input field 58 of 100 with 'My answer' on input >> nth=57
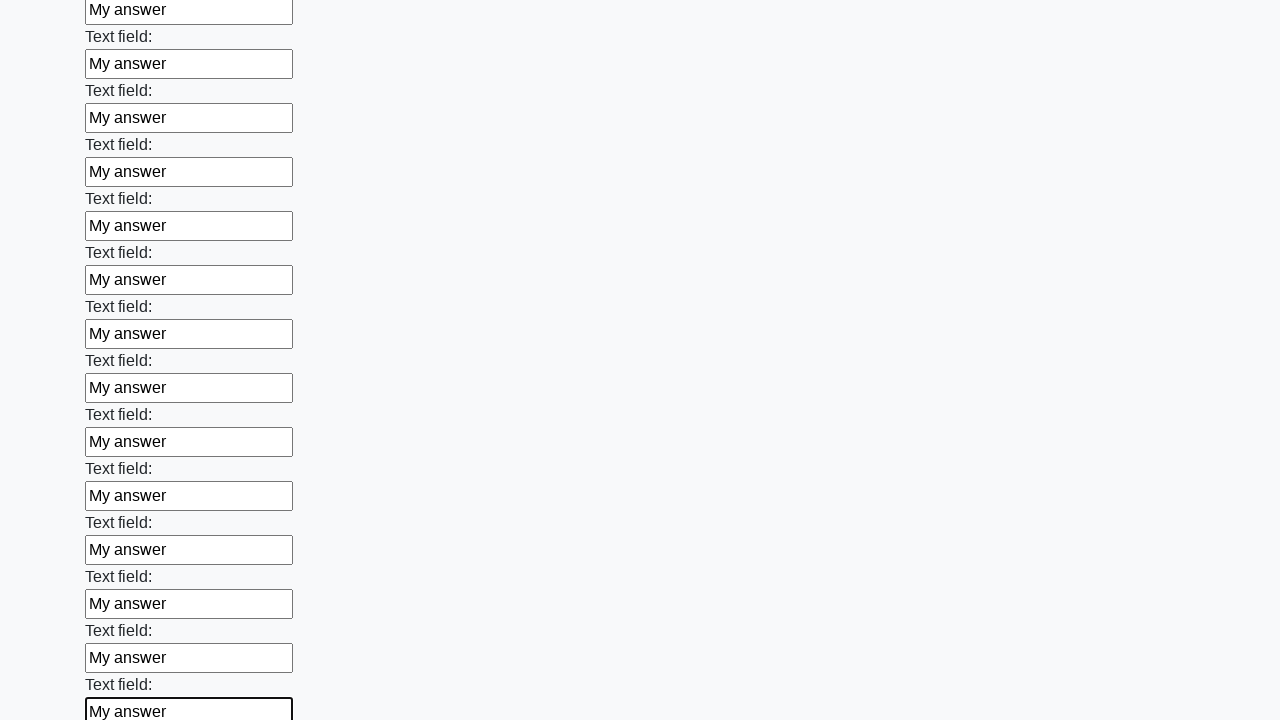

Filled input field 59 of 100 with 'My answer' on input >> nth=58
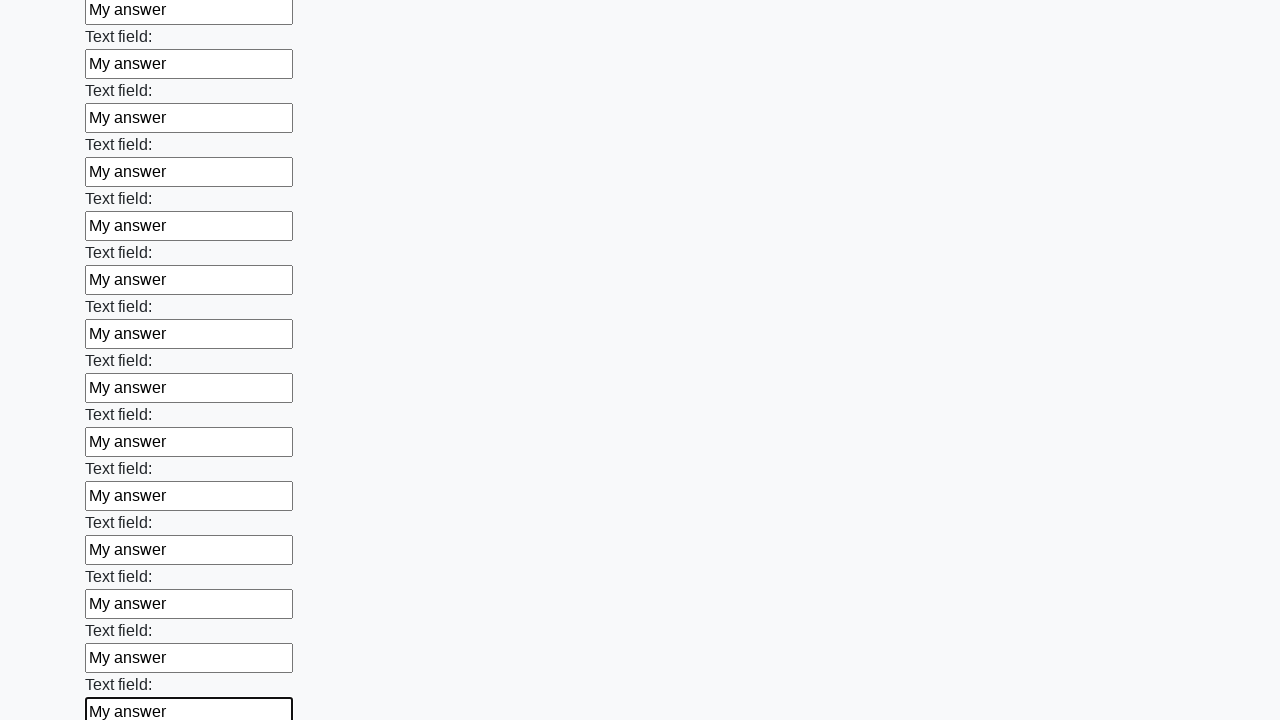

Filled input field 60 of 100 with 'My answer' on input >> nth=59
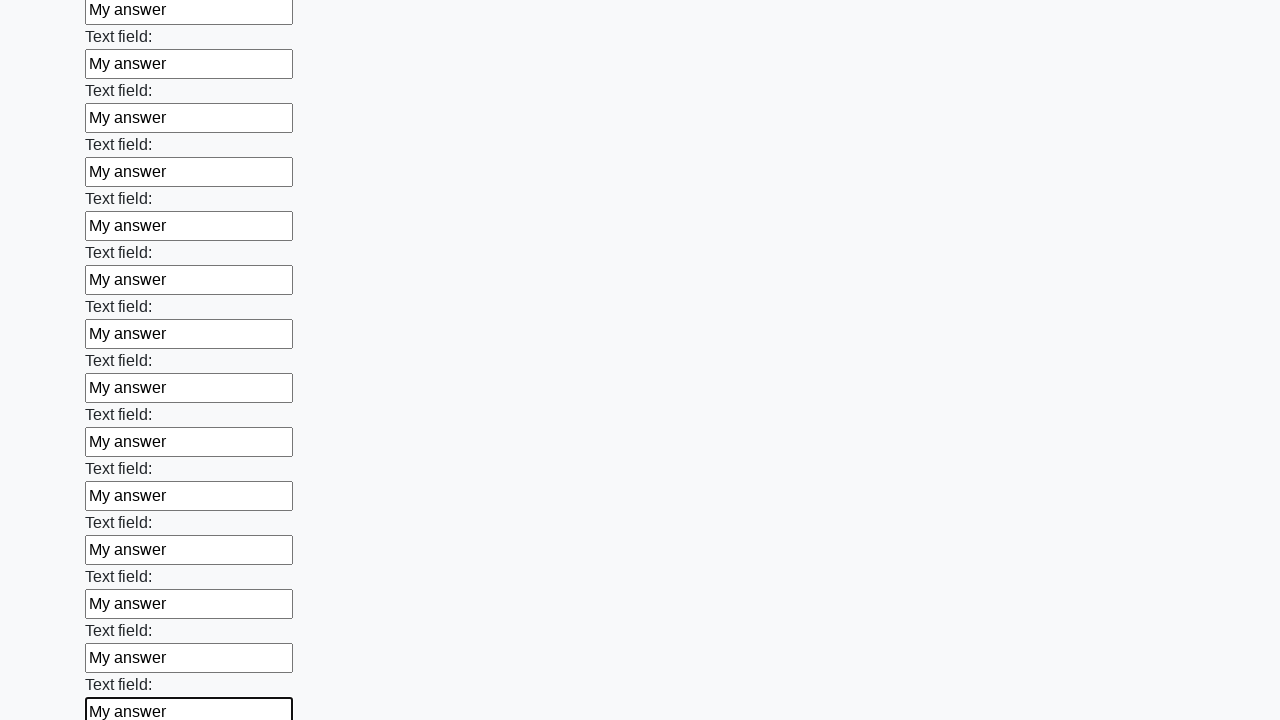

Filled input field 61 of 100 with 'My answer' on input >> nth=60
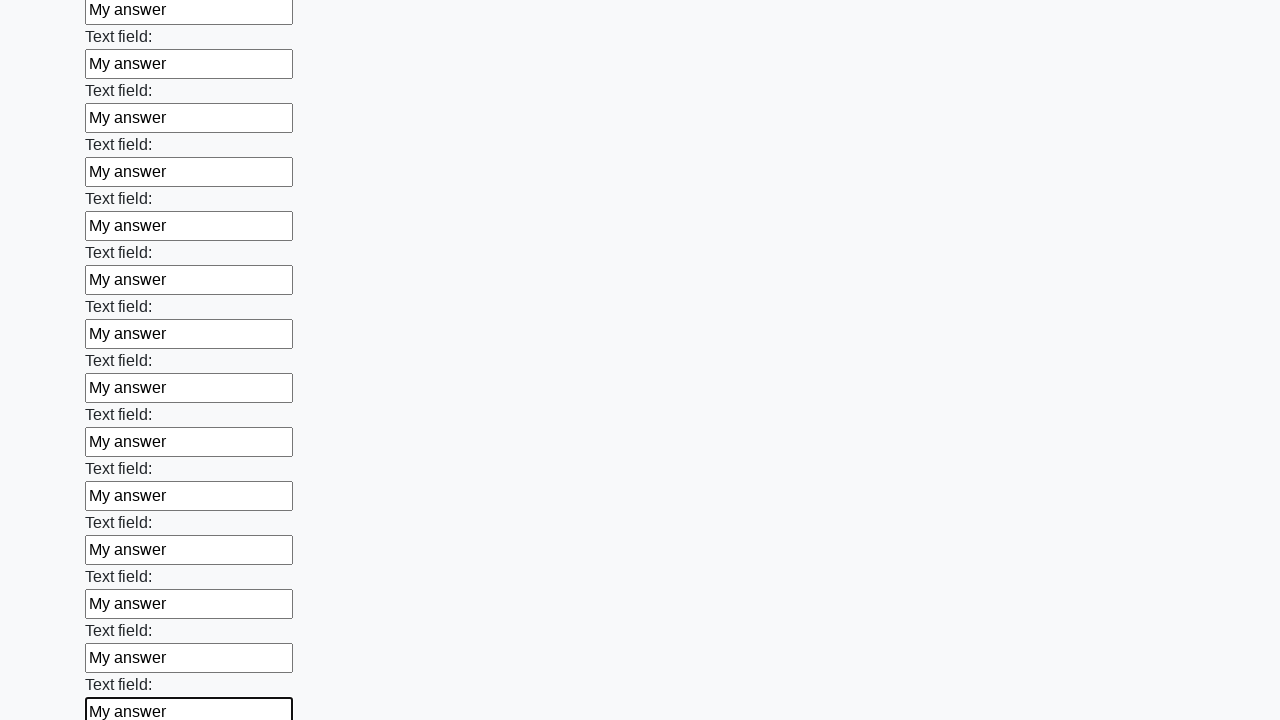

Filled input field 62 of 100 with 'My answer' on input >> nth=61
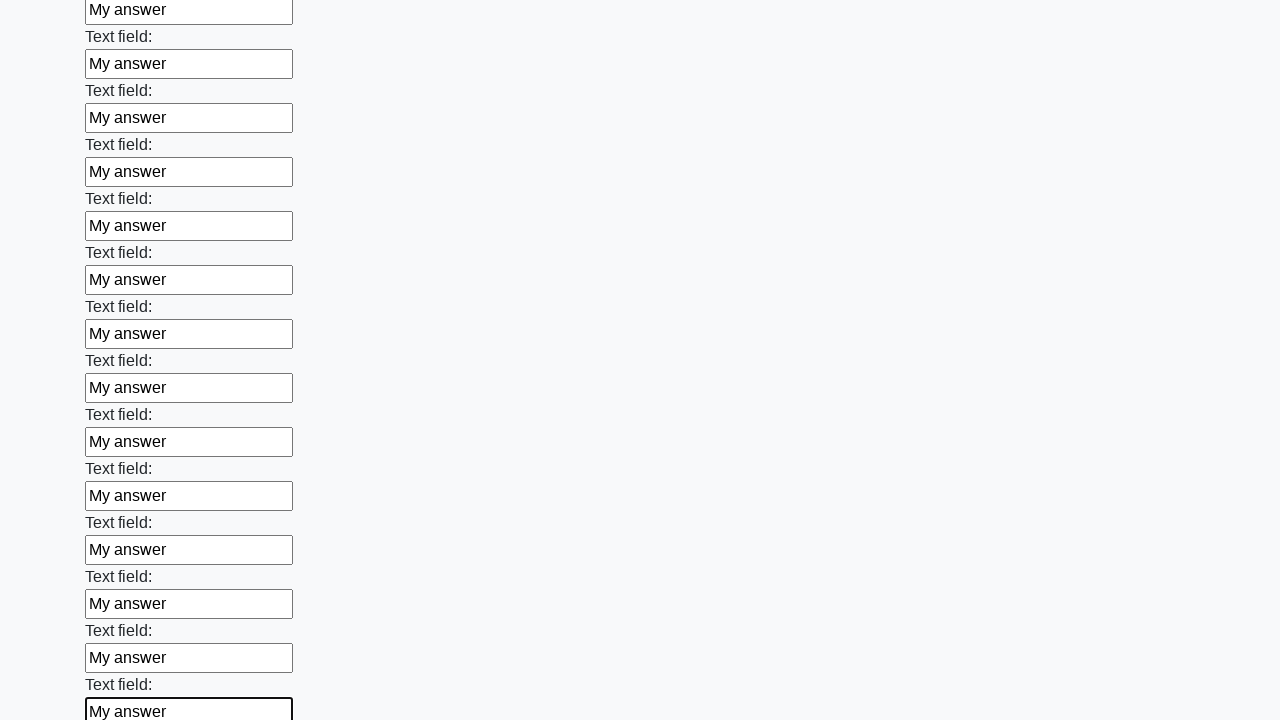

Filled input field 63 of 100 with 'My answer' on input >> nth=62
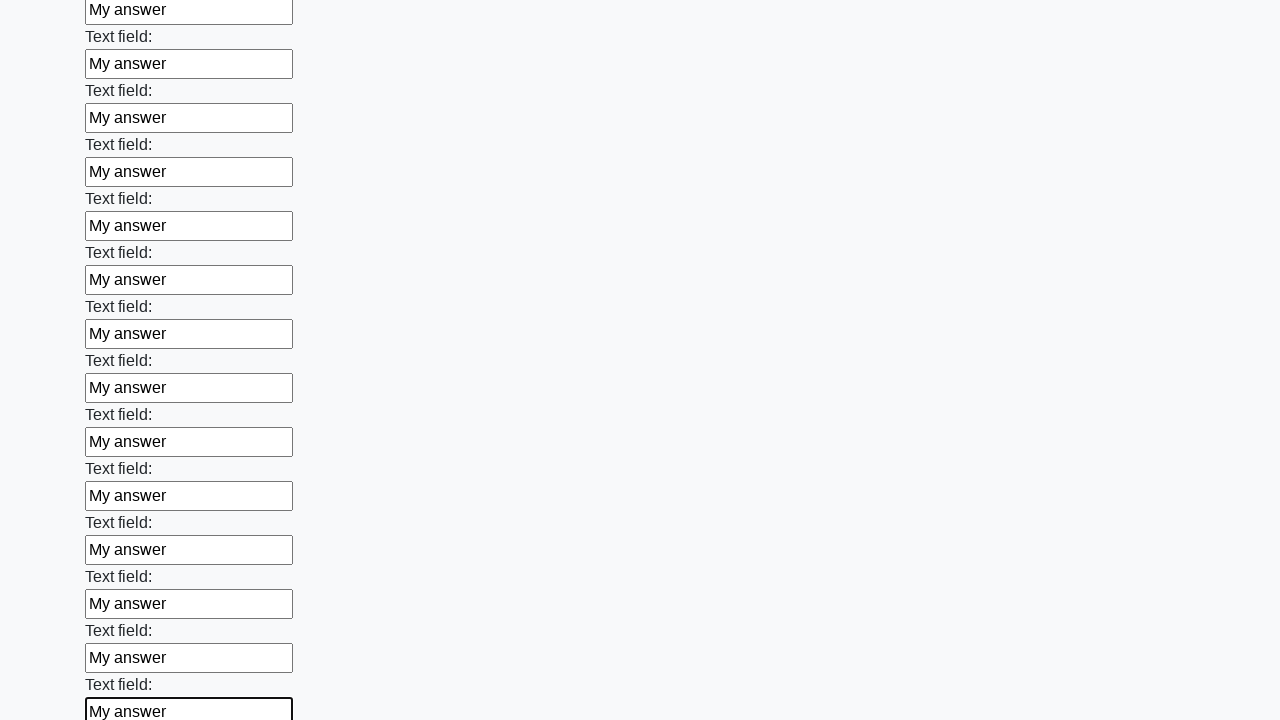

Filled input field 64 of 100 with 'My answer' on input >> nth=63
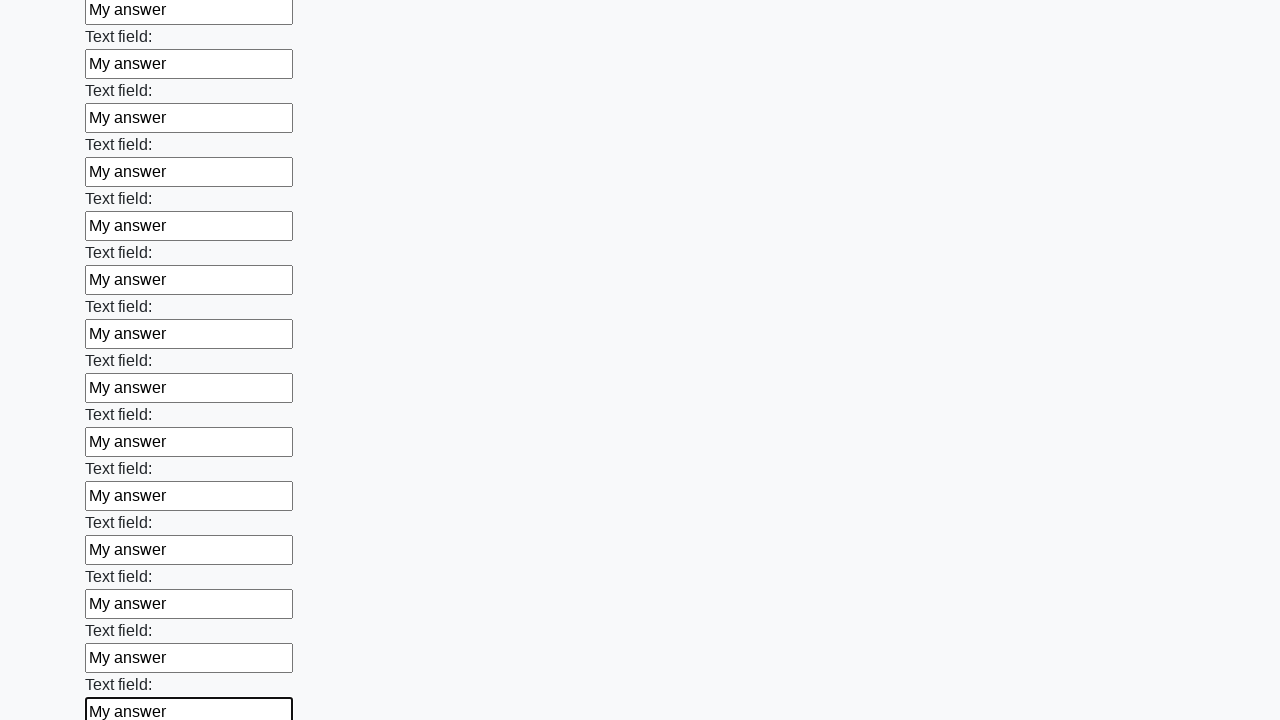

Filled input field 65 of 100 with 'My answer' on input >> nth=64
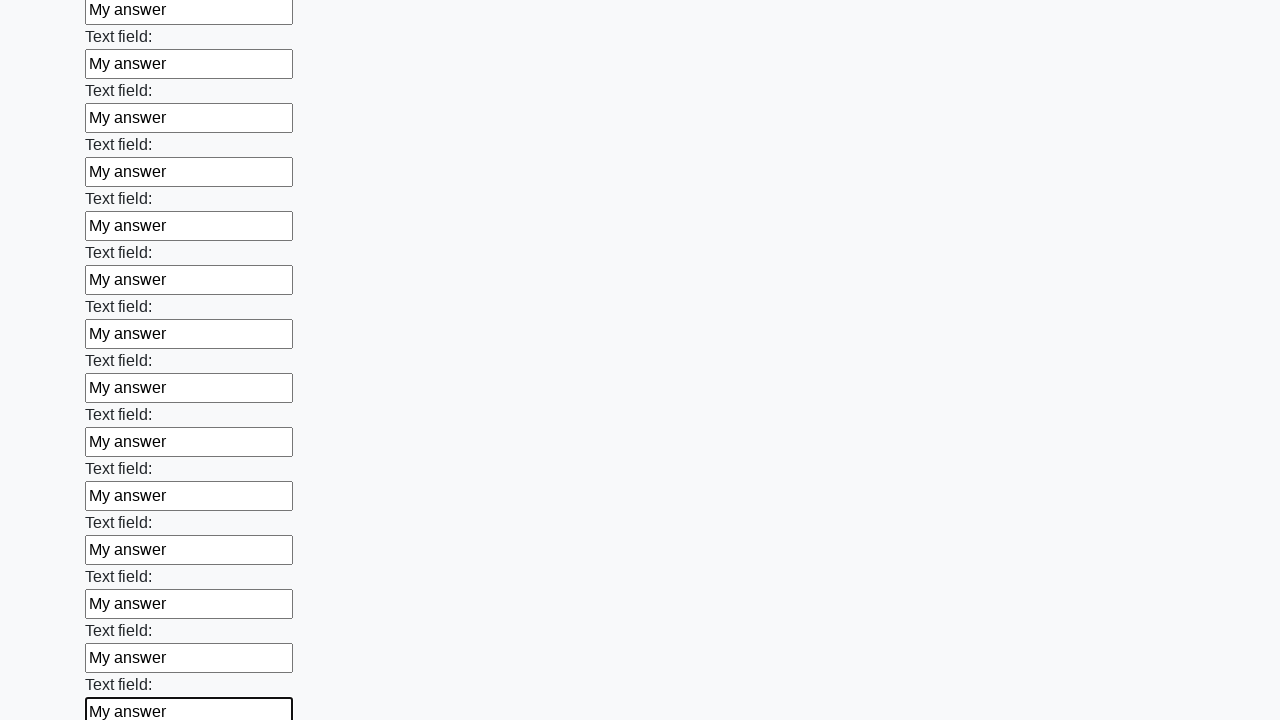

Filled input field 66 of 100 with 'My answer' on input >> nth=65
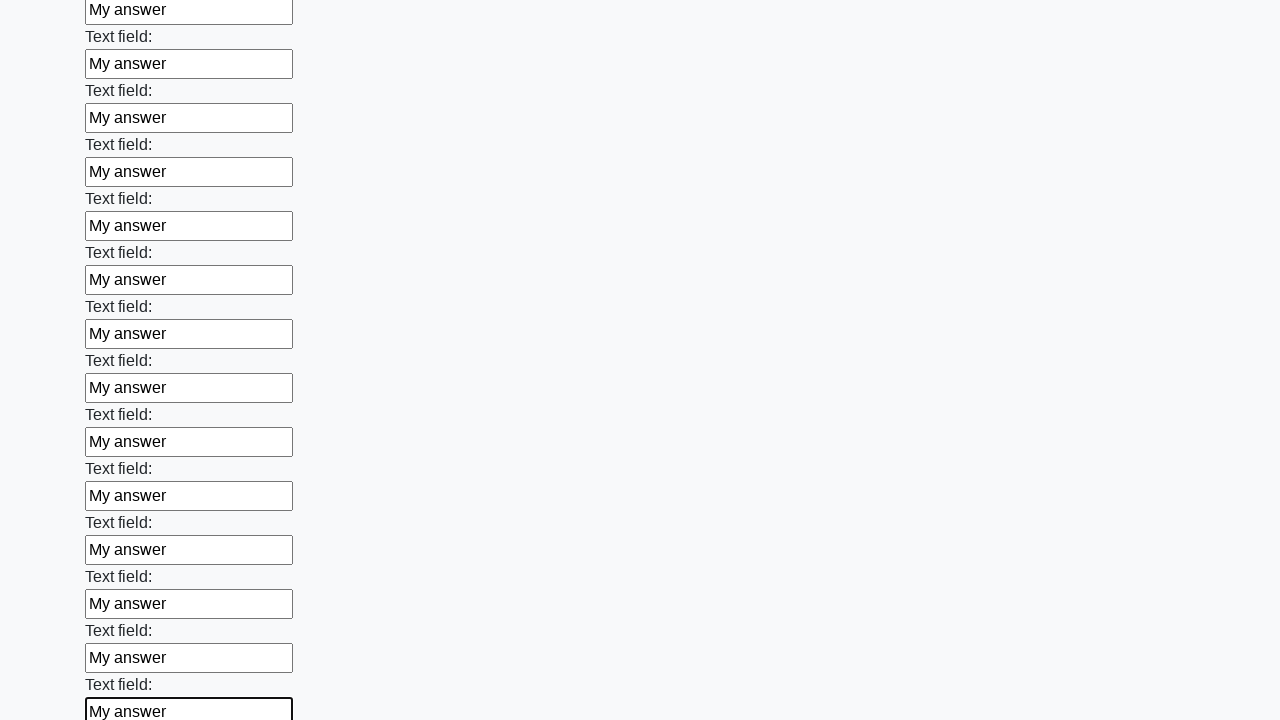

Filled input field 67 of 100 with 'My answer' on input >> nth=66
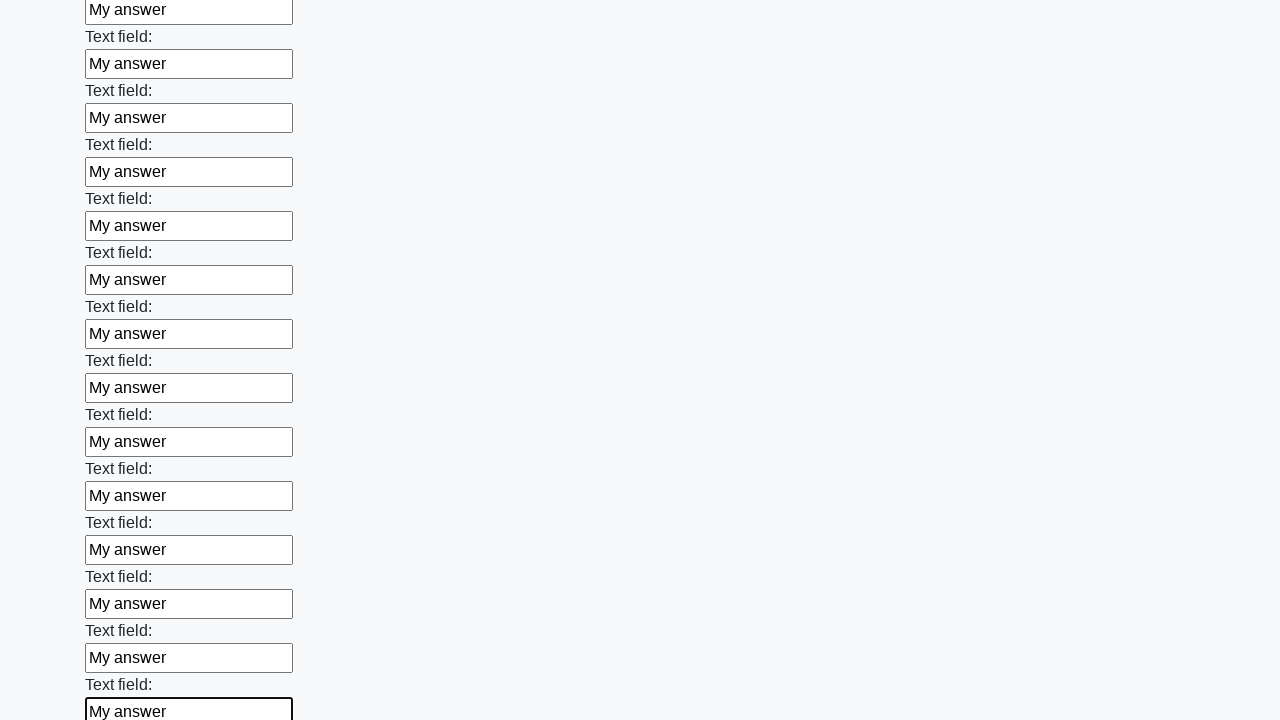

Filled input field 68 of 100 with 'My answer' on input >> nth=67
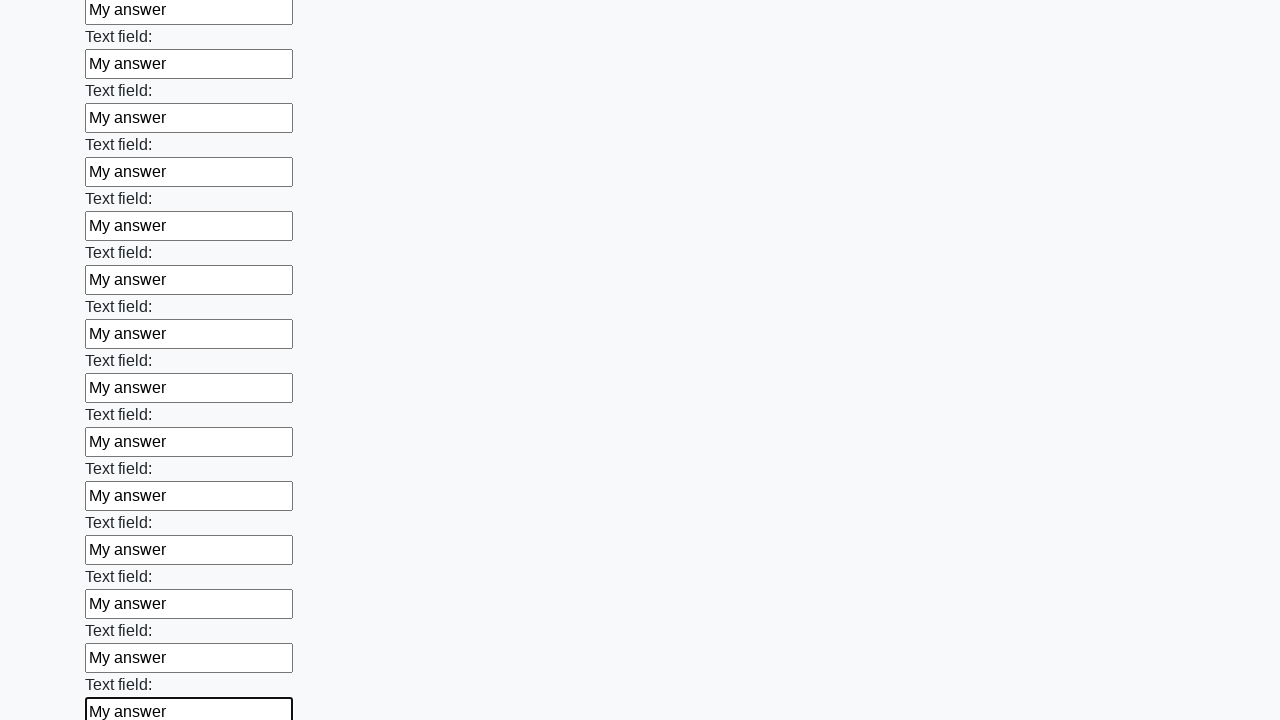

Filled input field 69 of 100 with 'My answer' on input >> nth=68
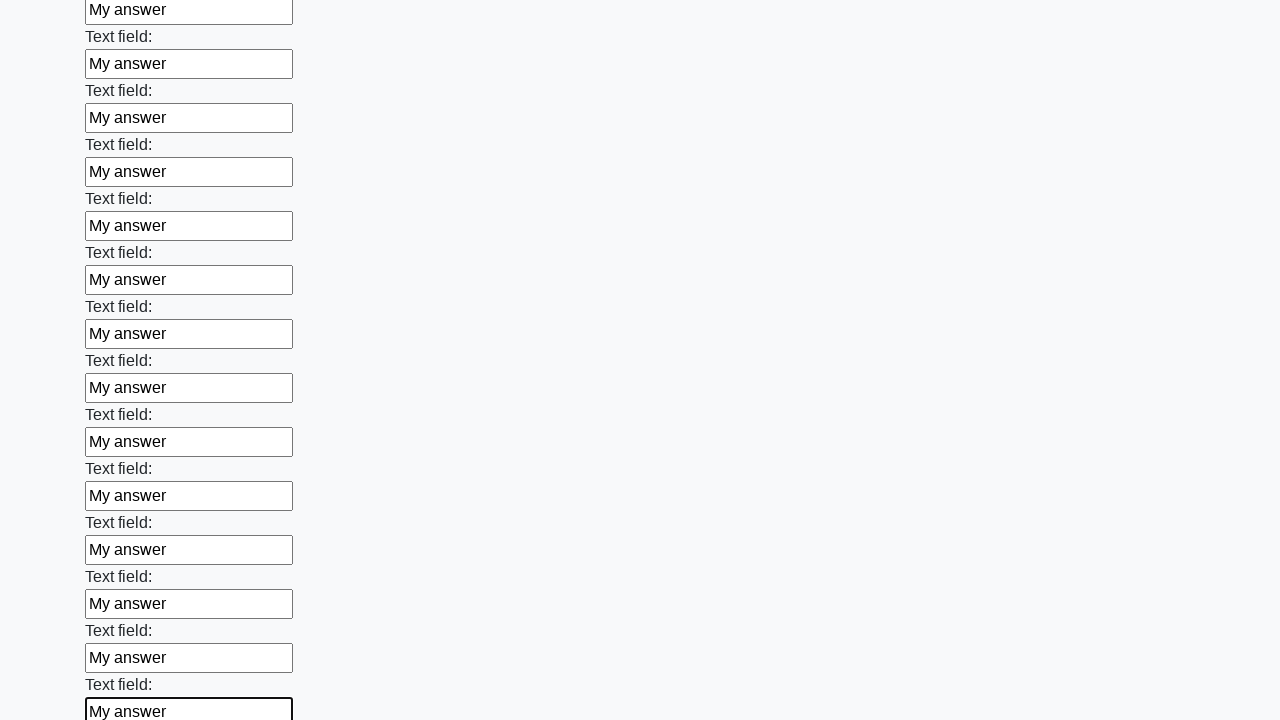

Filled input field 70 of 100 with 'My answer' on input >> nth=69
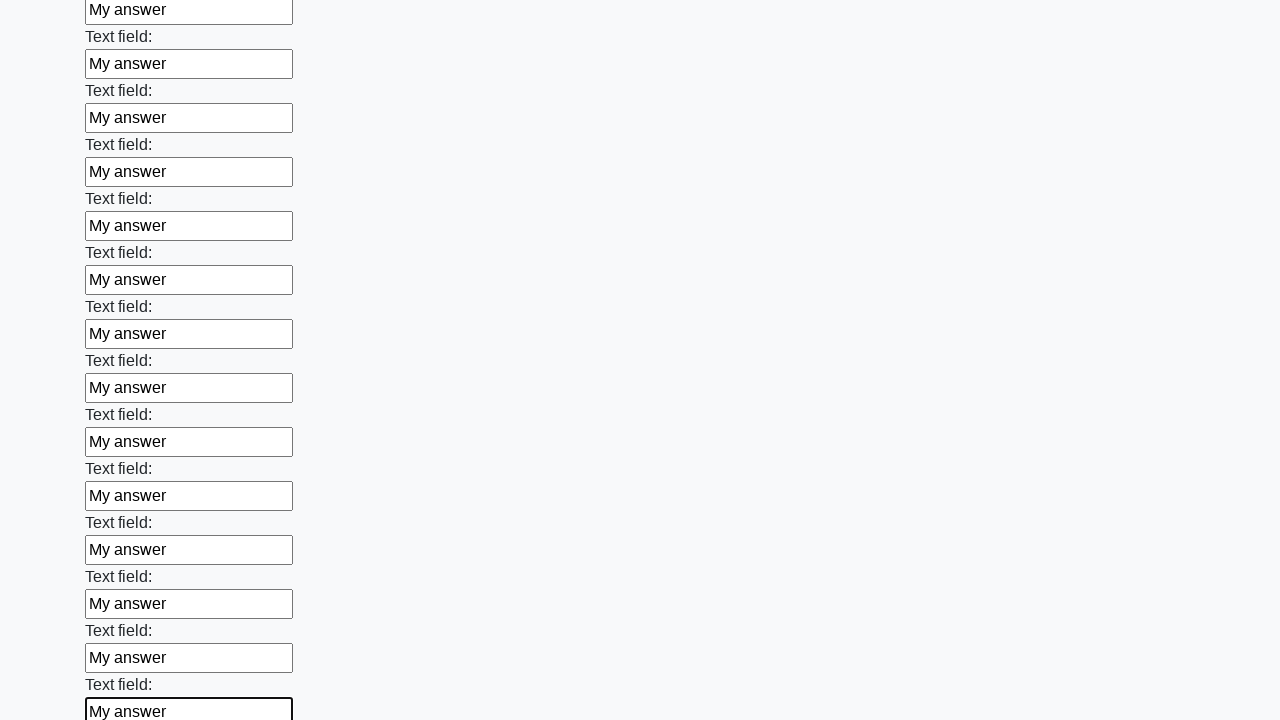

Filled input field 71 of 100 with 'My answer' on input >> nth=70
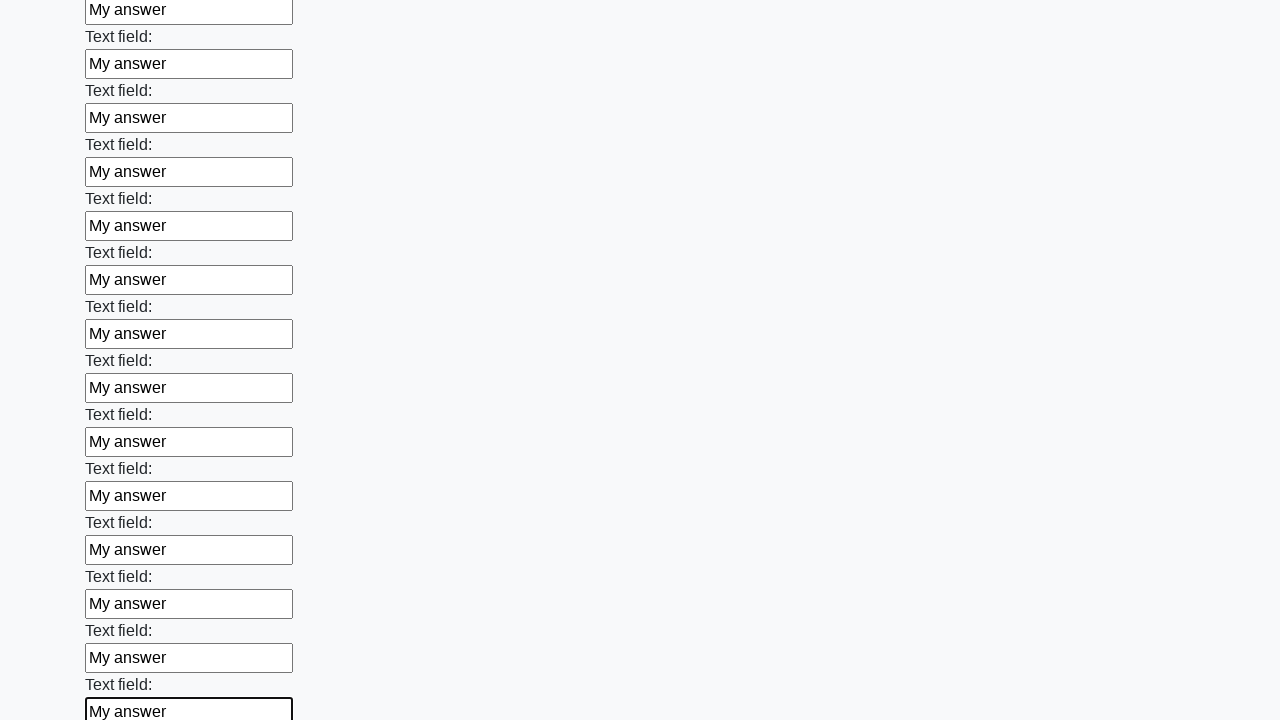

Filled input field 72 of 100 with 'My answer' on input >> nth=71
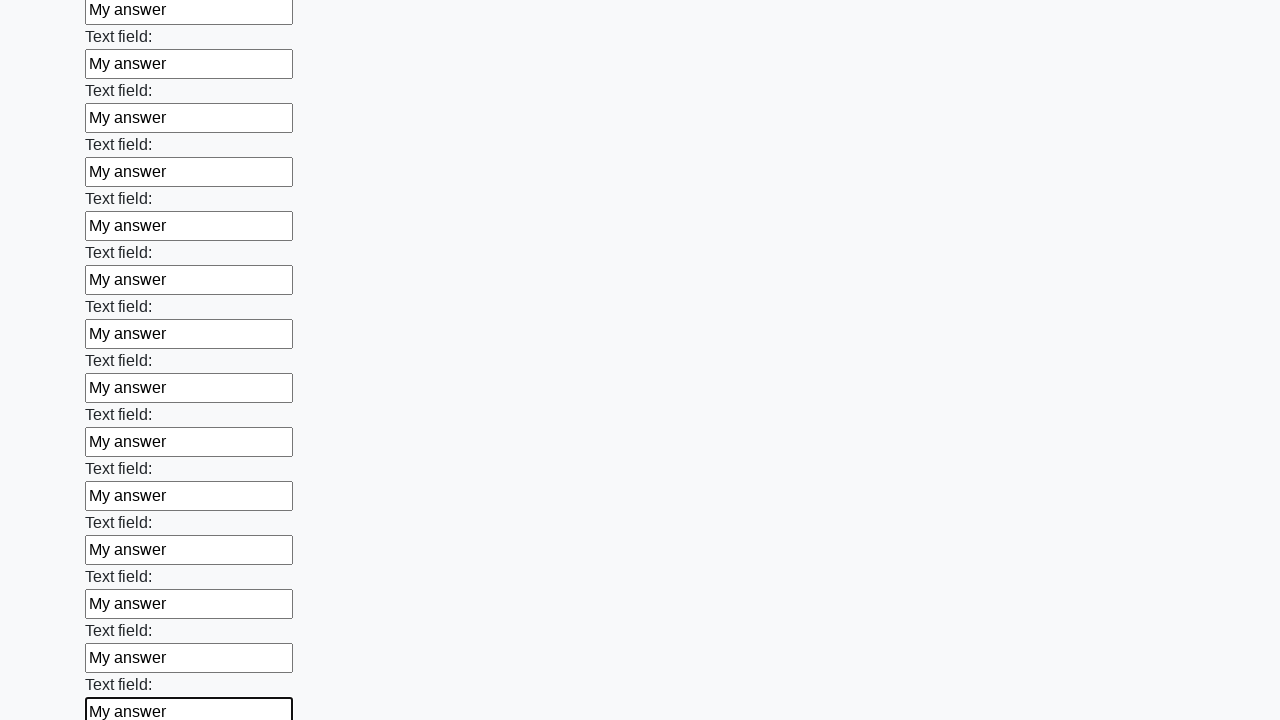

Filled input field 73 of 100 with 'My answer' on input >> nth=72
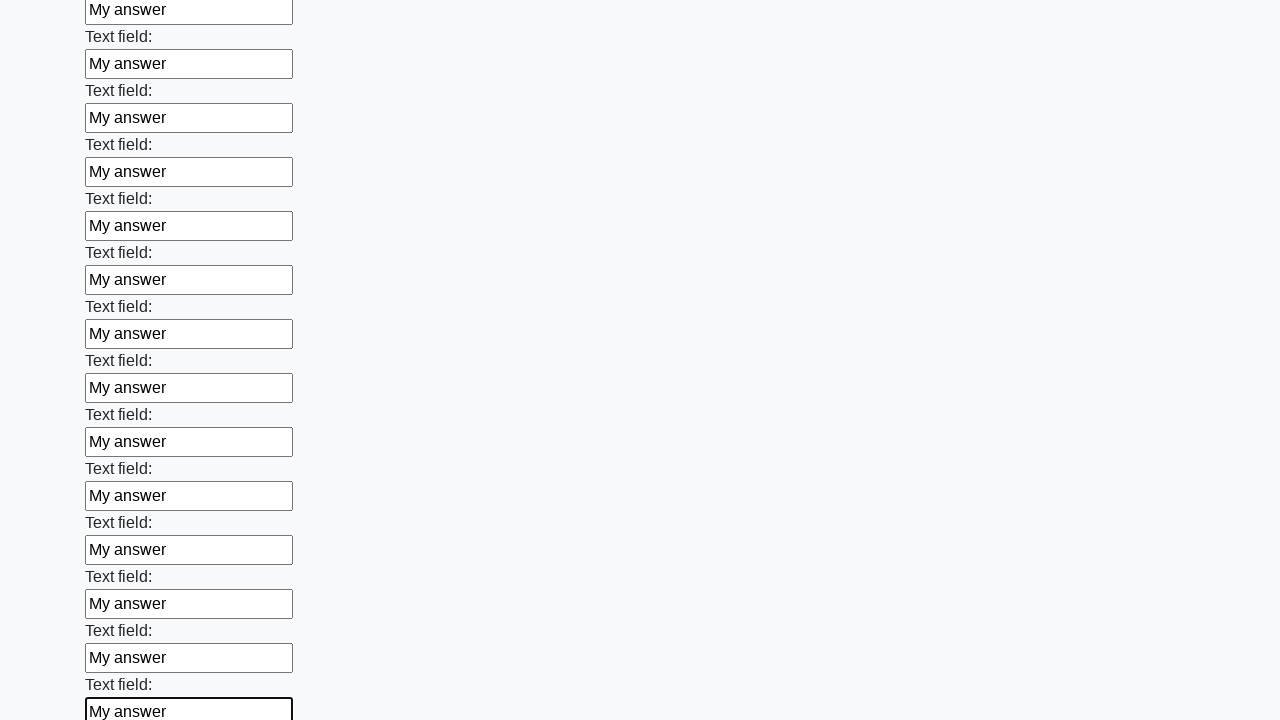

Filled input field 74 of 100 with 'My answer' on input >> nth=73
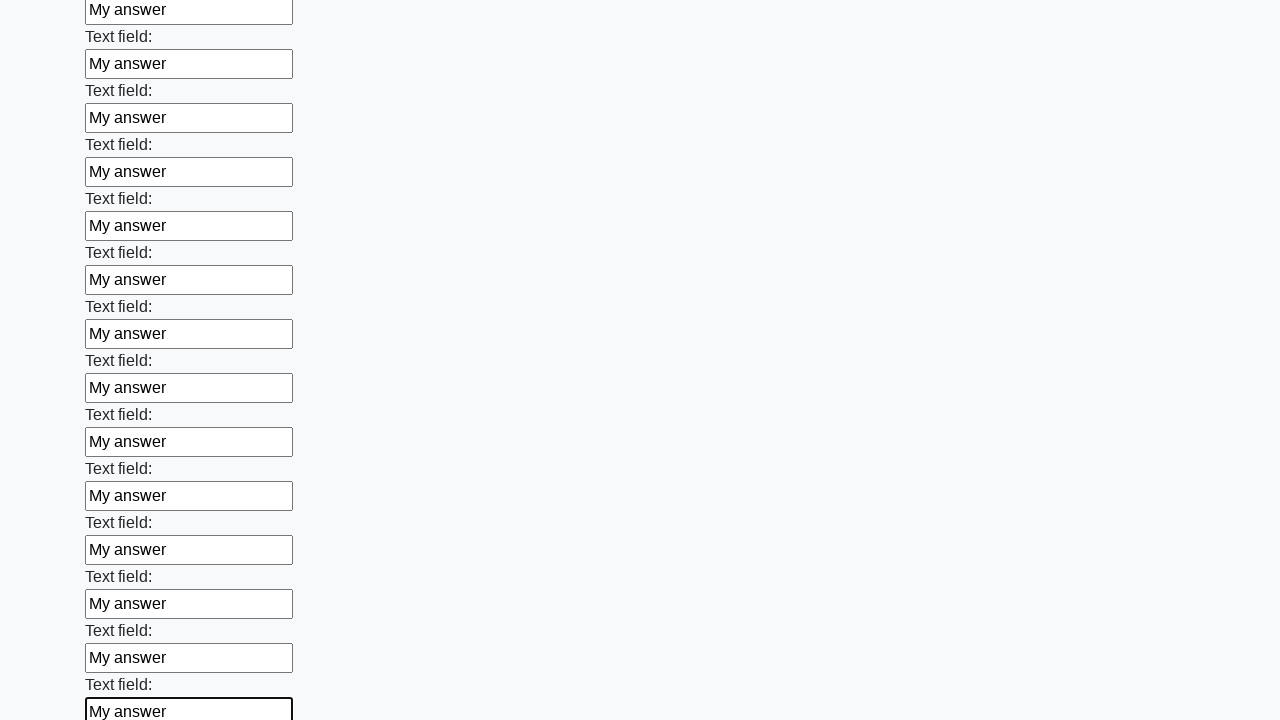

Filled input field 75 of 100 with 'My answer' on input >> nth=74
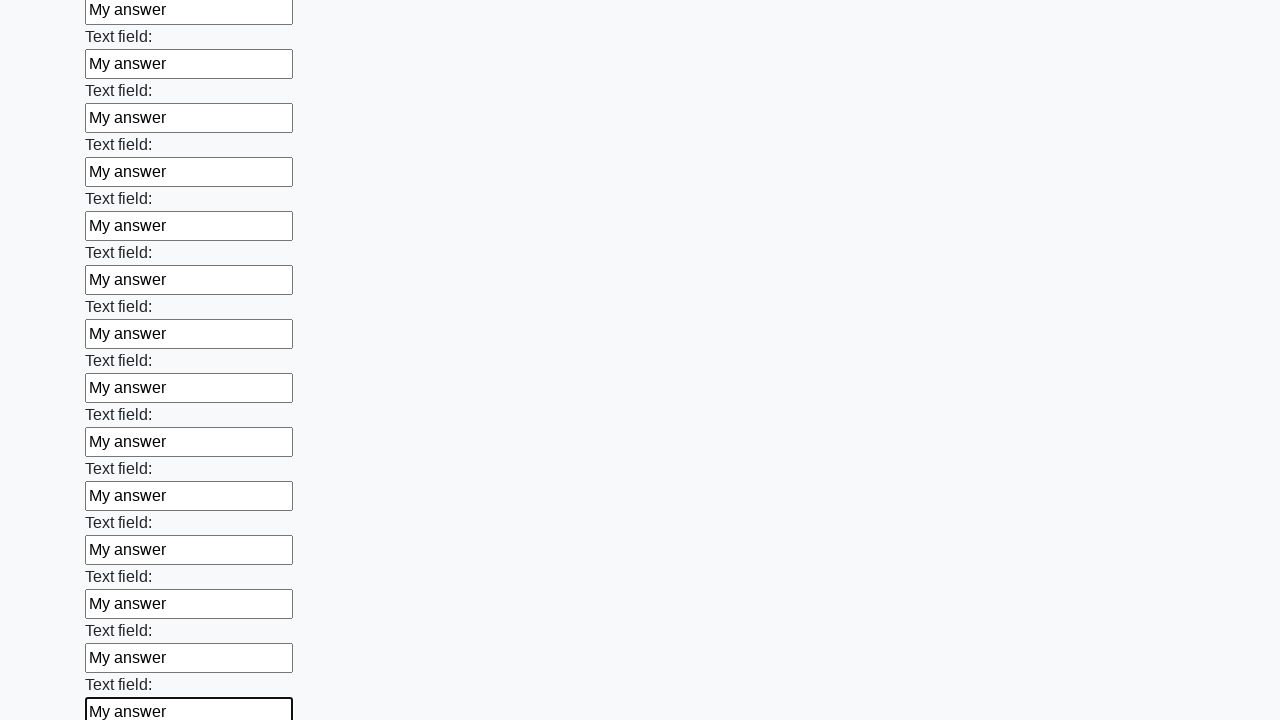

Filled input field 76 of 100 with 'My answer' on input >> nth=75
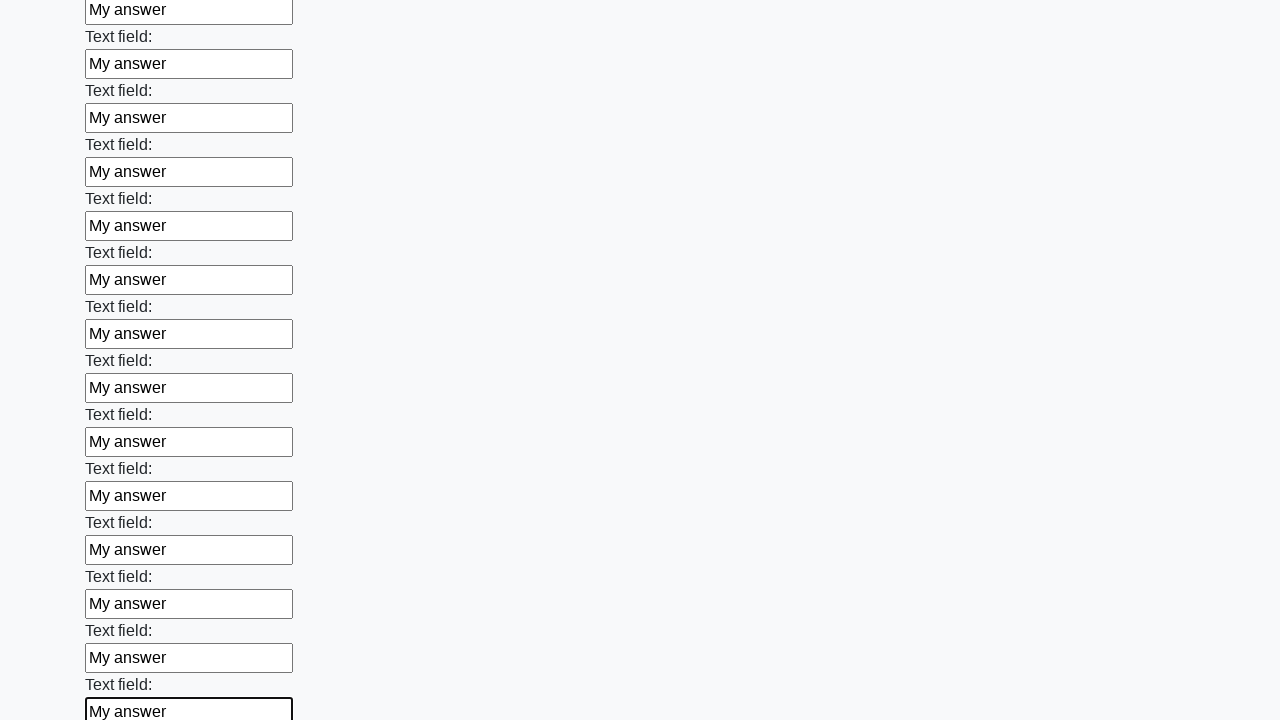

Filled input field 77 of 100 with 'My answer' on input >> nth=76
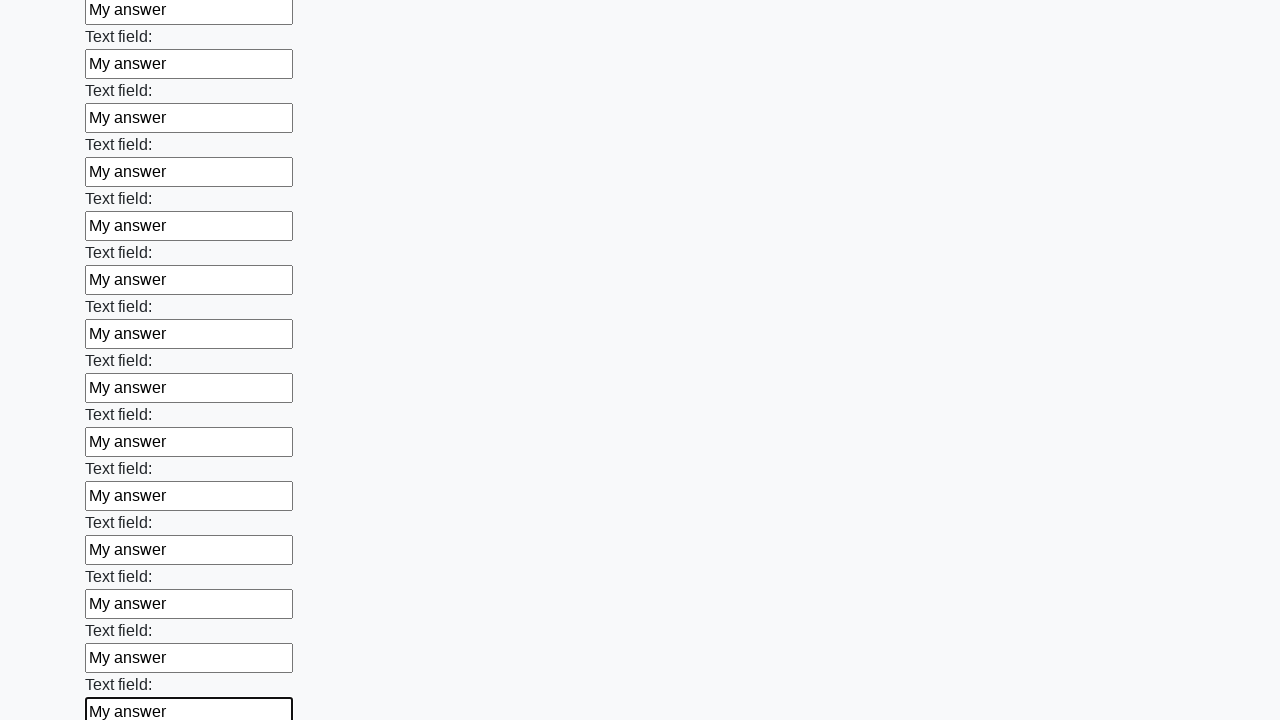

Filled input field 78 of 100 with 'My answer' on input >> nth=77
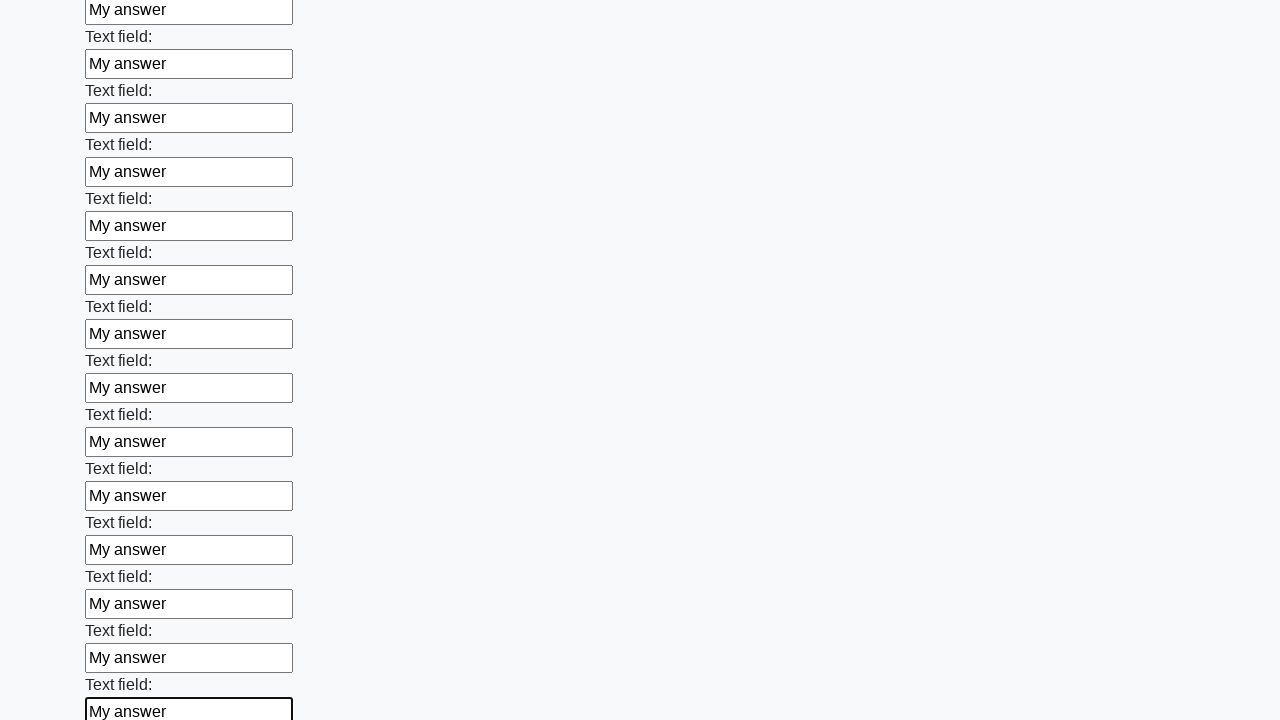

Filled input field 79 of 100 with 'My answer' on input >> nth=78
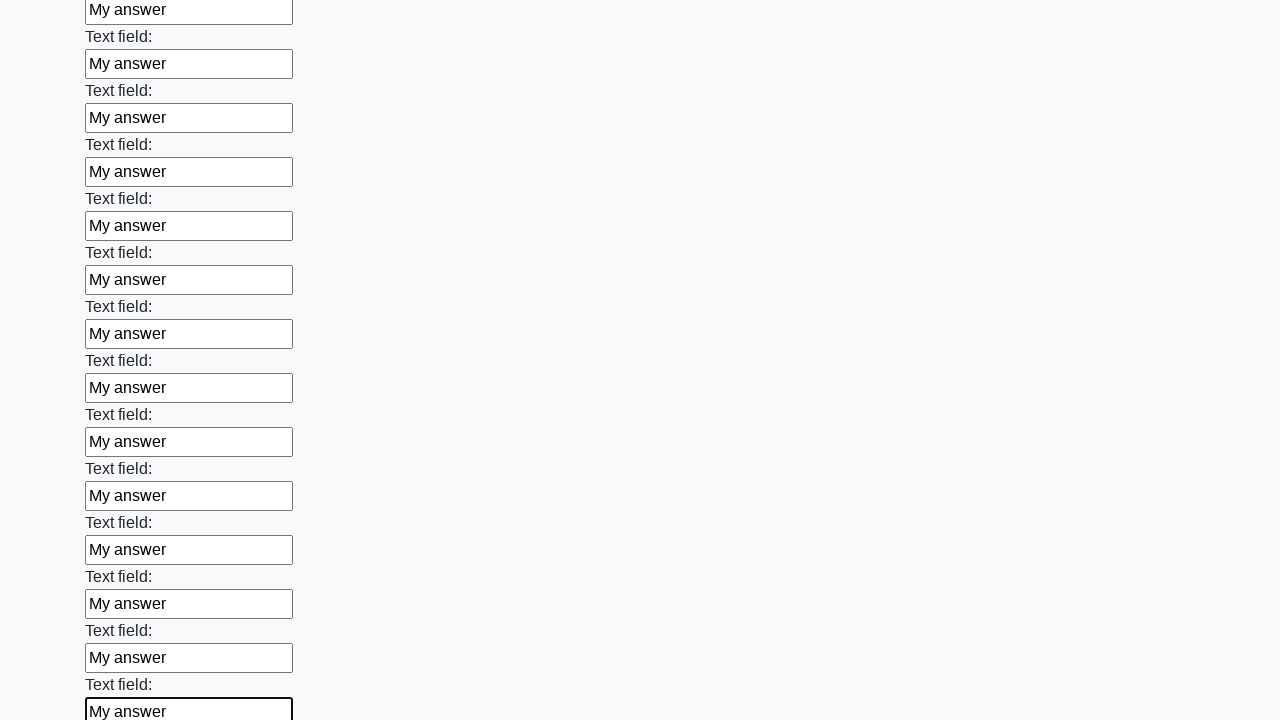

Filled input field 80 of 100 with 'My answer' on input >> nth=79
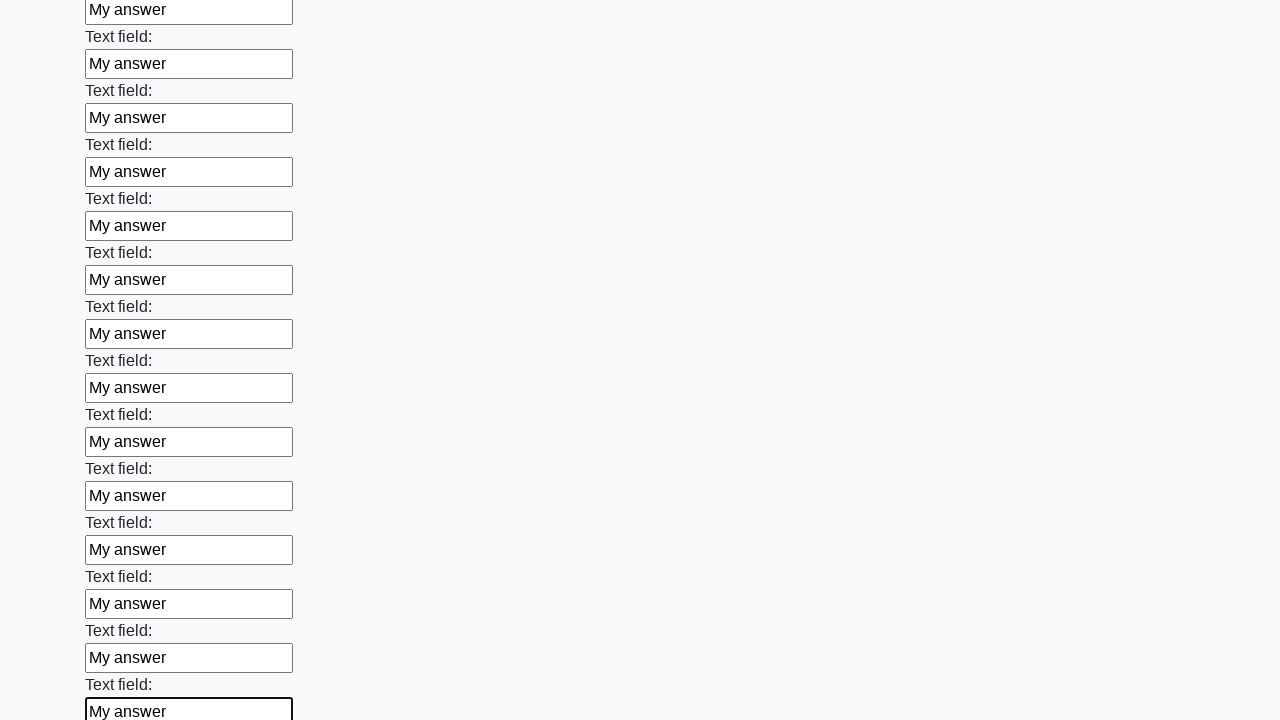

Filled input field 81 of 100 with 'My answer' on input >> nth=80
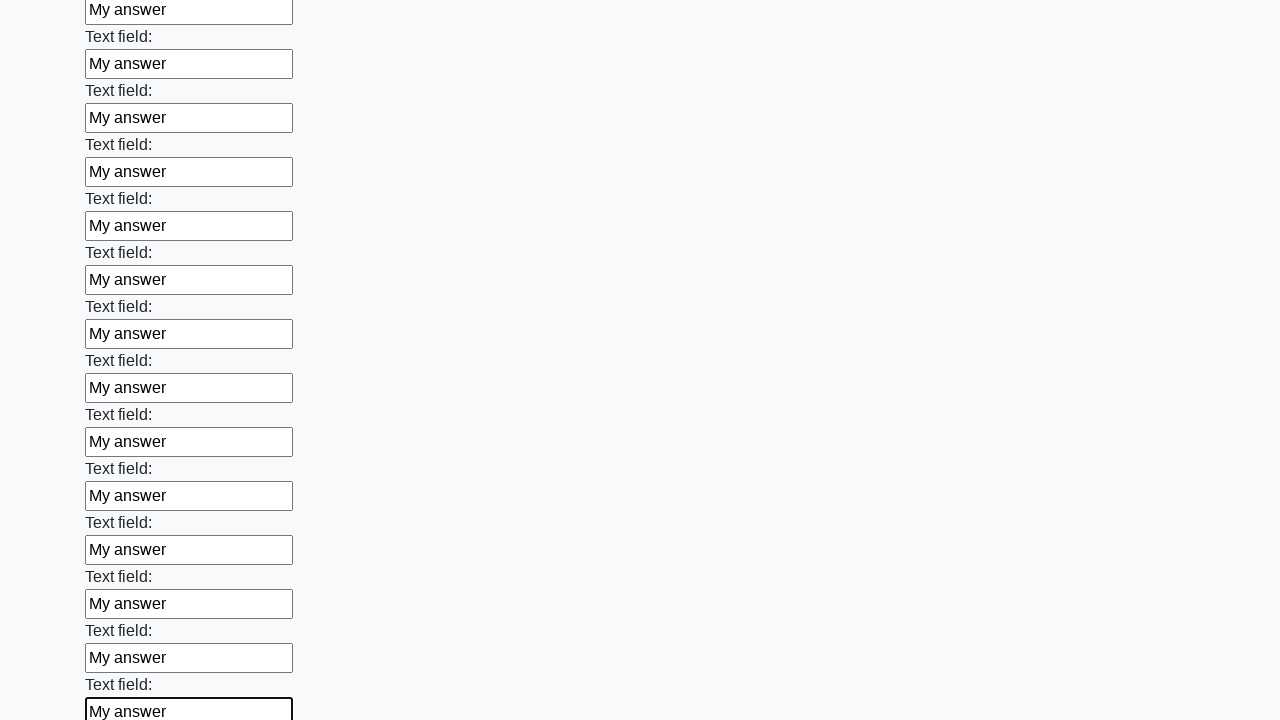

Filled input field 82 of 100 with 'My answer' on input >> nth=81
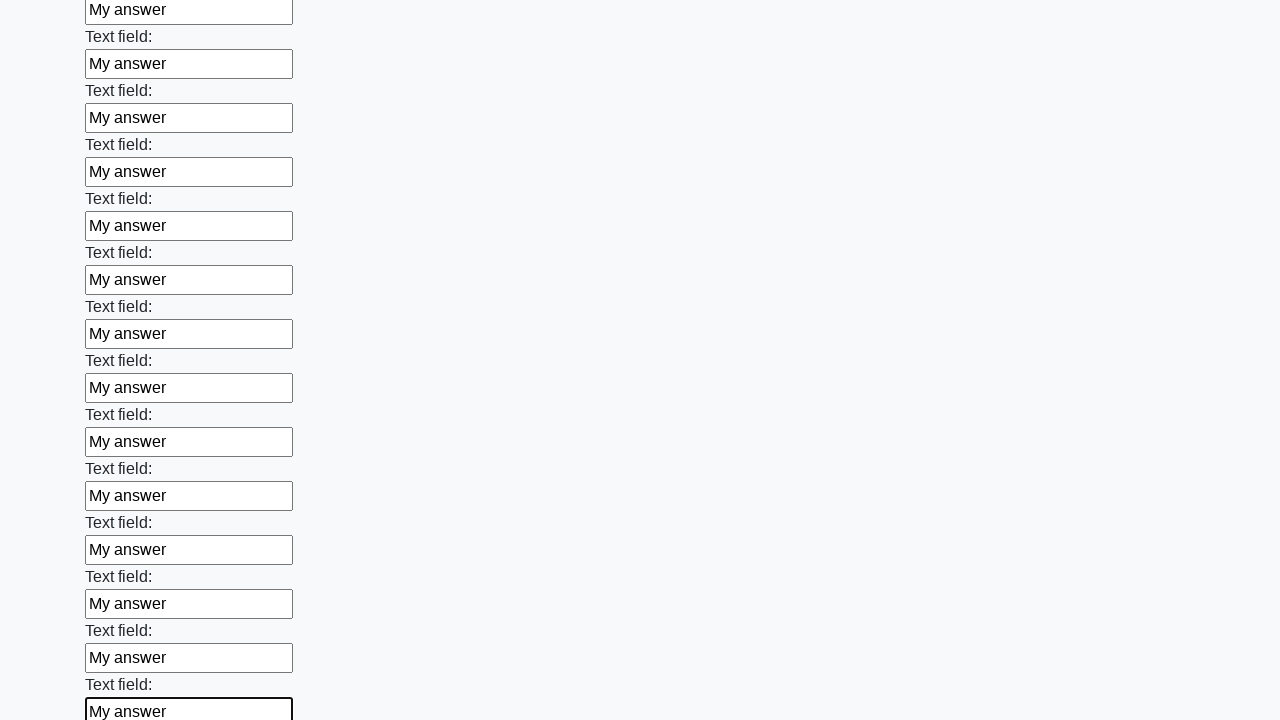

Filled input field 83 of 100 with 'My answer' on input >> nth=82
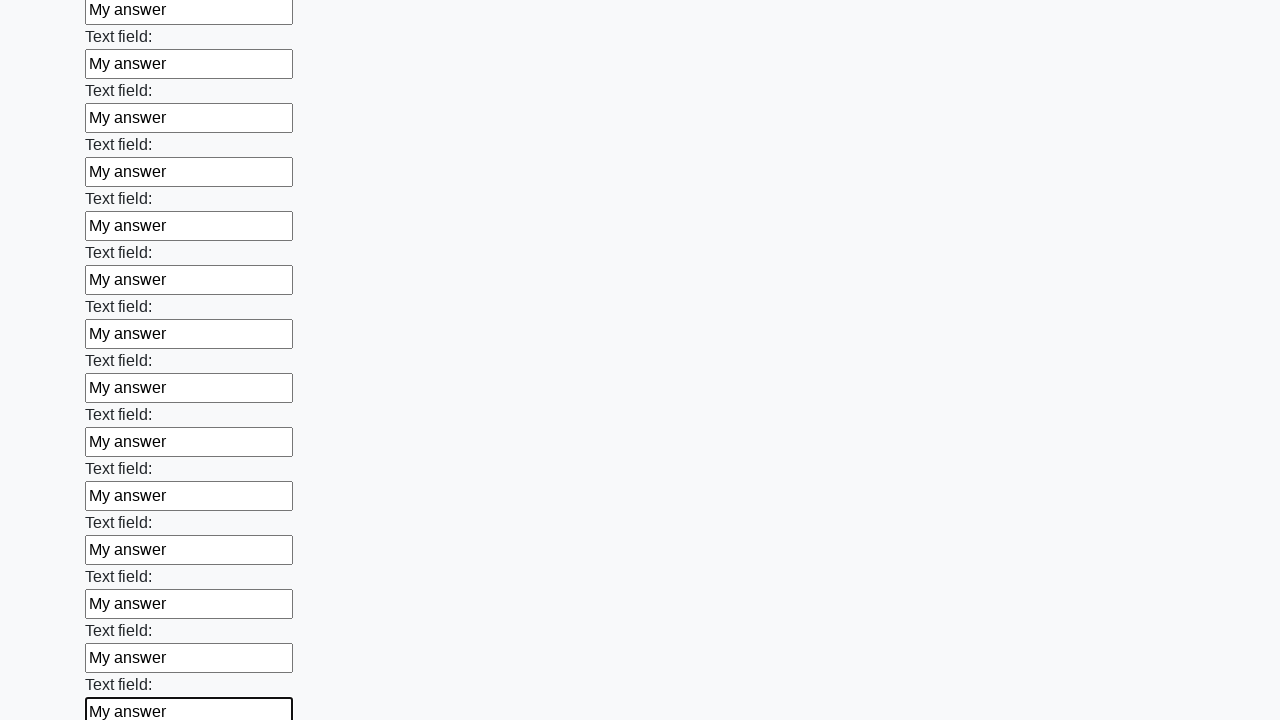

Filled input field 84 of 100 with 'My answer' on input >> nth=83
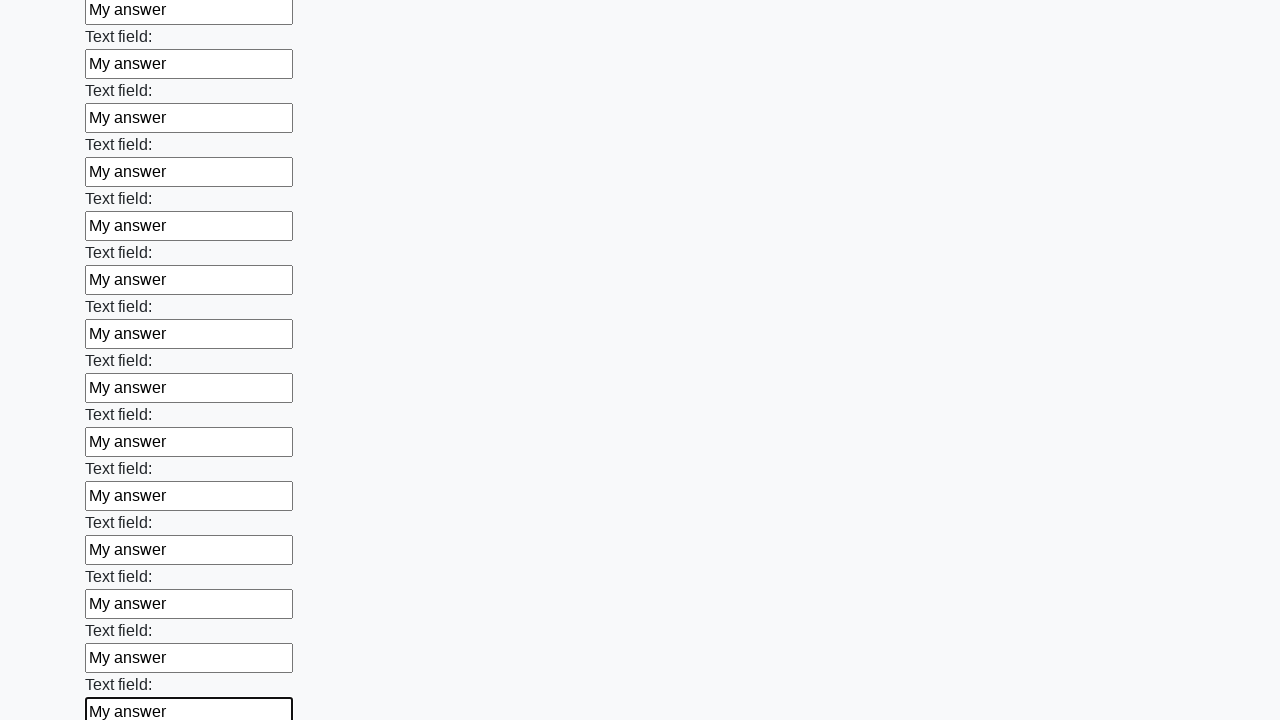

Filled input field 85 of 100 with 'My answer' on input >> nth=84
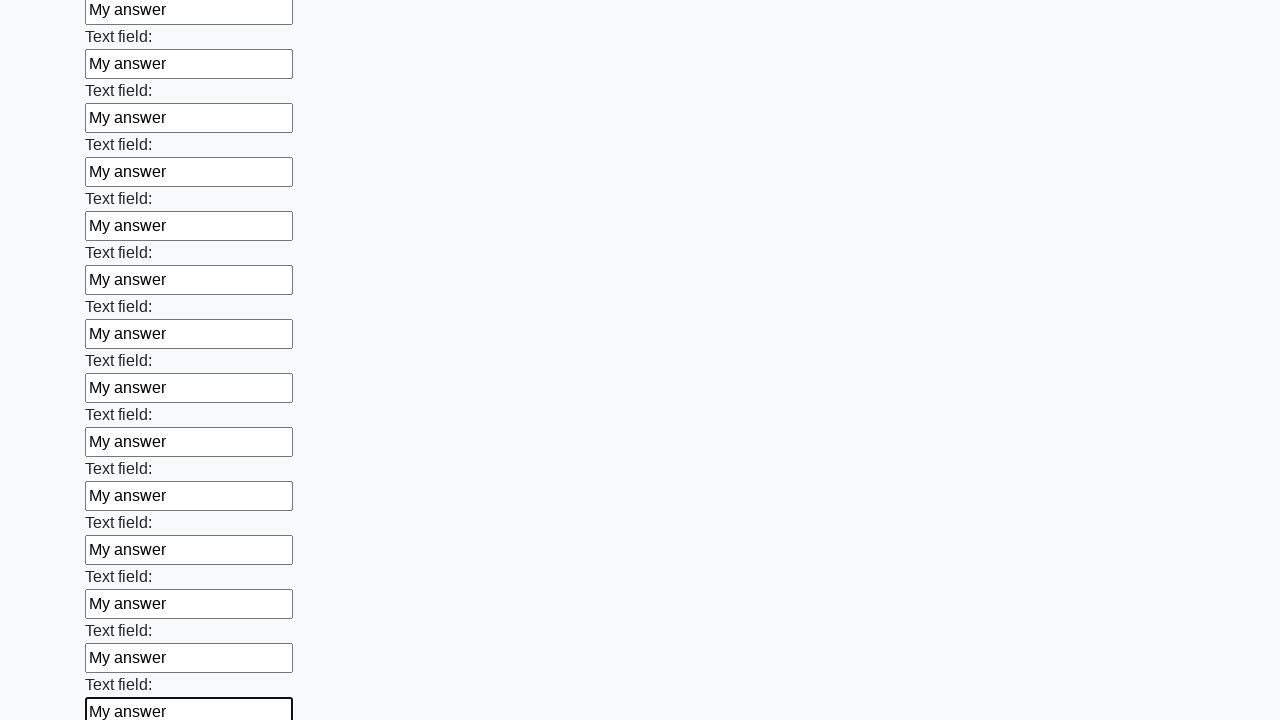

Filled input field 86 of 100 with 'My answer' on input >> nth=85
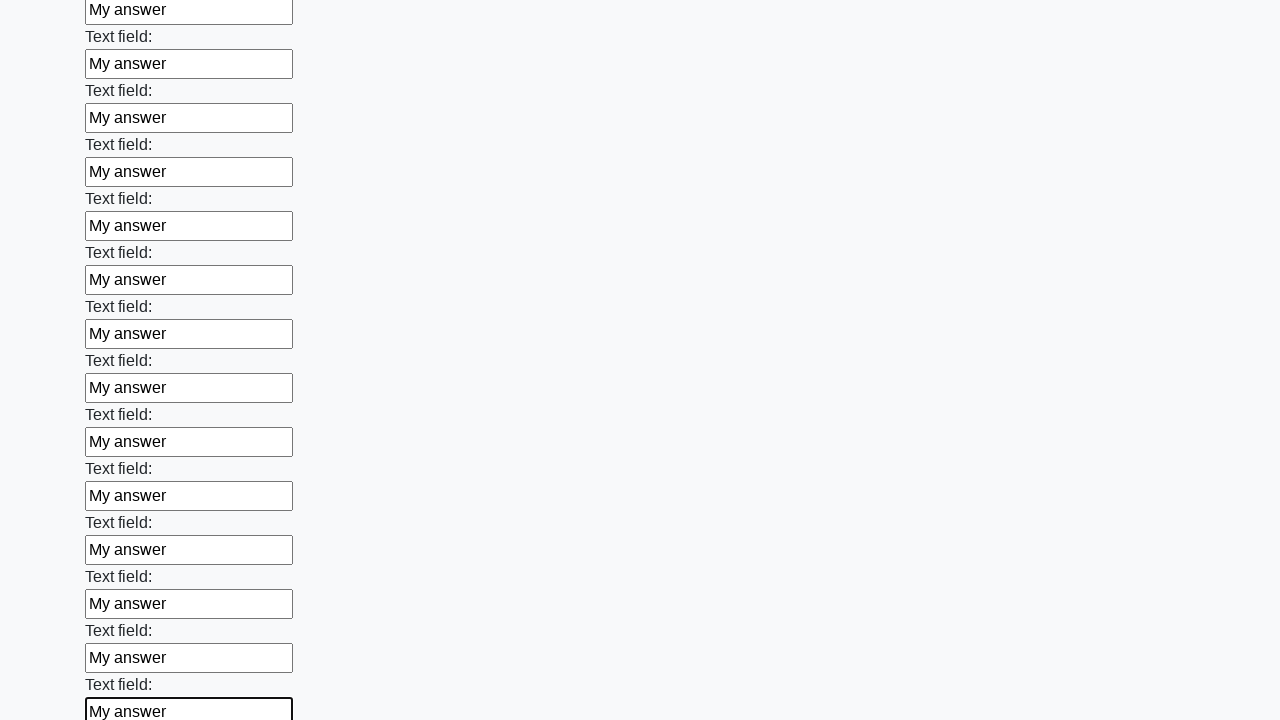

Filled input field 87 of 100 with 'My answer' on input >> nth=86
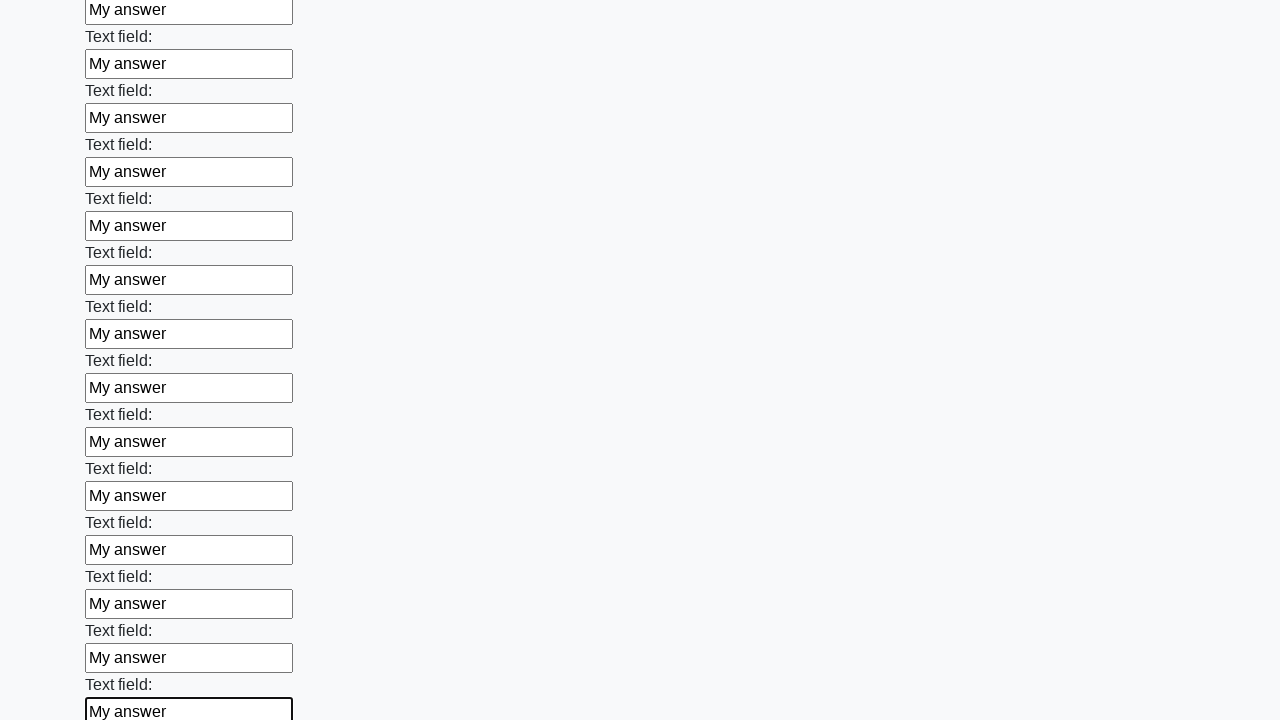

Filled input field 88 of 100 with 'My answer' on input >> nth=87
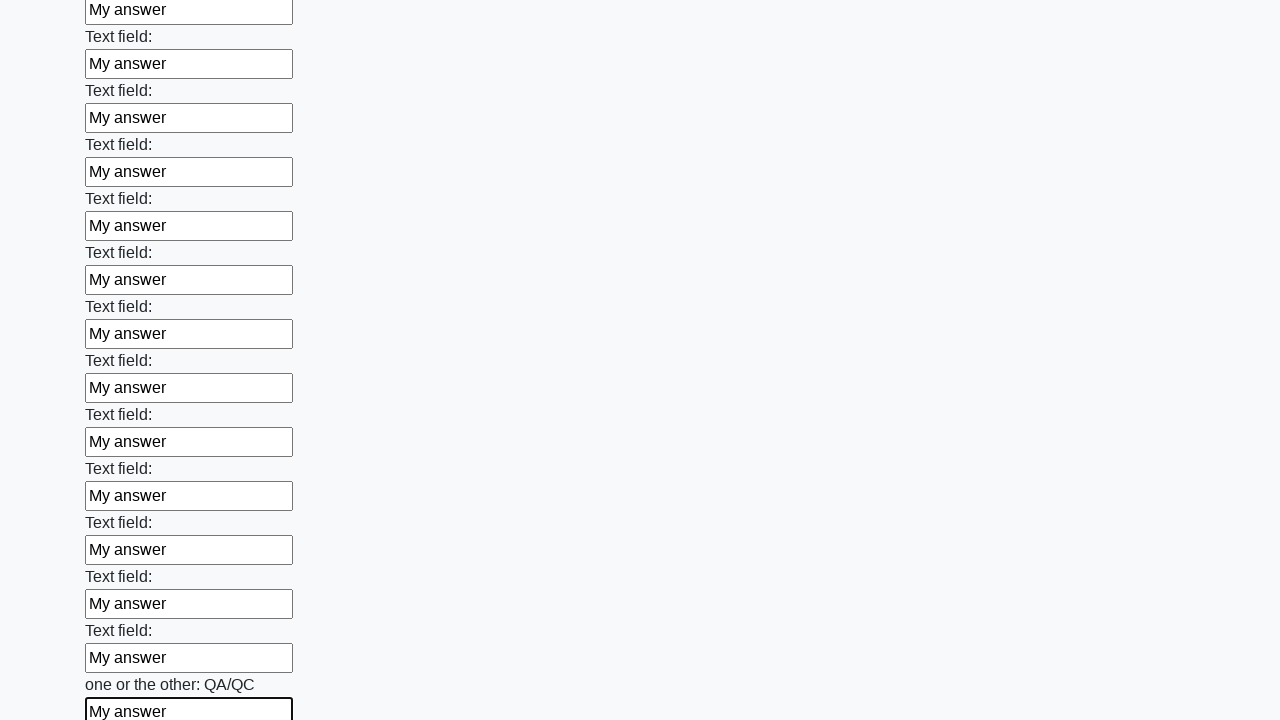

Filled input field 89 of 100 with 'My answer' on input >> nth=88
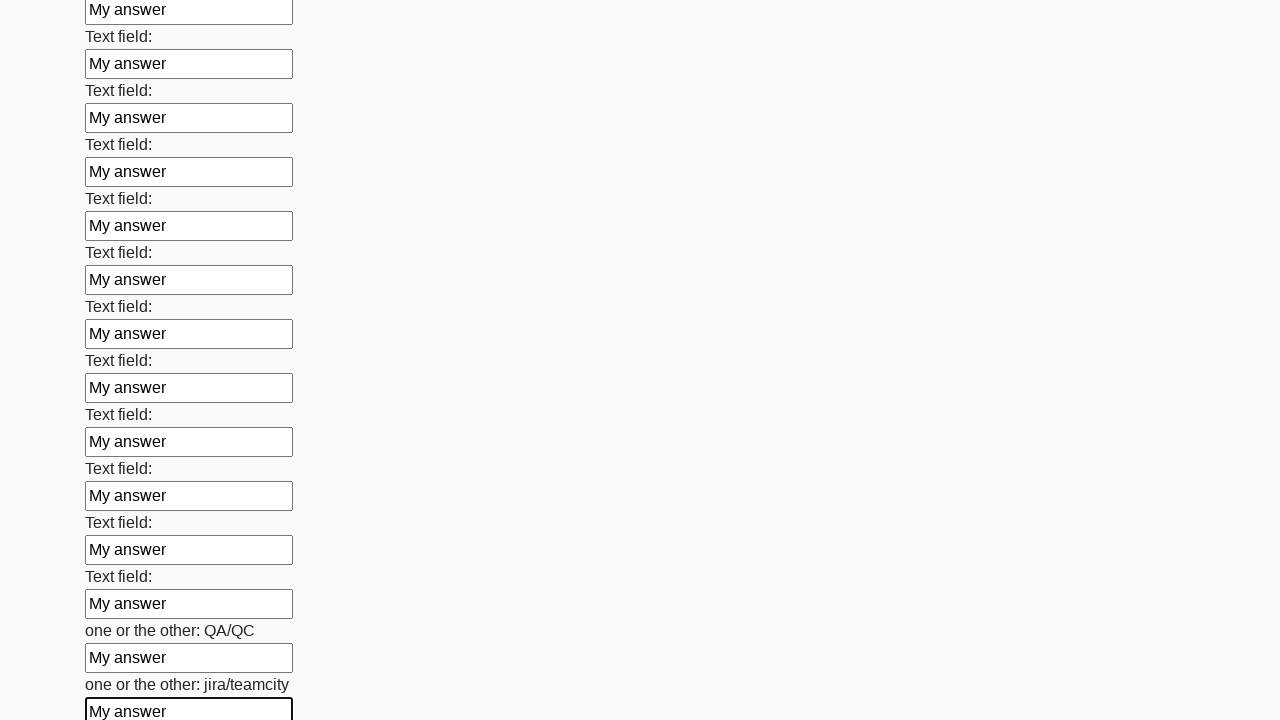

Filled input field 90 of 100 with 'My answer' on input >> nth=89
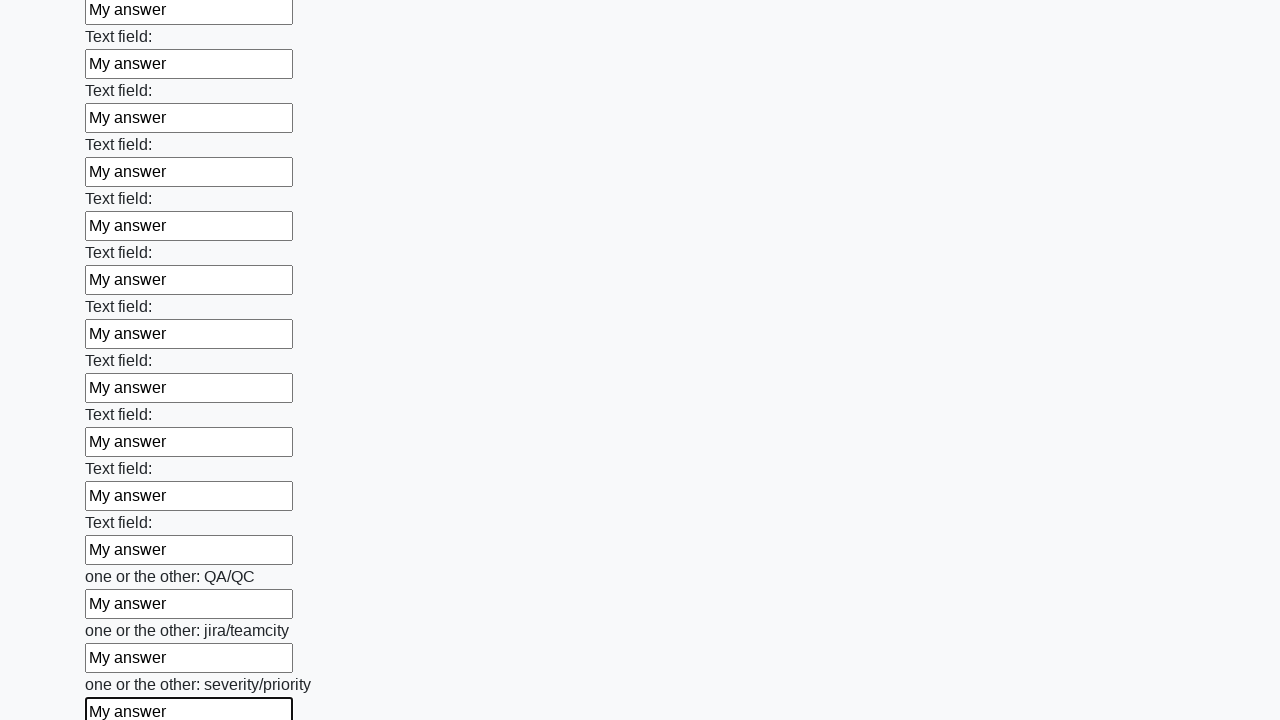

Filled input field 91 of 100 with 'My answer' on input >> nth=90
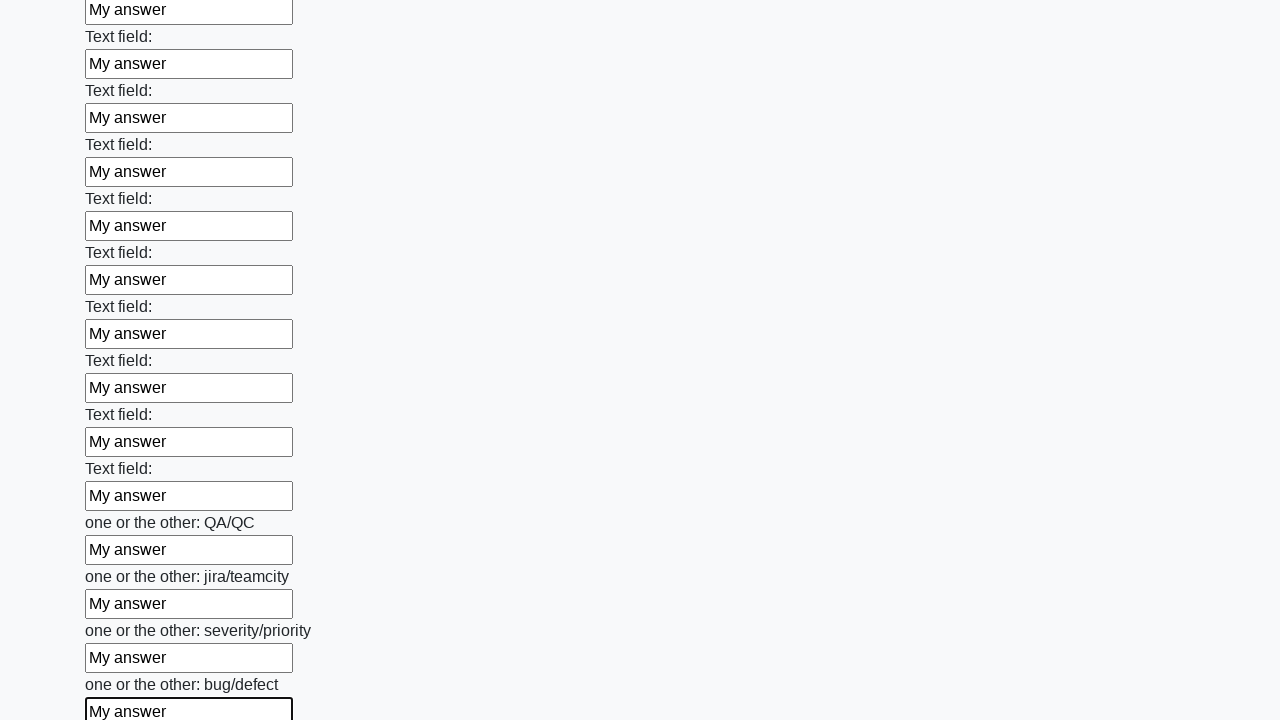

Filled input field 92 of 100 with 'My answer' on input >> nth=91
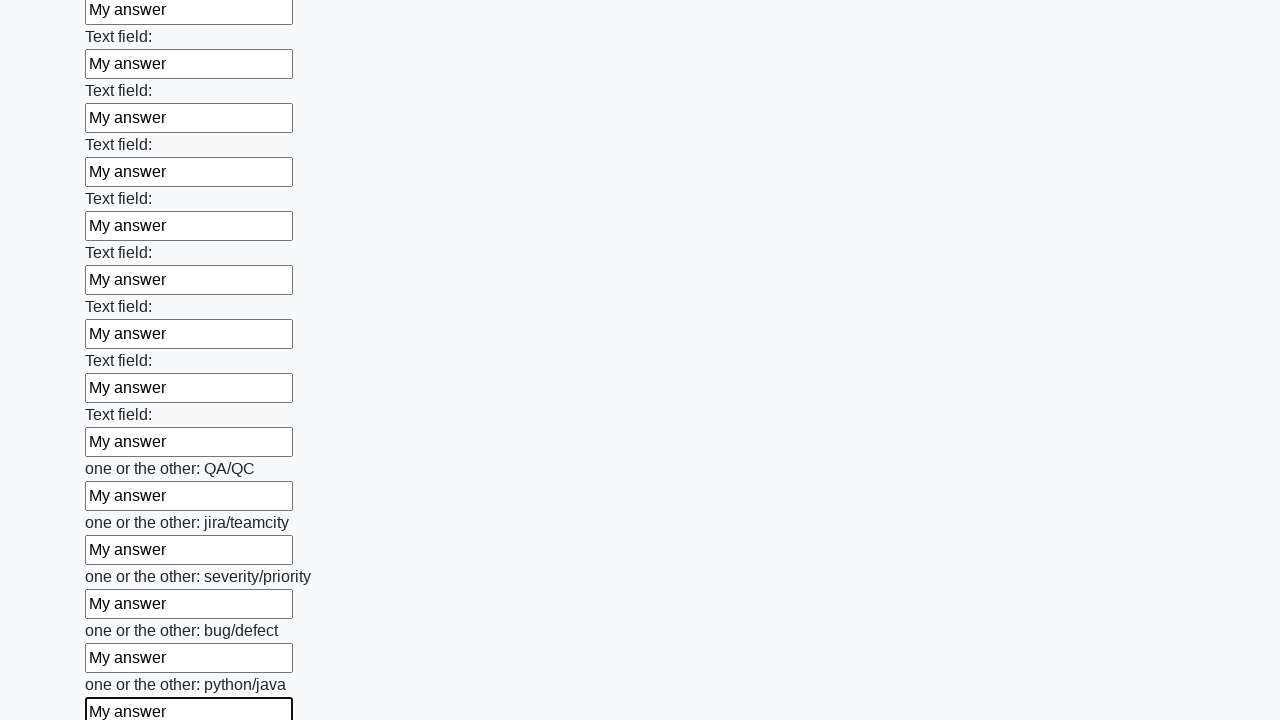

Filled input field 93 of 100 with 'My answer' on input >> nth=92
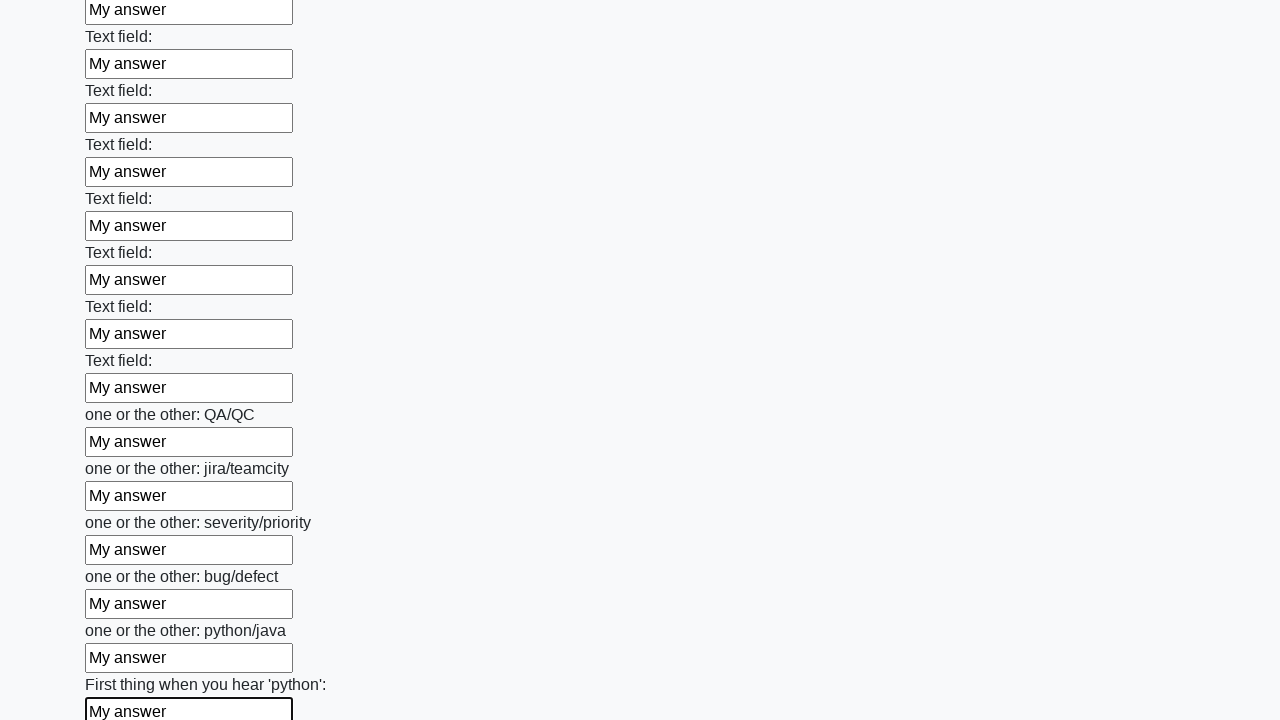

Filled input field 94 of 100 with 'My answer' on input >> nth=93
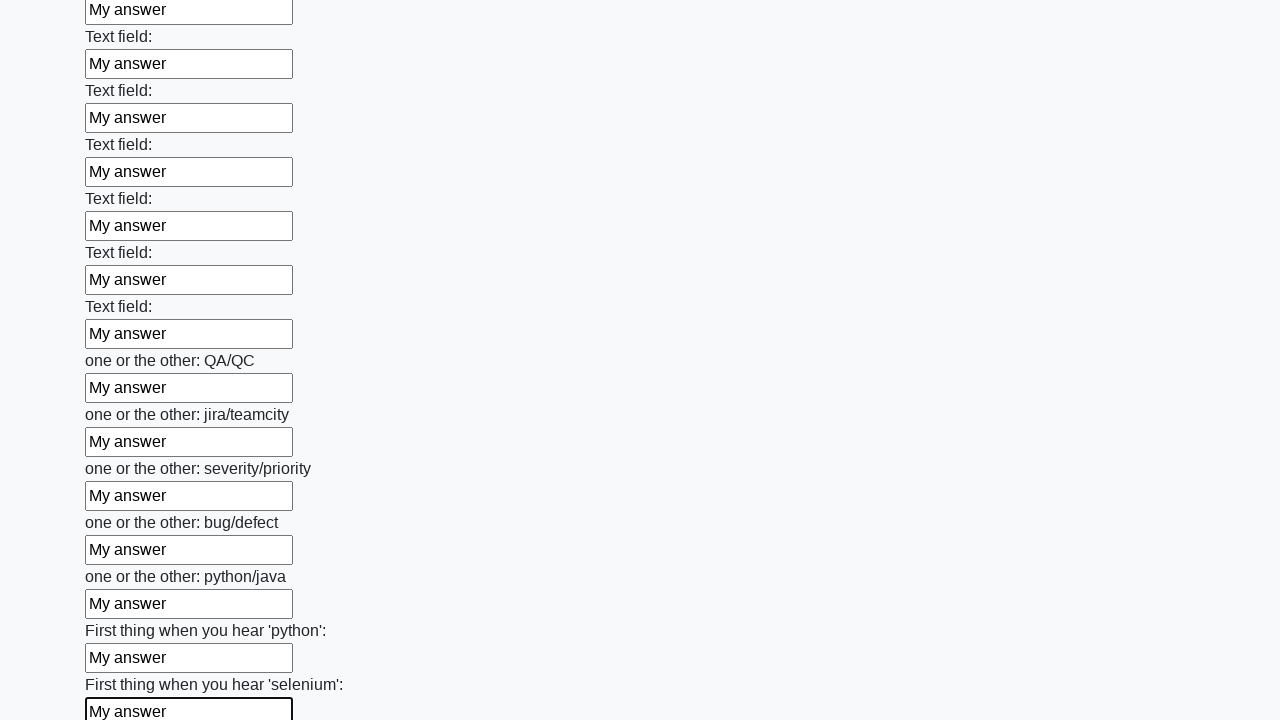

Filled input field 95 of 100 with 'My answer' on input >> nth=94
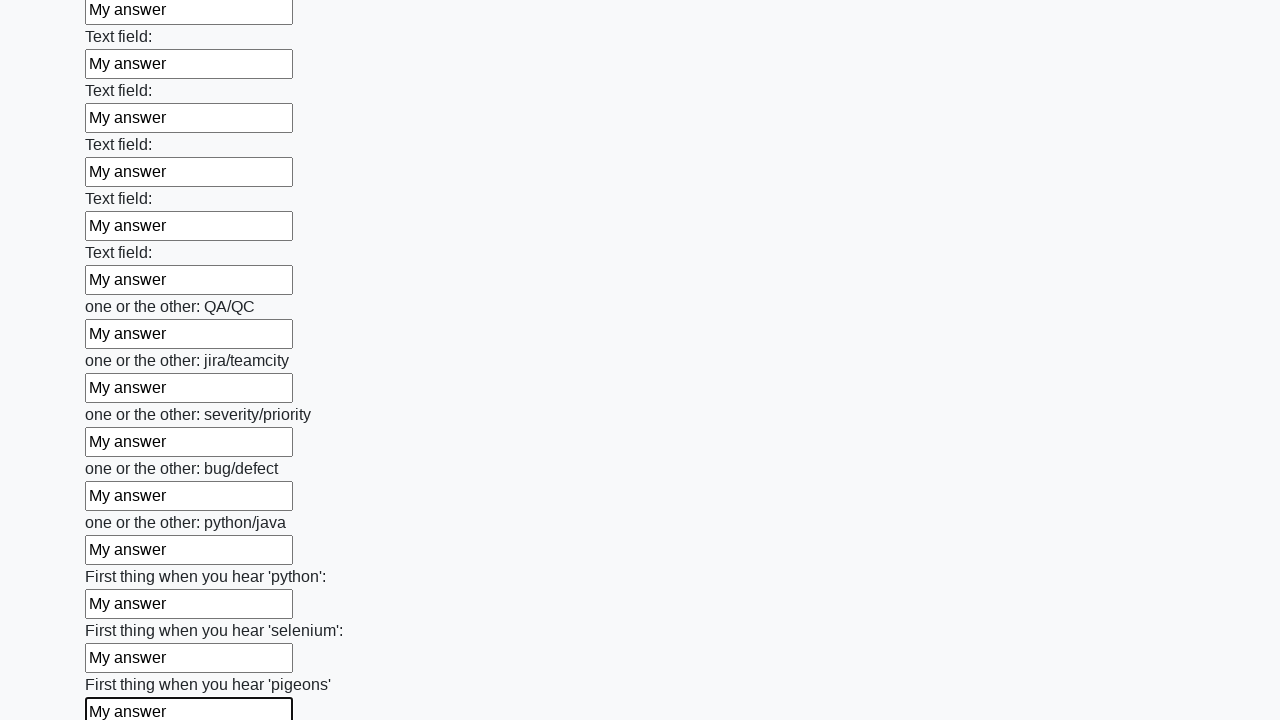

Filled input field 96 of 100 with 'My answer' on input >> nth=95
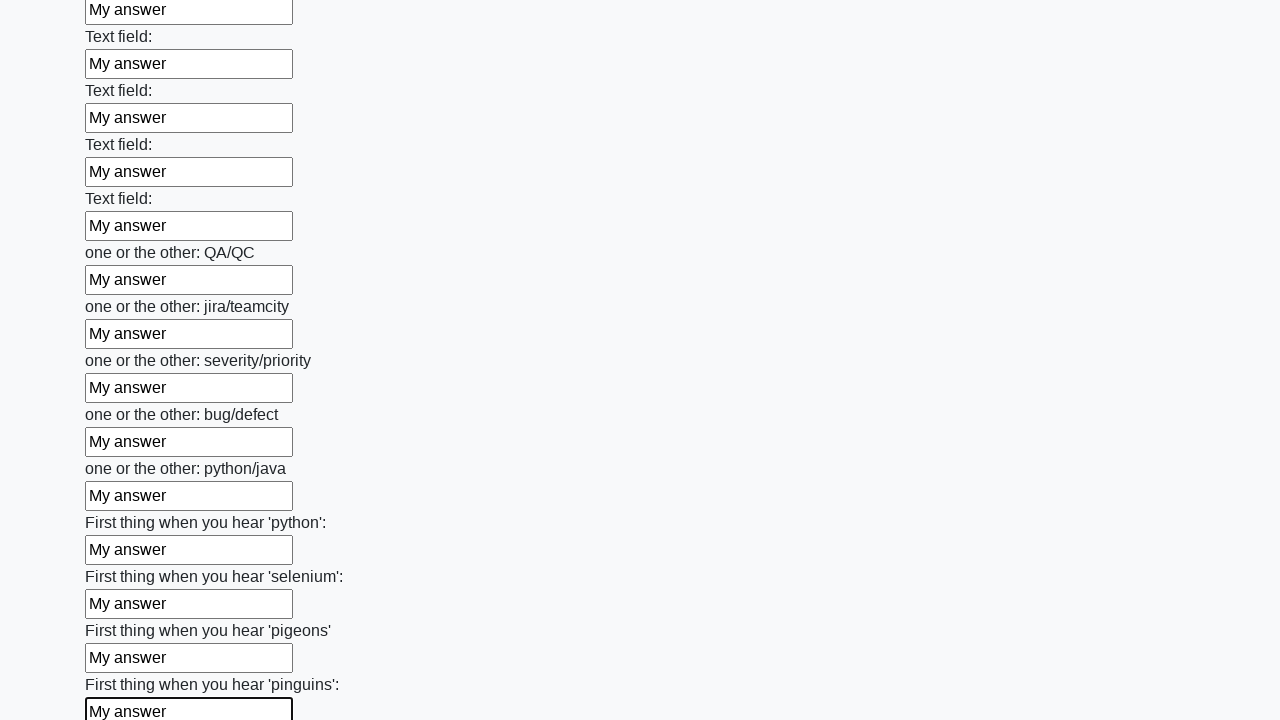

Filled input field 97 of 100 with 'My answer' on input >> nth=96
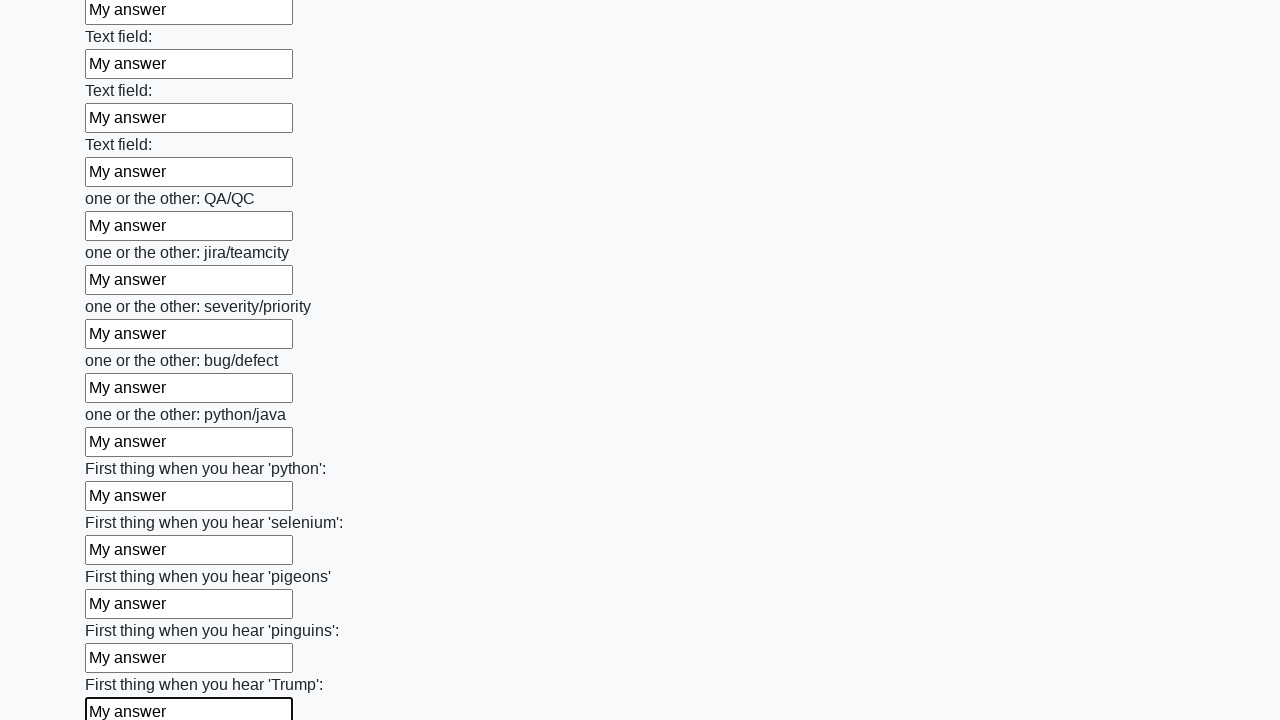

Filled input field 98 of 100 with 'My answer' on input >> nth=97
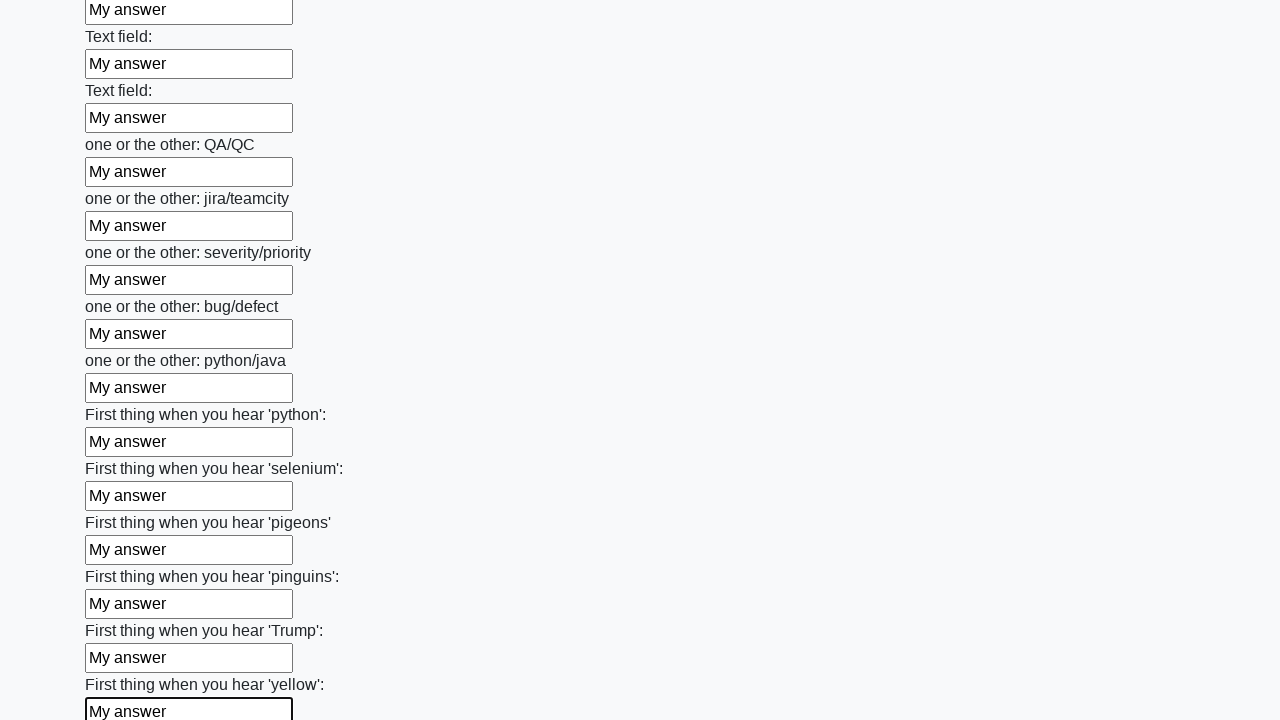

Filled input field 99 of 100 with 'My answer' on input >> nth=98
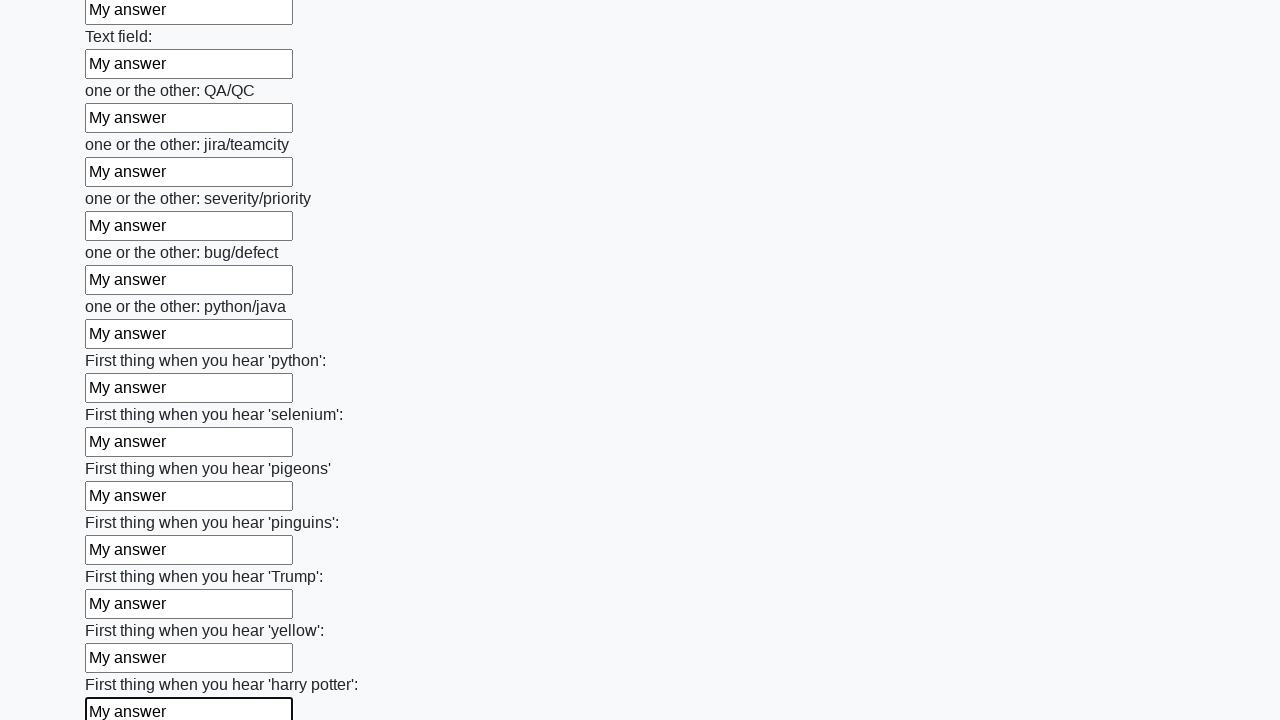

Filled input field 100 of 100 with 'My answer' on input >> nth=99
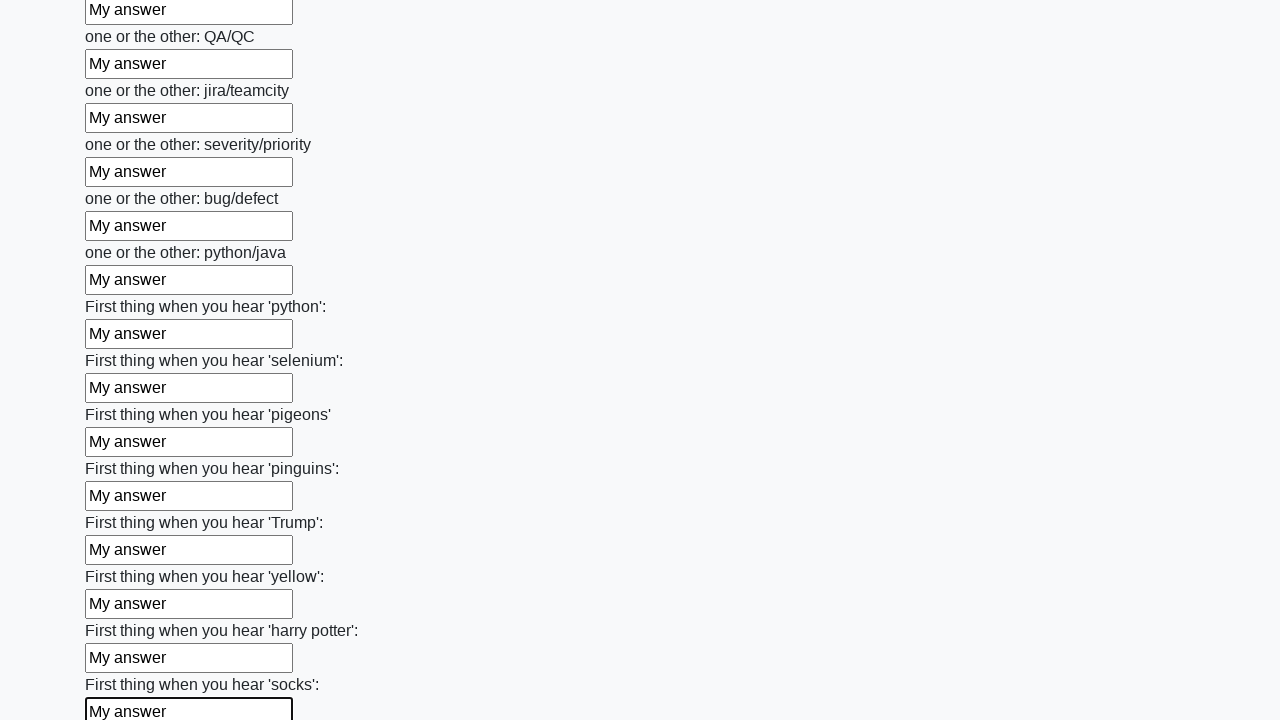

Clicked the submit button to submit the form at (123, 611) on button.btn
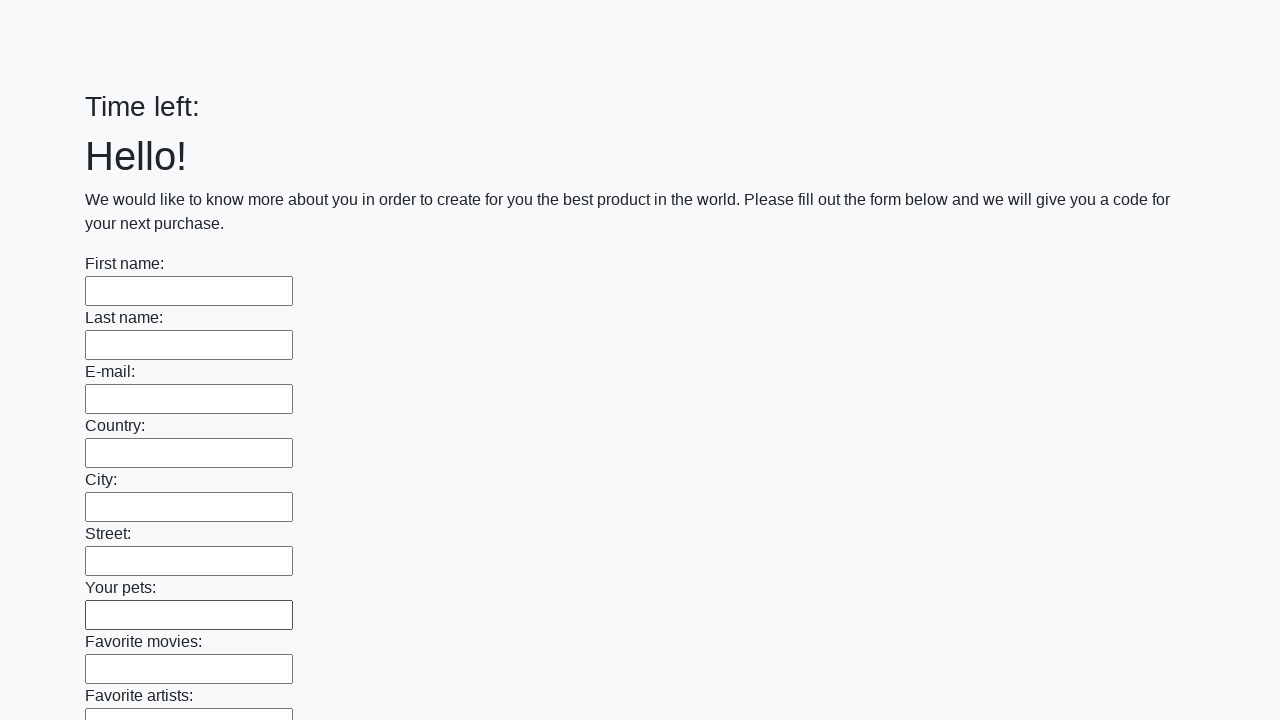

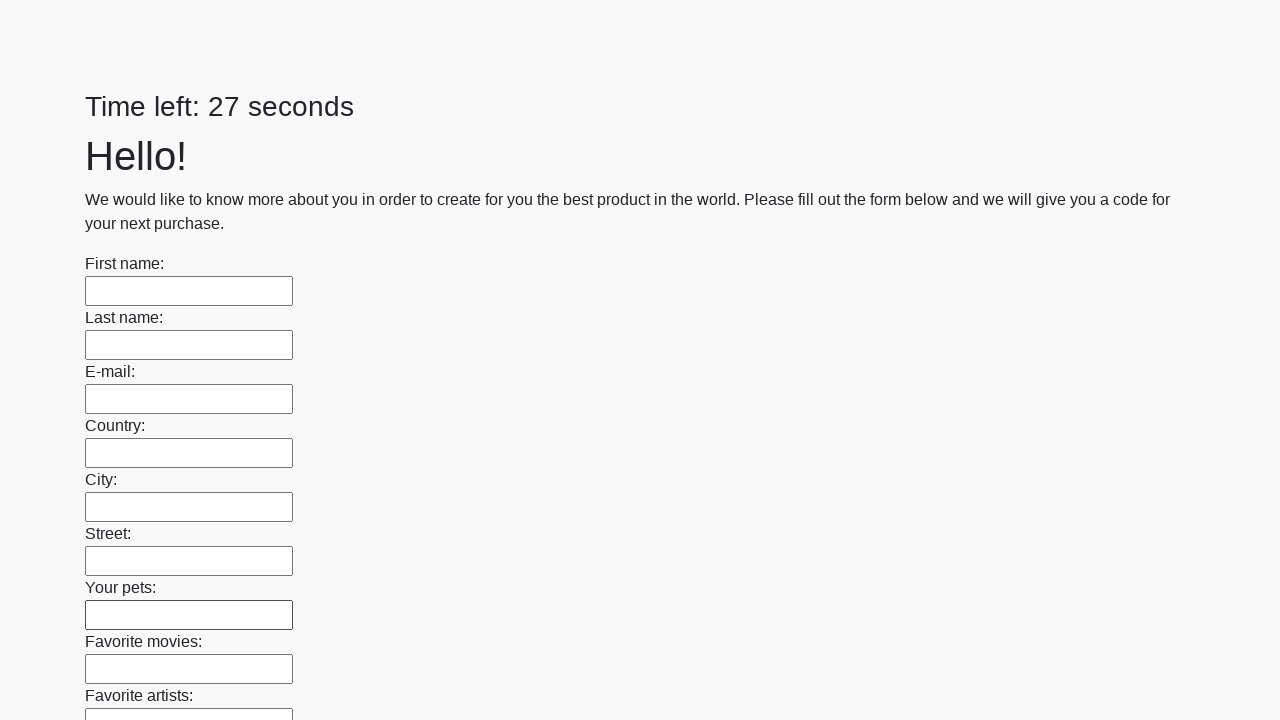